Automates the RPA Challenge by clicking the Start button, then filling out and submitting a form multiple times with different data entries including fields like First Name, Last Name, Company Name, Role, Address, Email, and Phone Number.

Starting URL: https://rpachallenge.com/

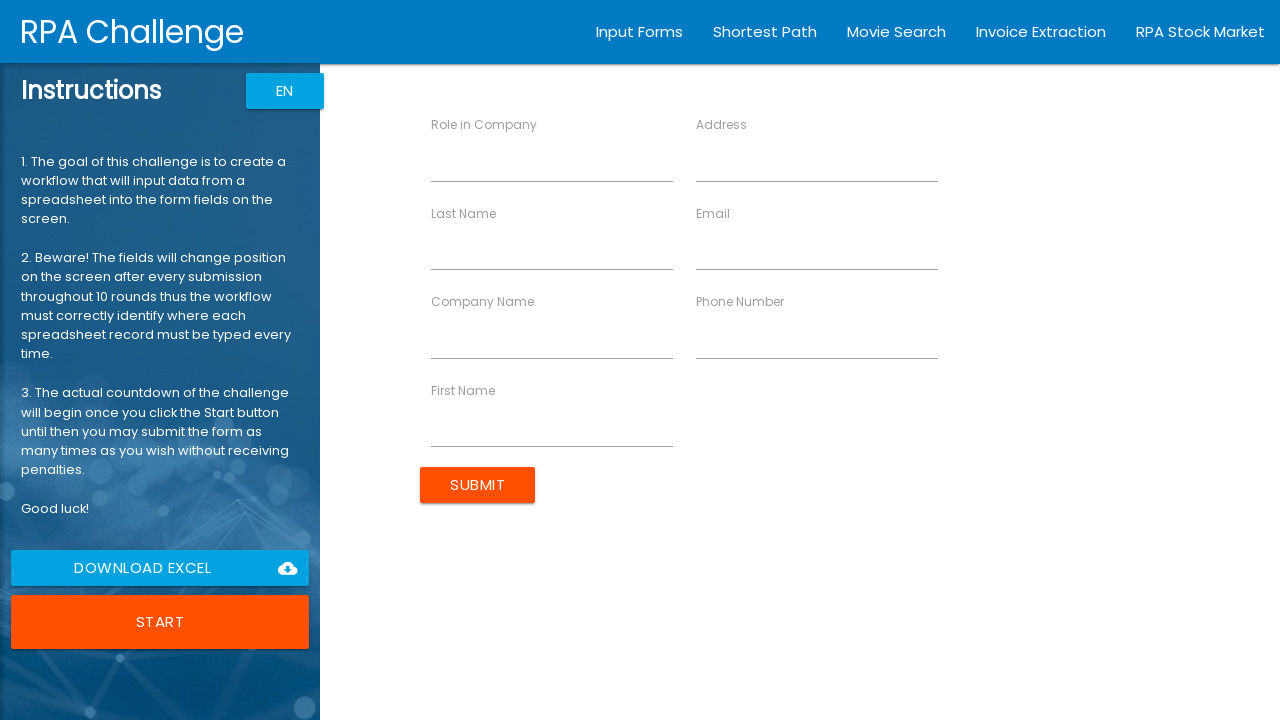

Clicked the Start button to begin RPA Challenge at (160, 622) on xpath=//button[text()='Start']
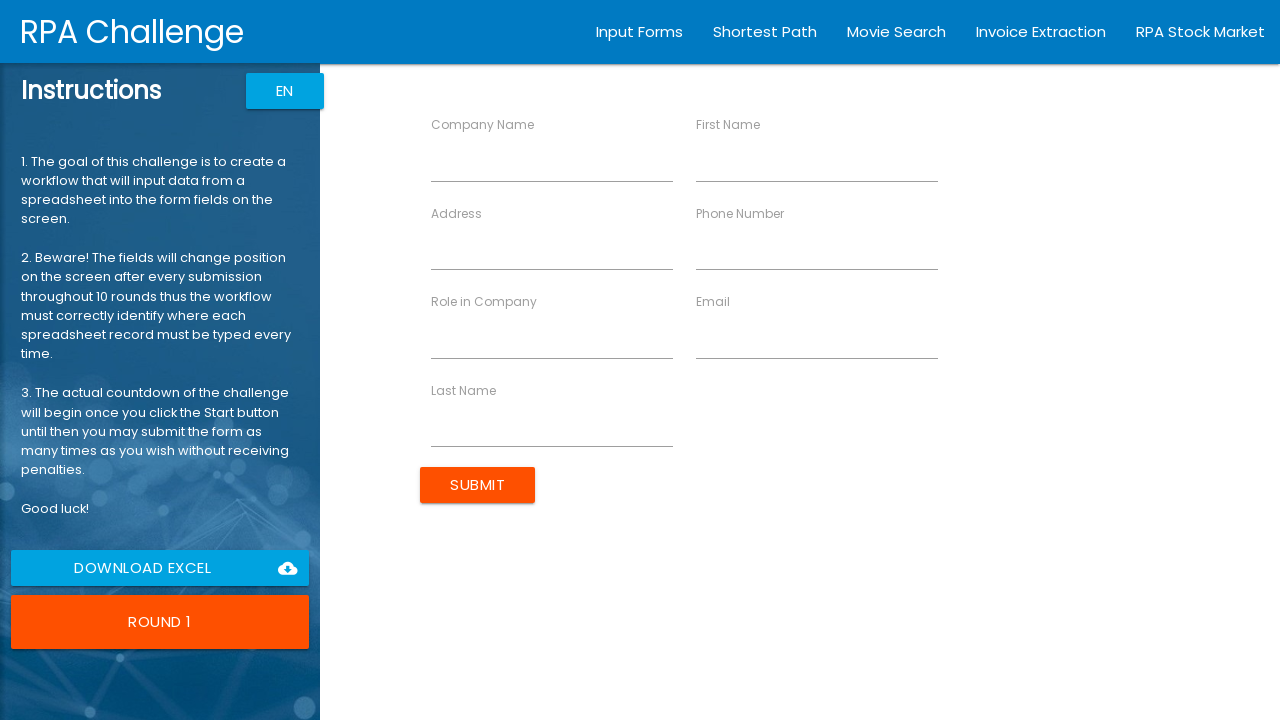

Filled 'First Name' field with 'John' on //label[text()='First Name']//following-sibling::input
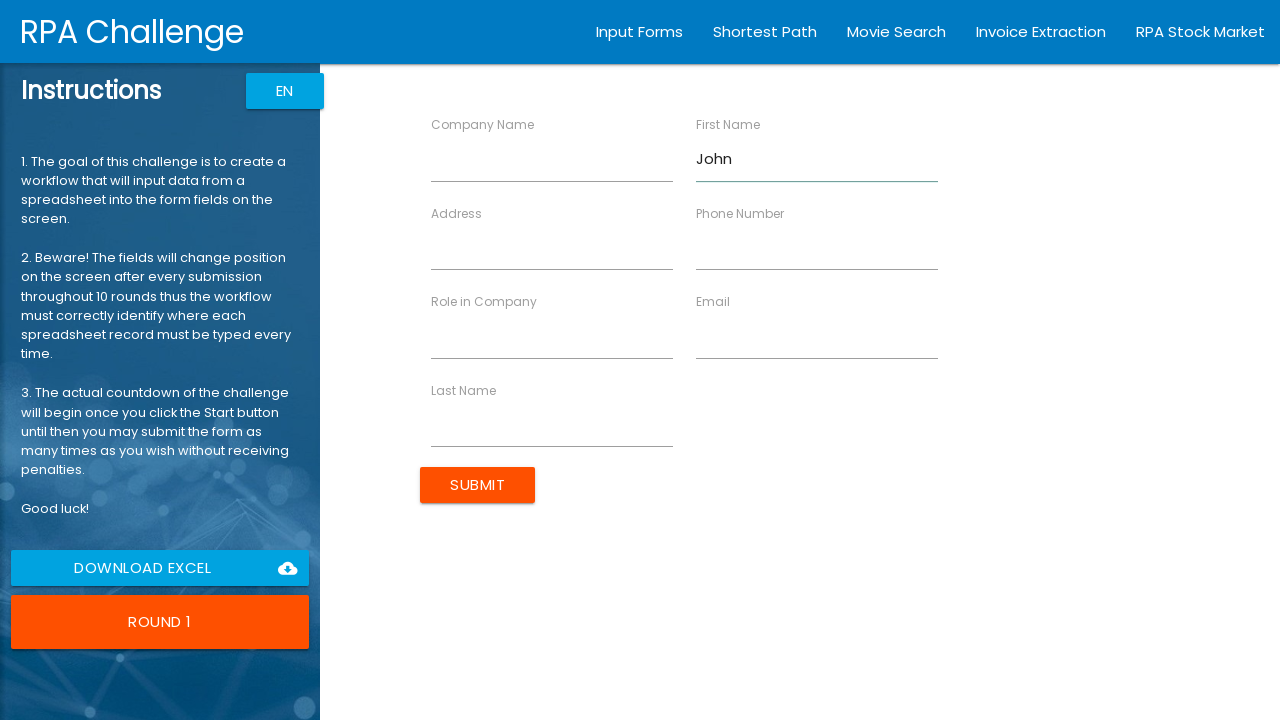

Filled 'Last Name' field with 'Smith' on //label[text()='Last Name']//following-sibling::input
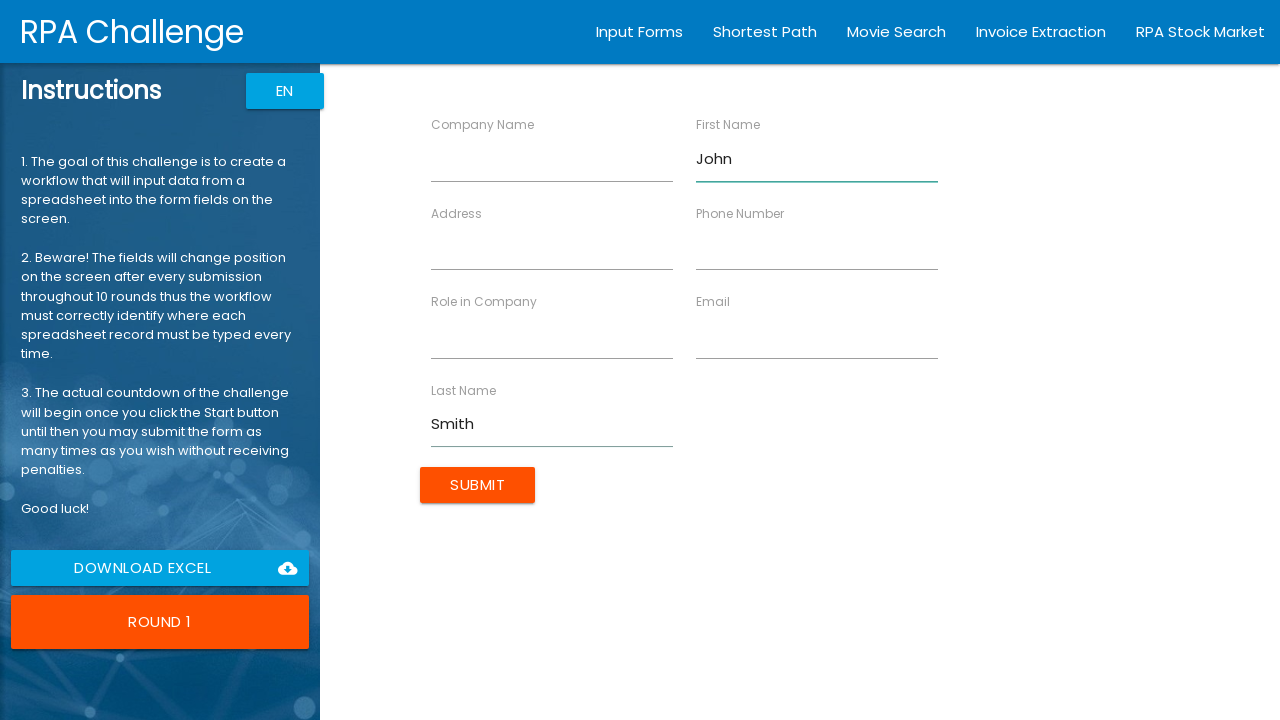

Filled 'Company Name' field with 'Acme Corp' on //label[text()='Company Name']//following-sibling::input
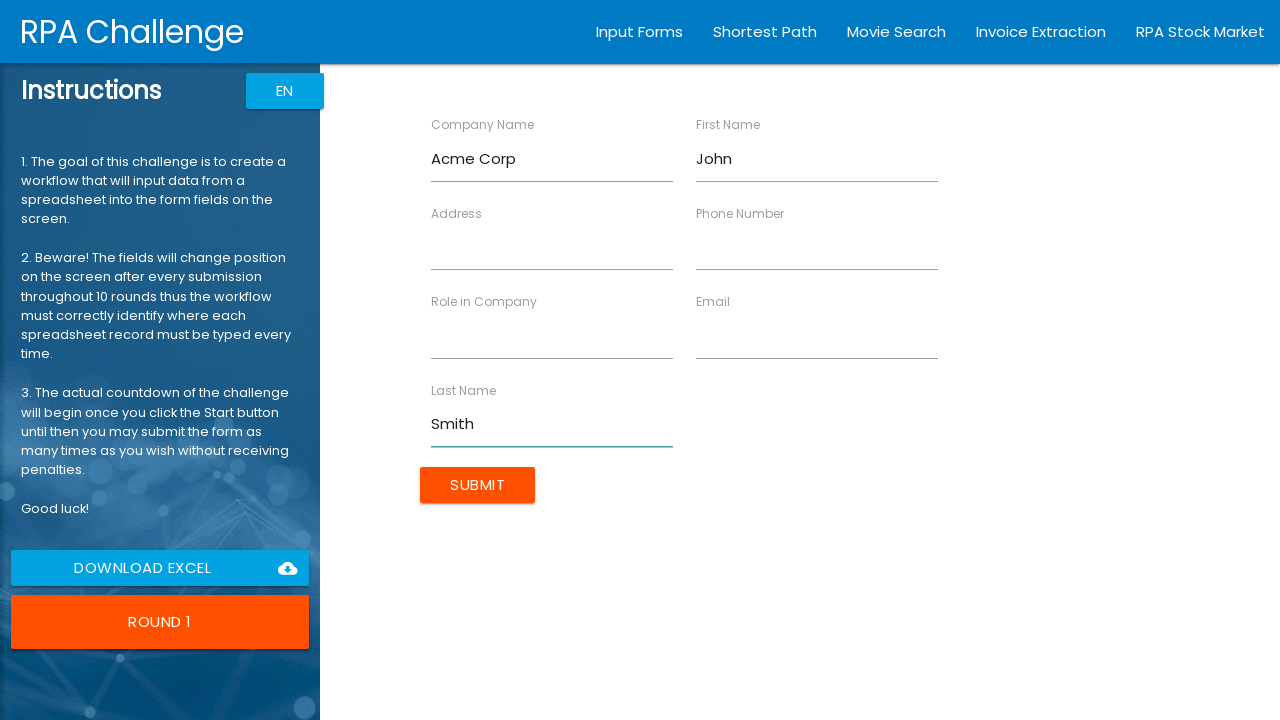

Filled 'Role in Company' field with 'Developer' on //label[text()='Role in Company']//following-sibling::input
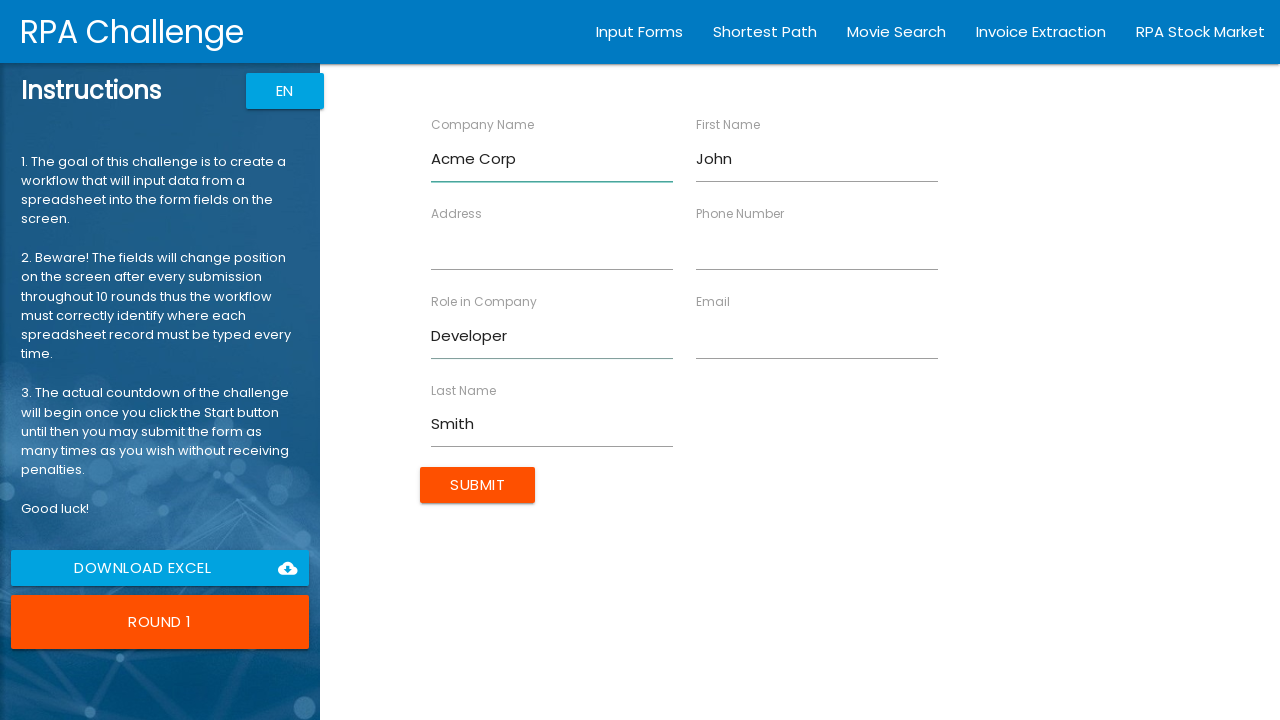

Filled 'Address' field with '123 Main St' on //label[text()='Address']//following-sibling::input
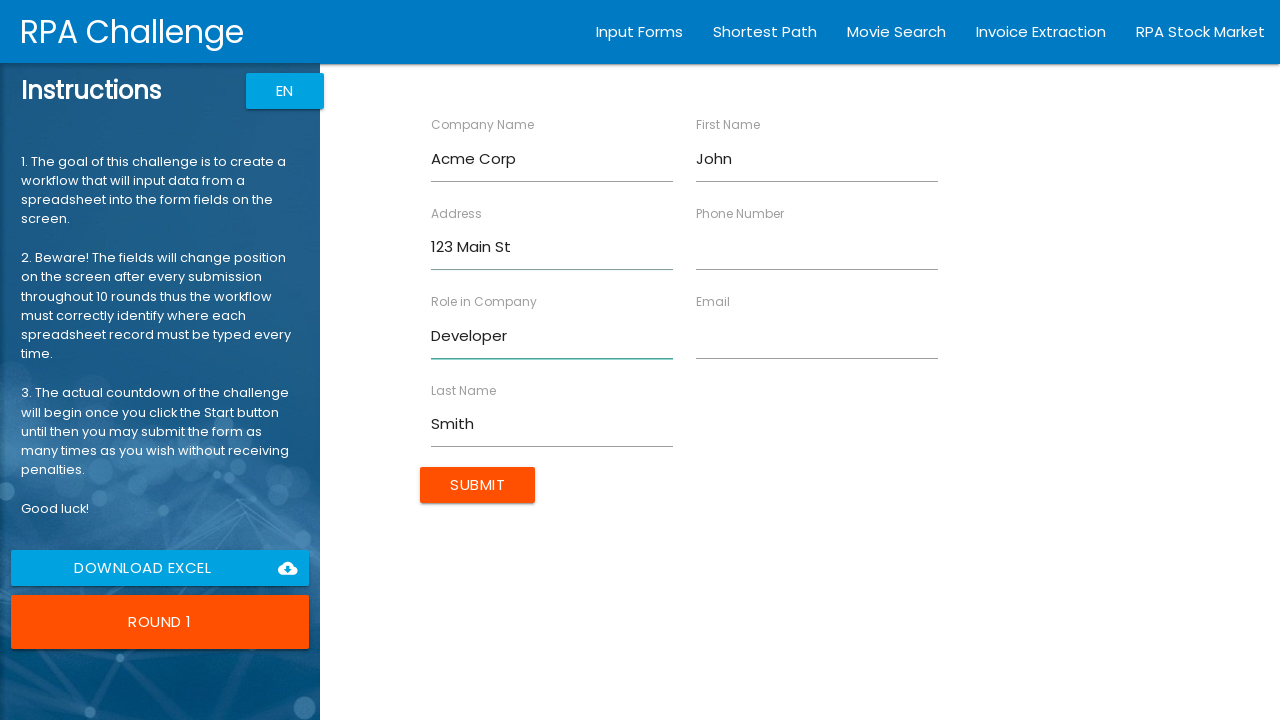

Filled 'Email' field with 'john.smith@acme.com' on //label[text()='Email']//following-sibling::input
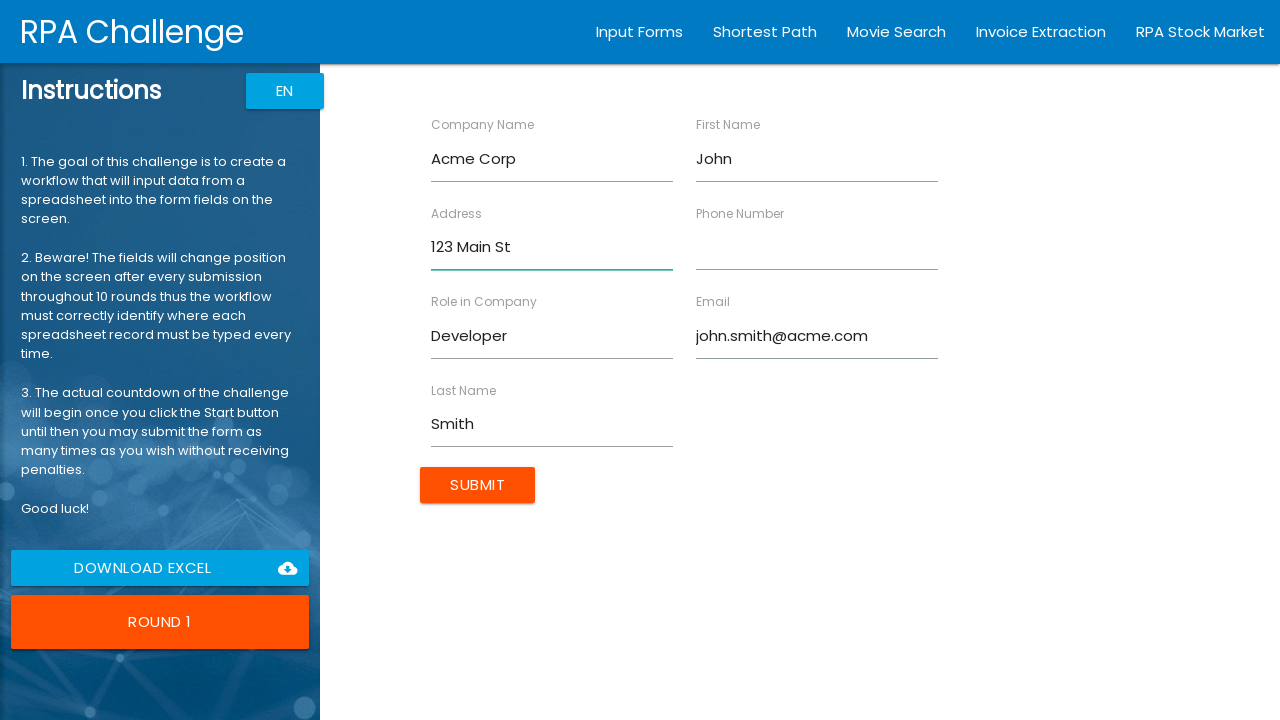

Filled 'Phone Number' field with '5551234567' on //label[text()='Phone Number']//following-sibling::input
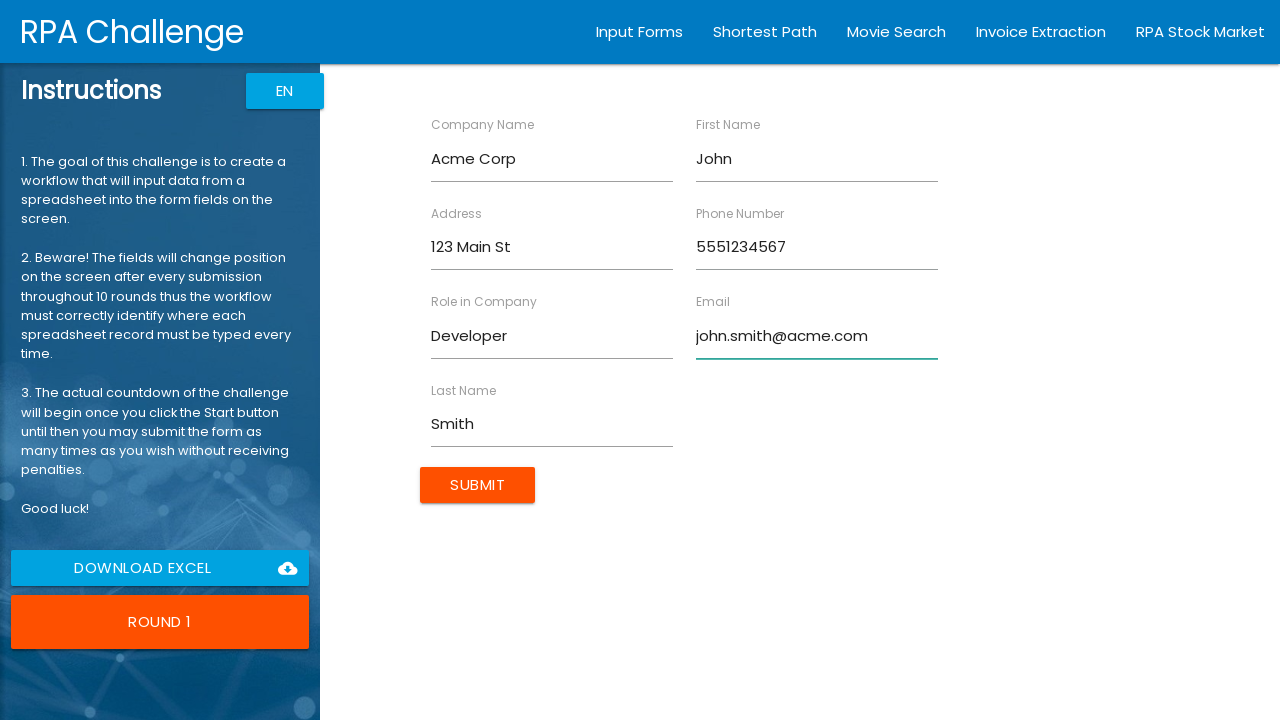

Submitted form with data for John Smith at (478, 485) on xpath=//input[@value='Submit']
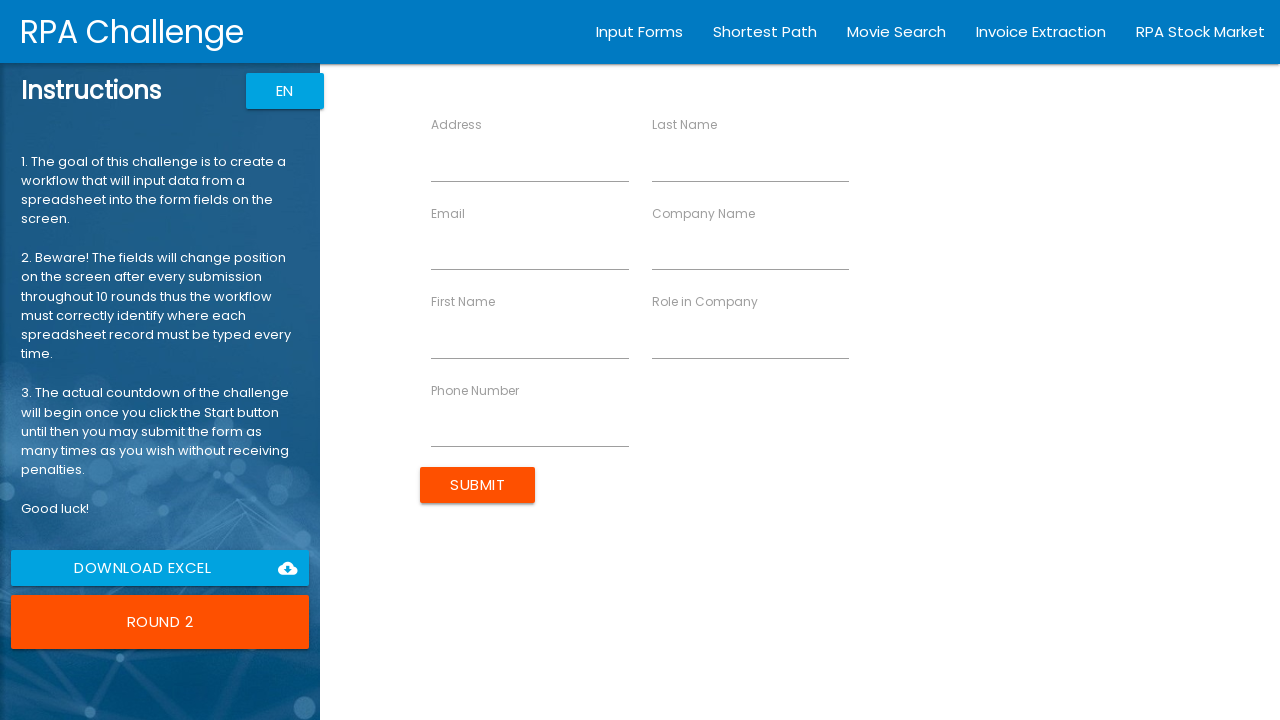

Filled 'First Name' field with 'Sarah' on //label[text()='First Name']//following-sibling::input
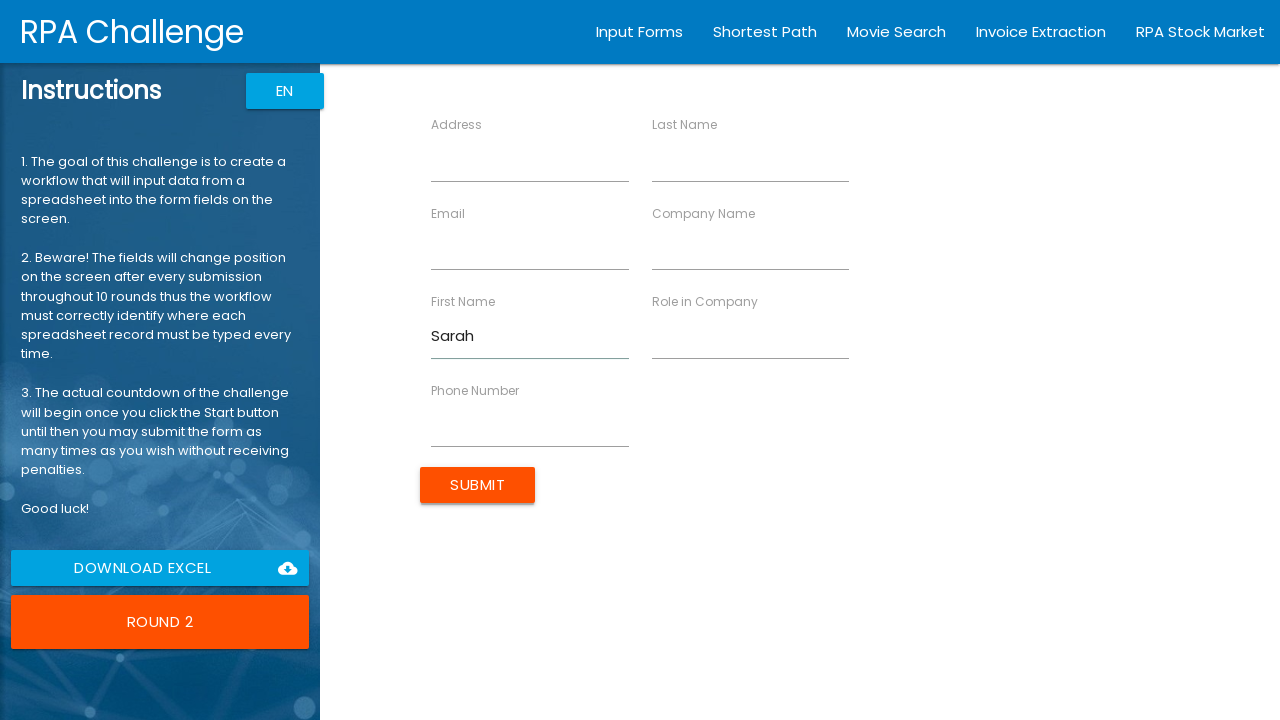

Filled 'Last Name' field with 'Johnson' on //label[text()='Last Name']//following-sibling::input
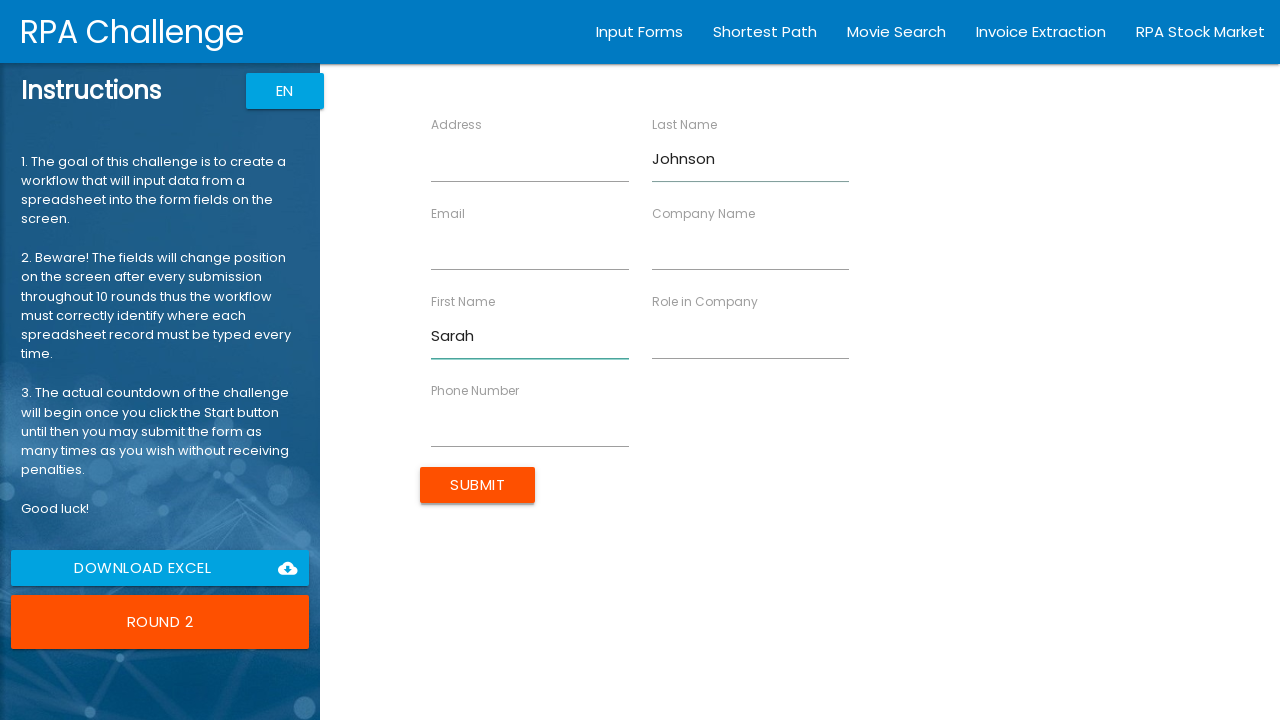

Filled 'Company Name' field with 'Tech Solutions' on //label[text()='Company Name']//following-sibling::input
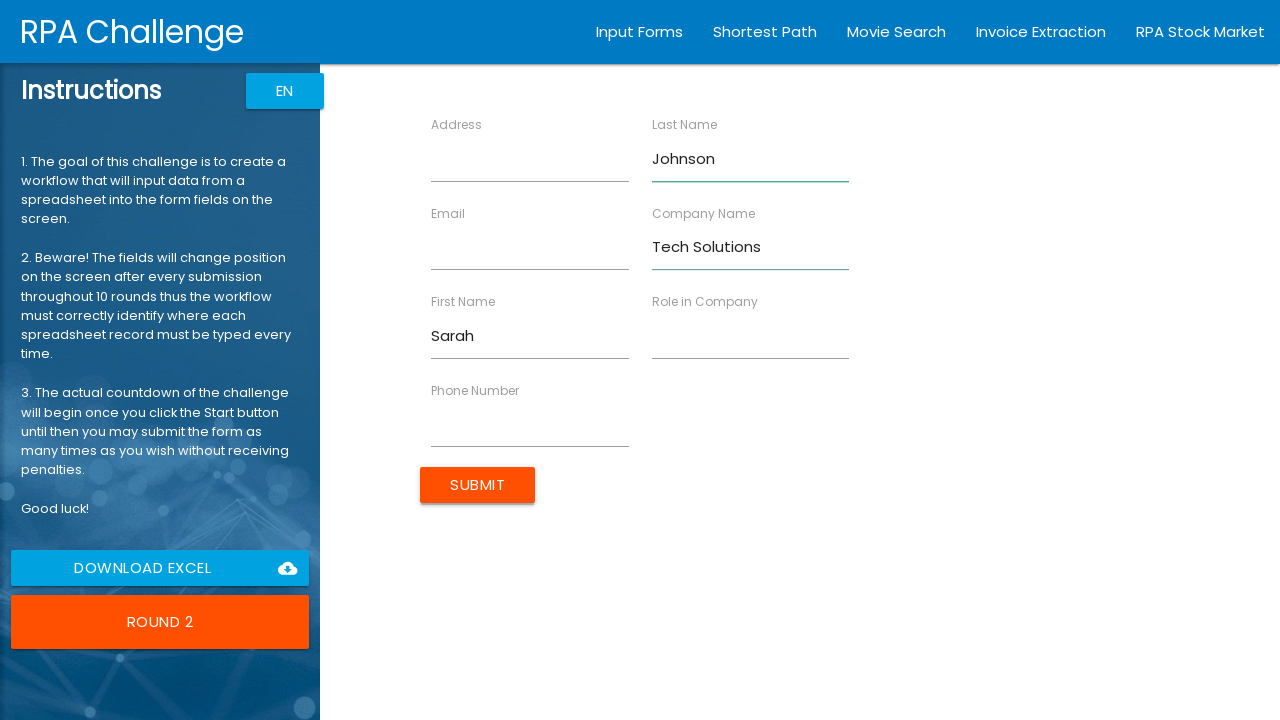

Filled 'Role in Company' field with 'Manager' on //label[text()='Role in Company']//following-sibling::input
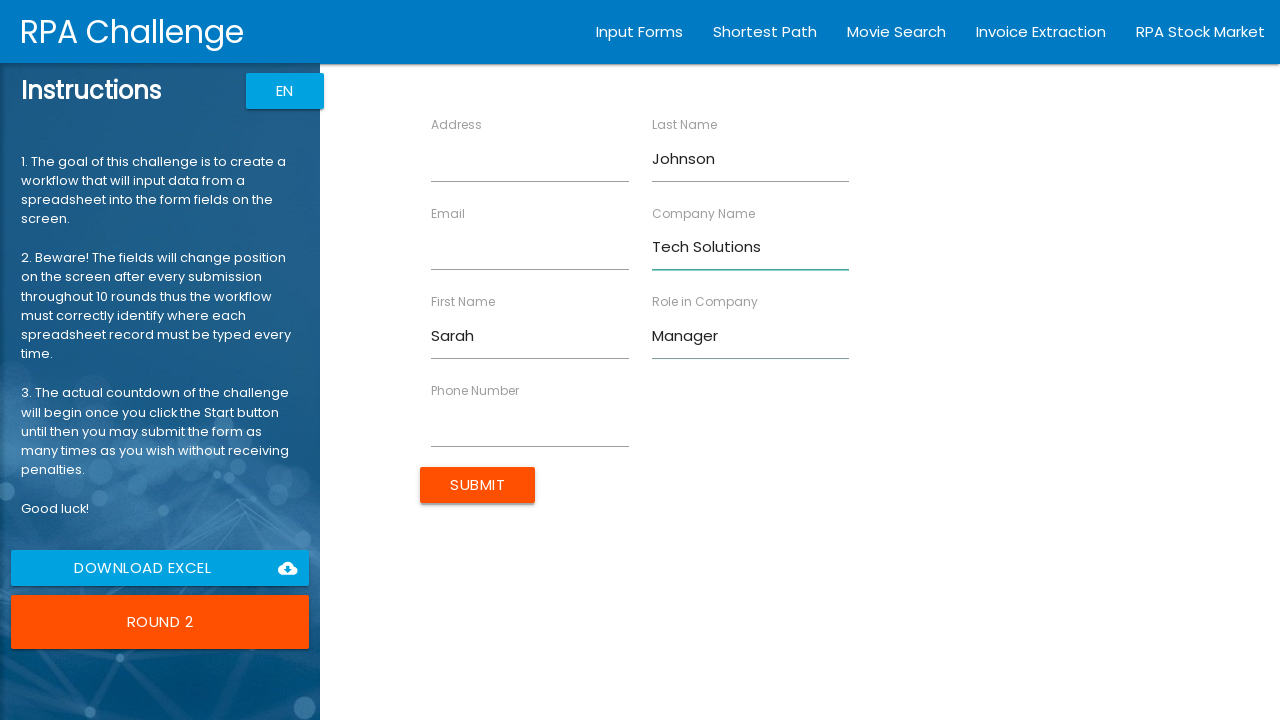

Filled 'Address' field with '456 Oak Ave' on //label[text()='Address']//following-sibling::input
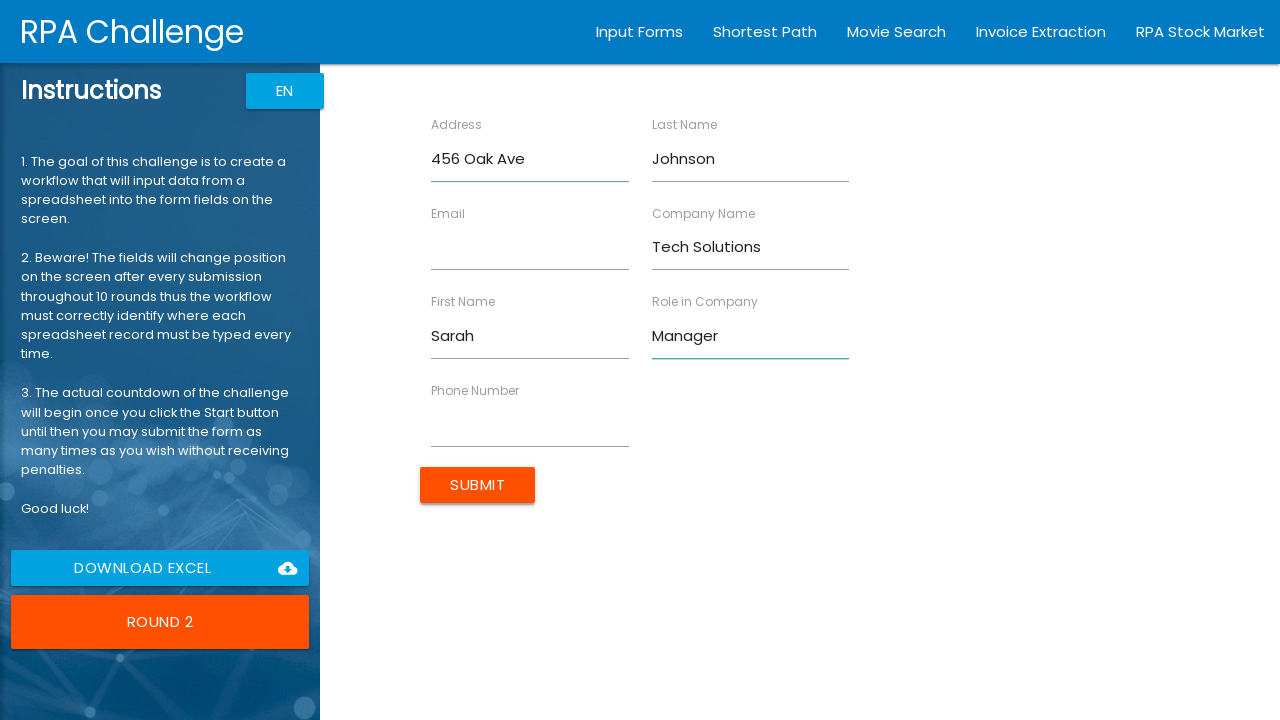

Filled 'Email' field with 'sarah.j@techsol.com' on //label[text()='Email']//following-sibling::input
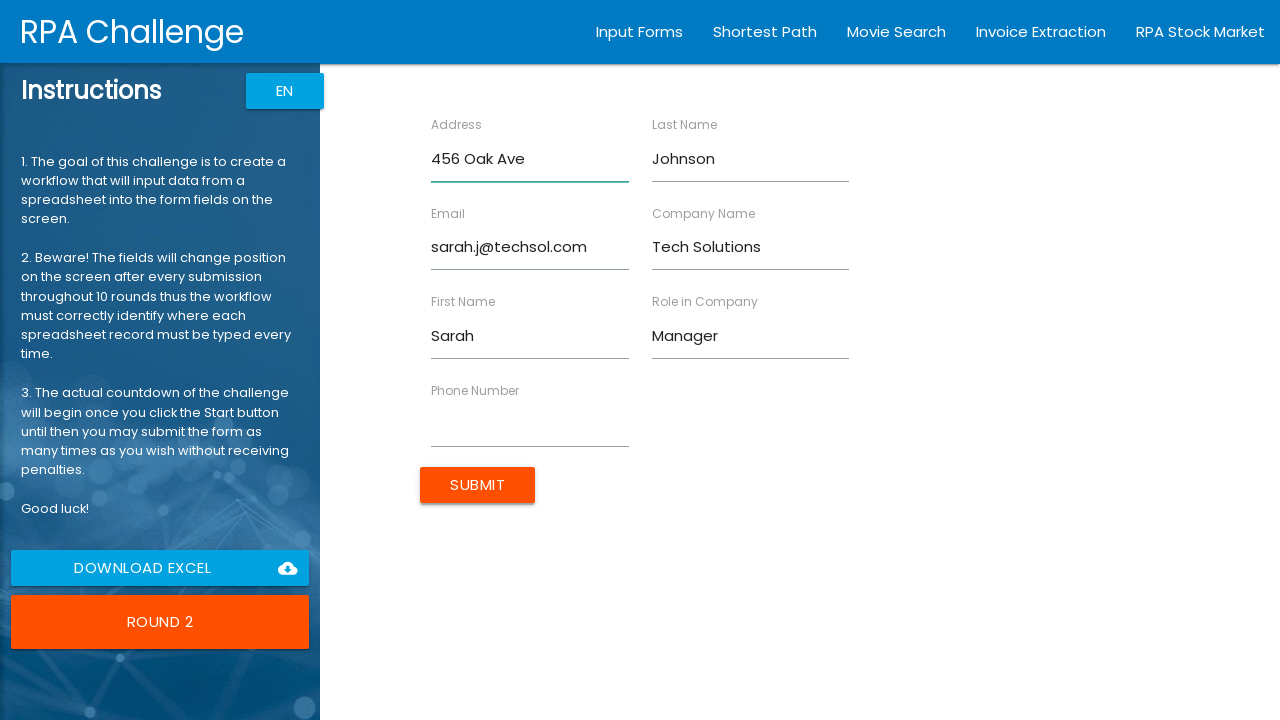

Filled 'Phone Number' field with '5559876543' on //label[text()='Phone Number']//following-sibling::input
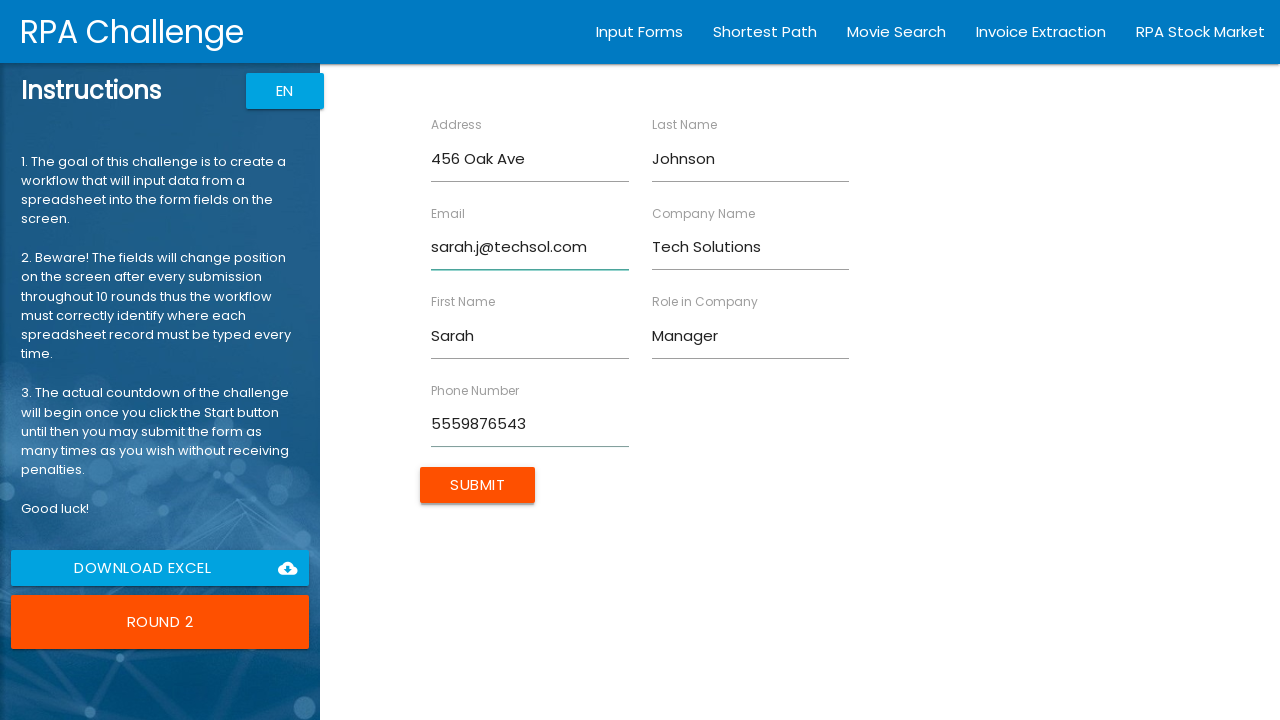

Submitted form with data for Sarah Johnson at (478, 485) on xpath=//input[@value='Submit']
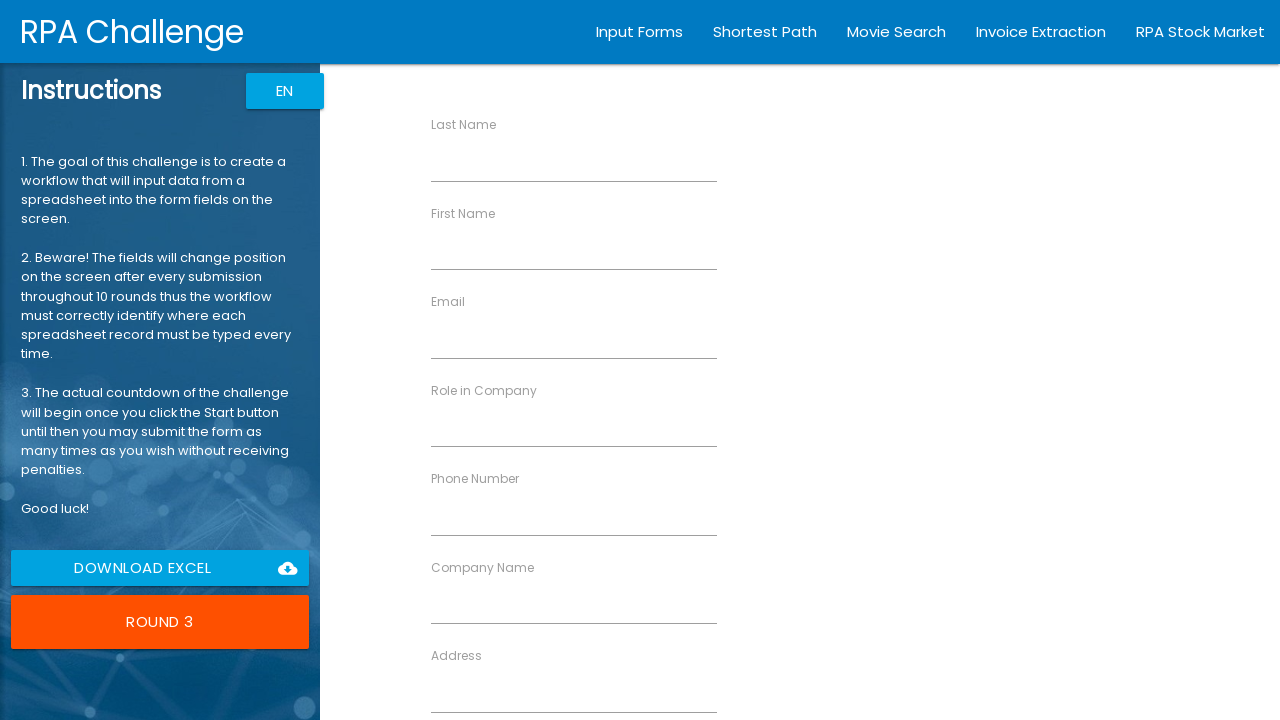

Filled 'First Name' field with 'Michael' on //label[text()='First Name']//following-sibling::input
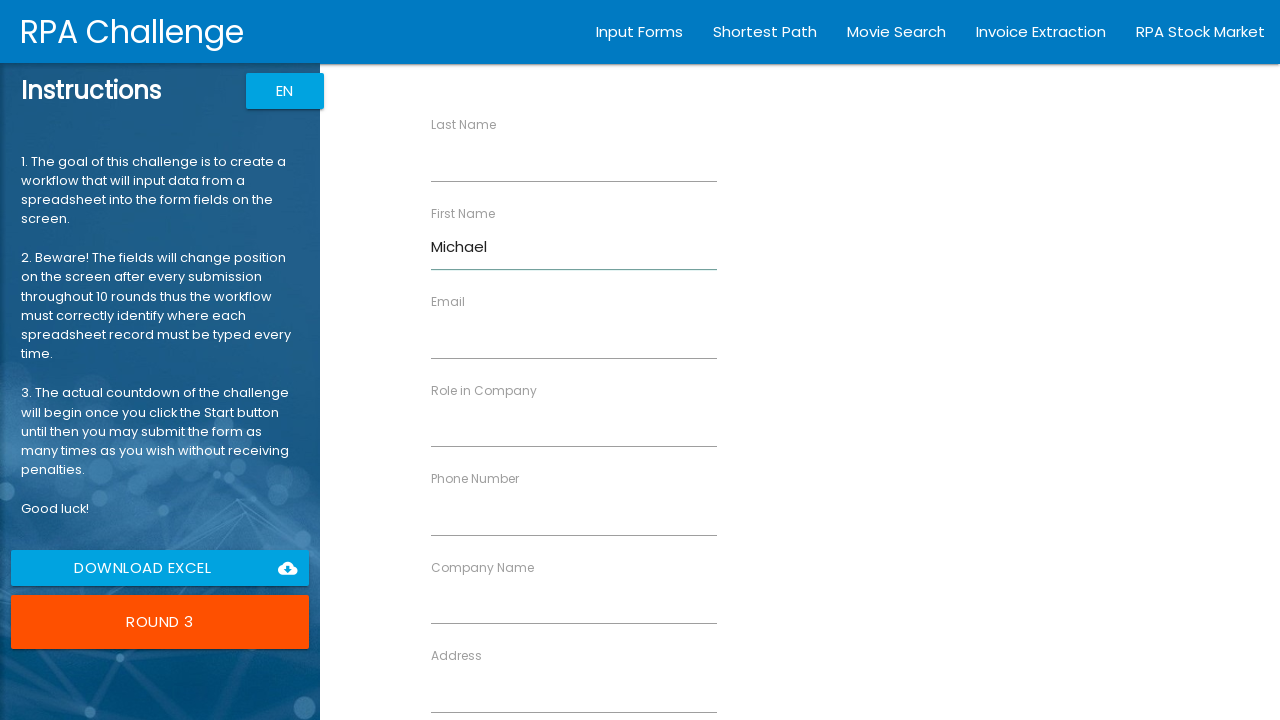

Filled 'Last Name' field with 'Brown' on //label[text()='Last Name']//following-sibling::input
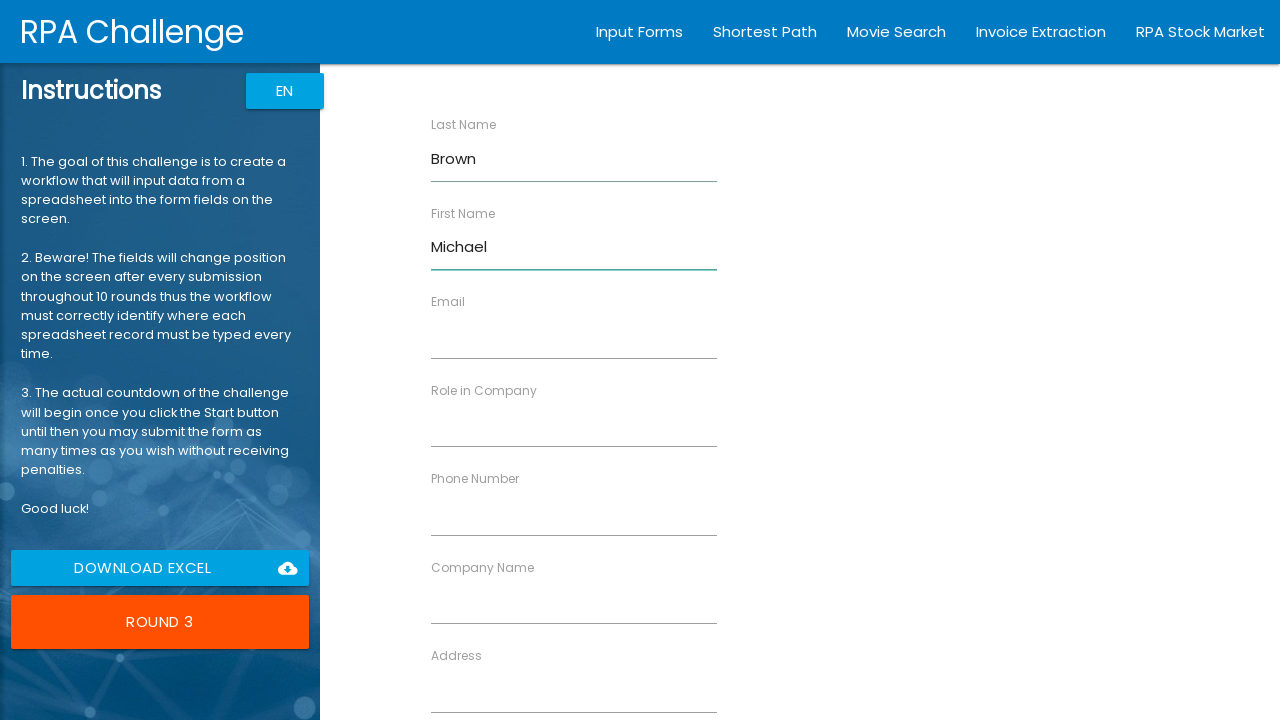

Filled 'Company Name' field with 'Global Industries' on //label[text()='Company Name']//following-sibling::input
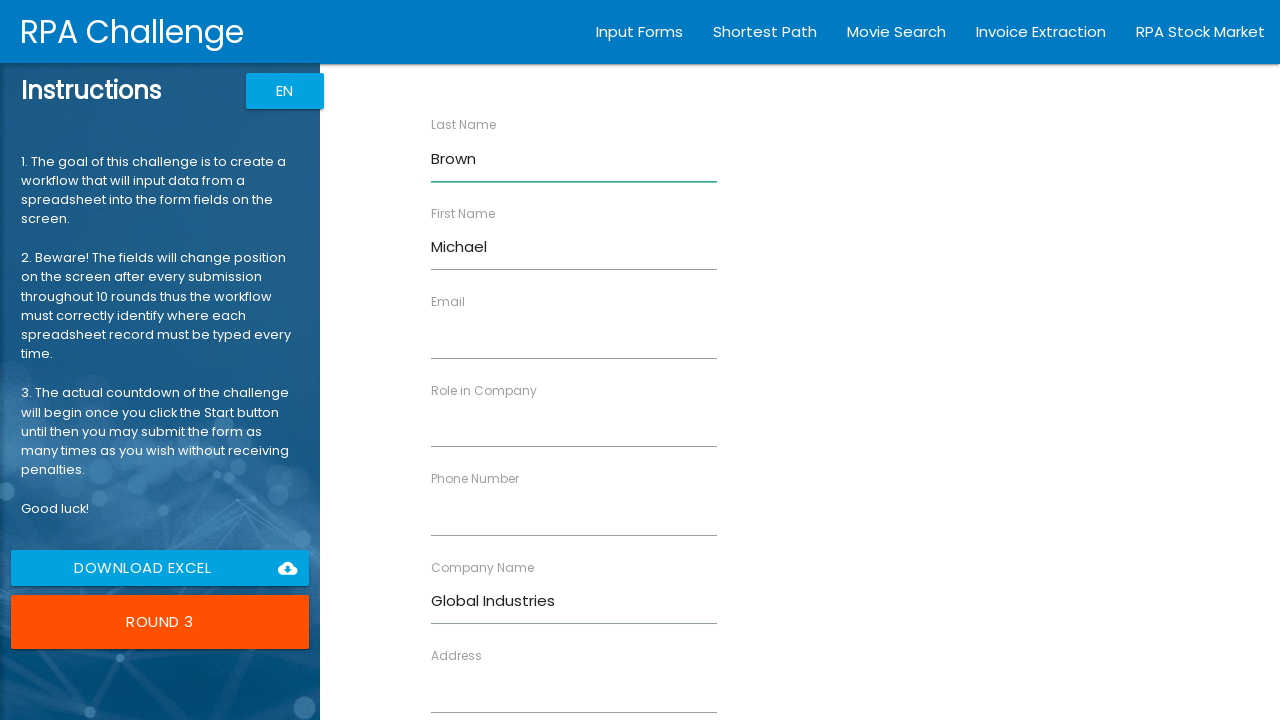

Filled 'Role in Company' field with 'Analyst' on //label[text()='Role in Company']//following-sibling::input
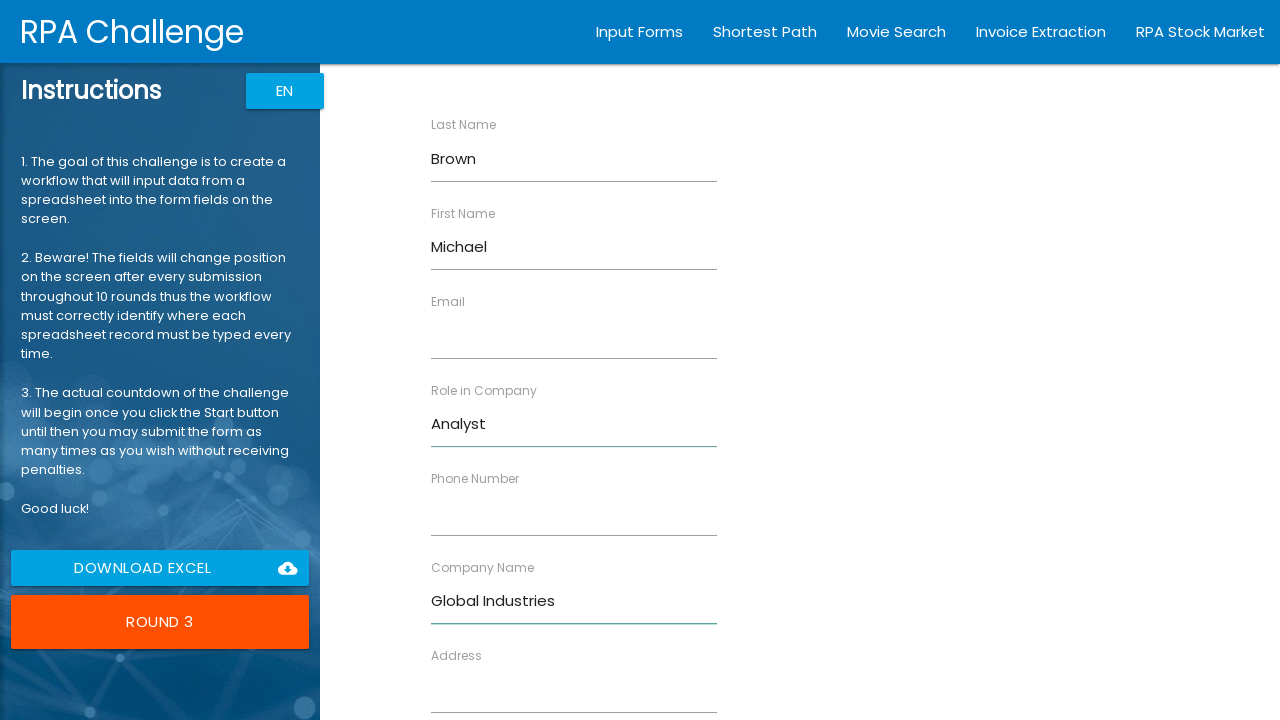

Filled 'Address' field with '789 Pine Rd' on //label[text()='Address']//following-sibling::input
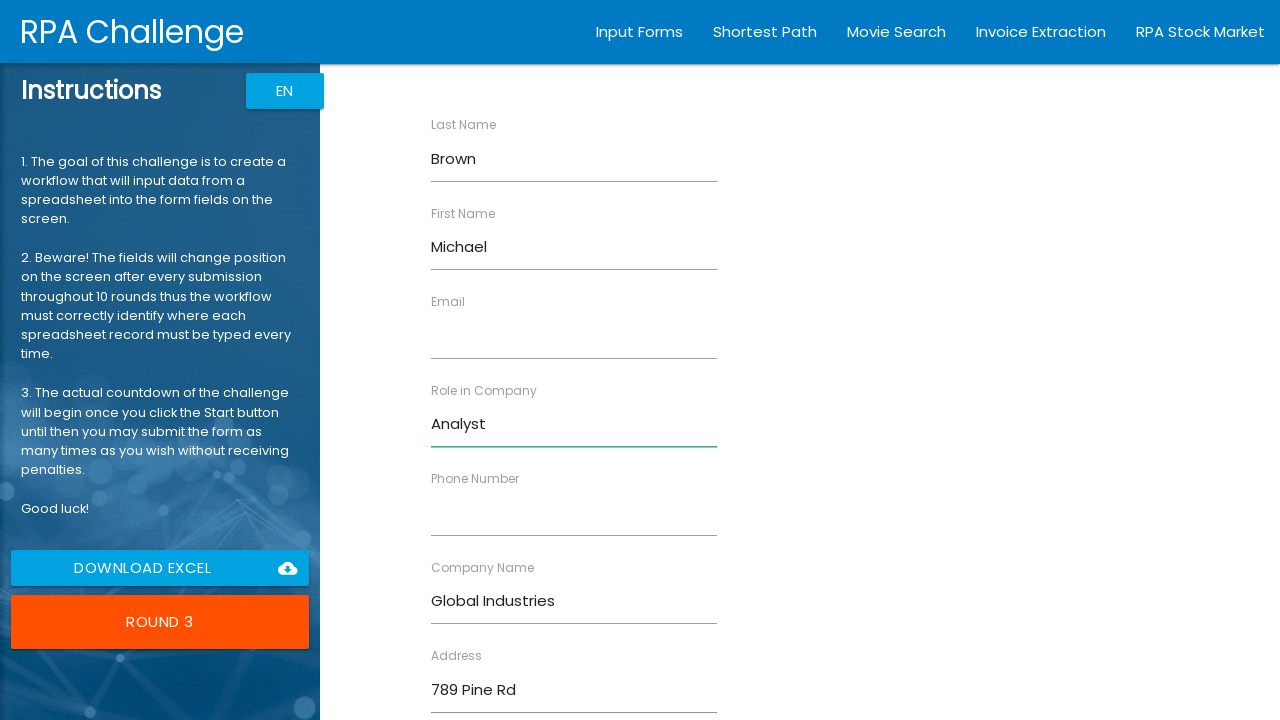

Filled 'Email' field with 'm.brown@global.com' on //label[text()='Email']//following-sibling::input
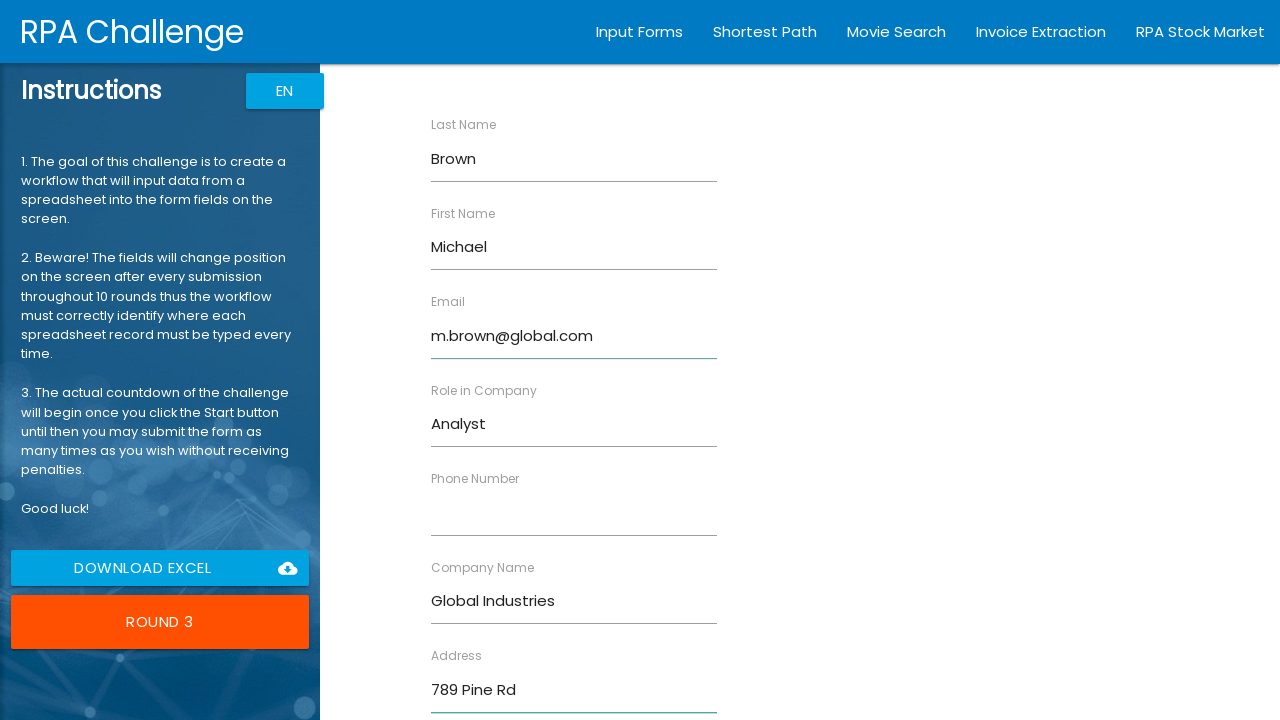

Filled 'Phone Number' field with '5554567890' on //label[text()='Phone Number']//following-sibling::input
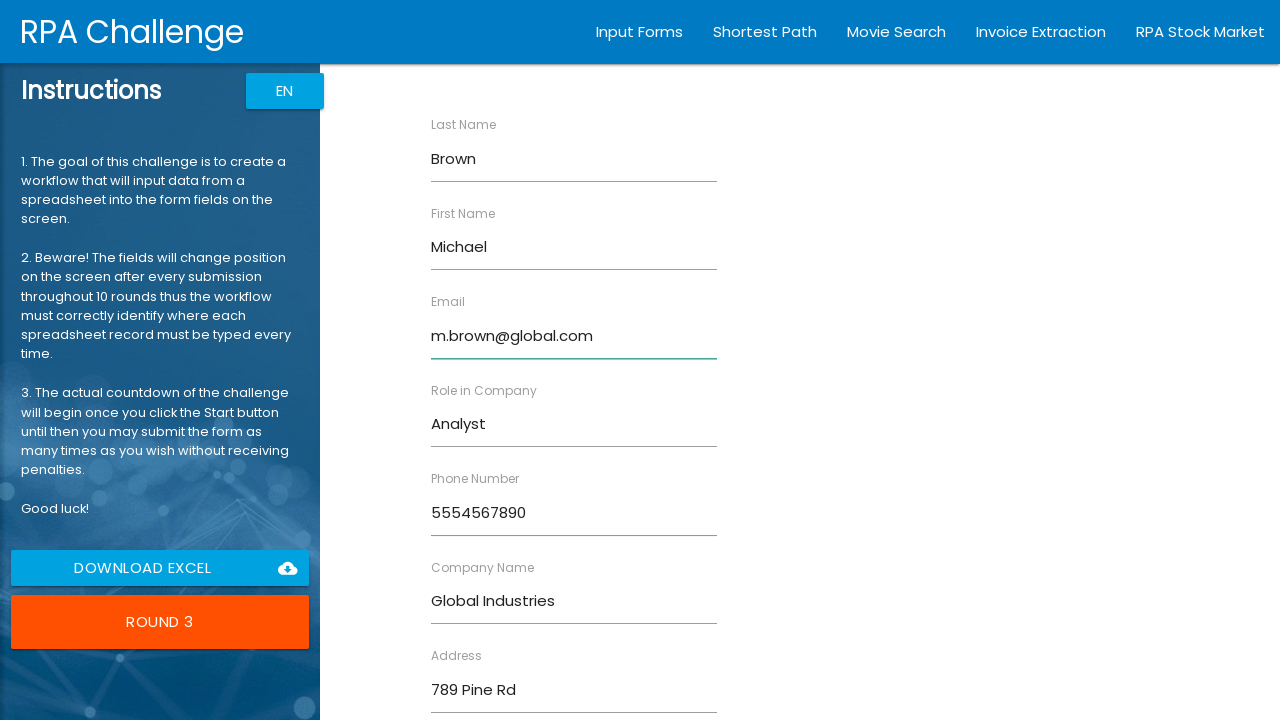

Submitted form with data for Michael Brown at (478, 688) on xpath=//input[@value='Submit']
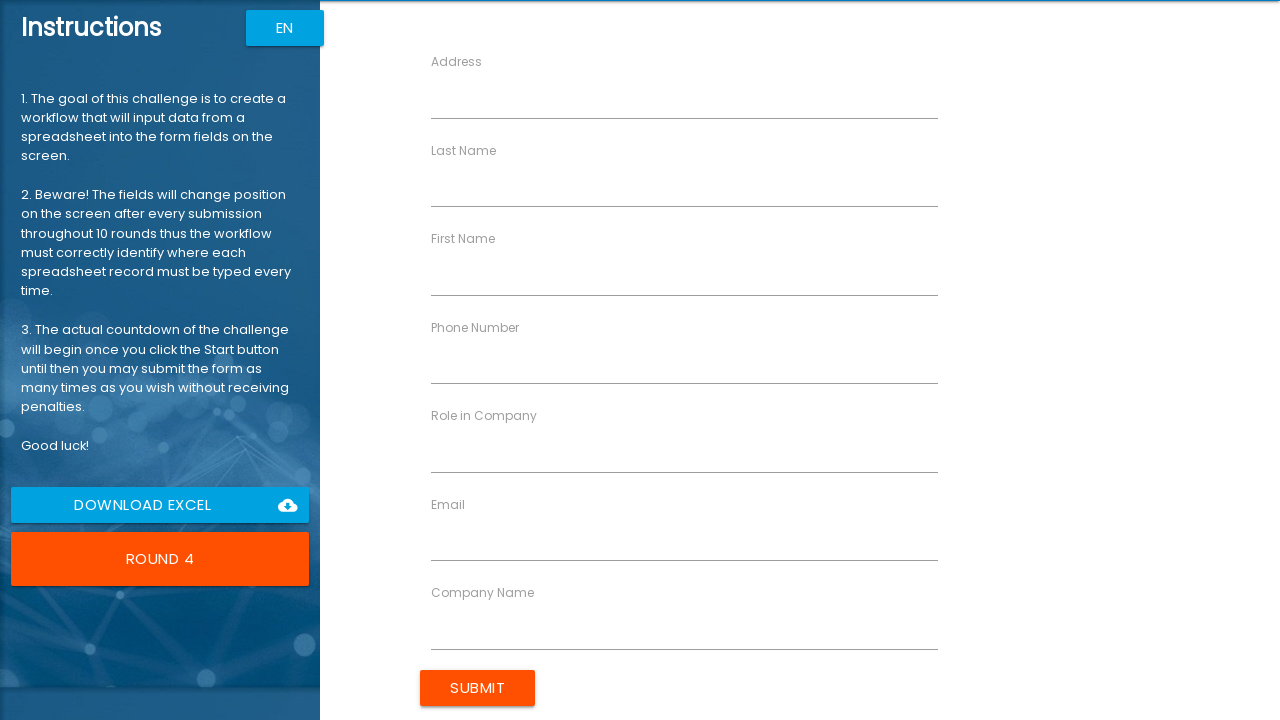

Filled 'First Name' field with 'Emily' on //label[text()='First Name']//following-sibling::input
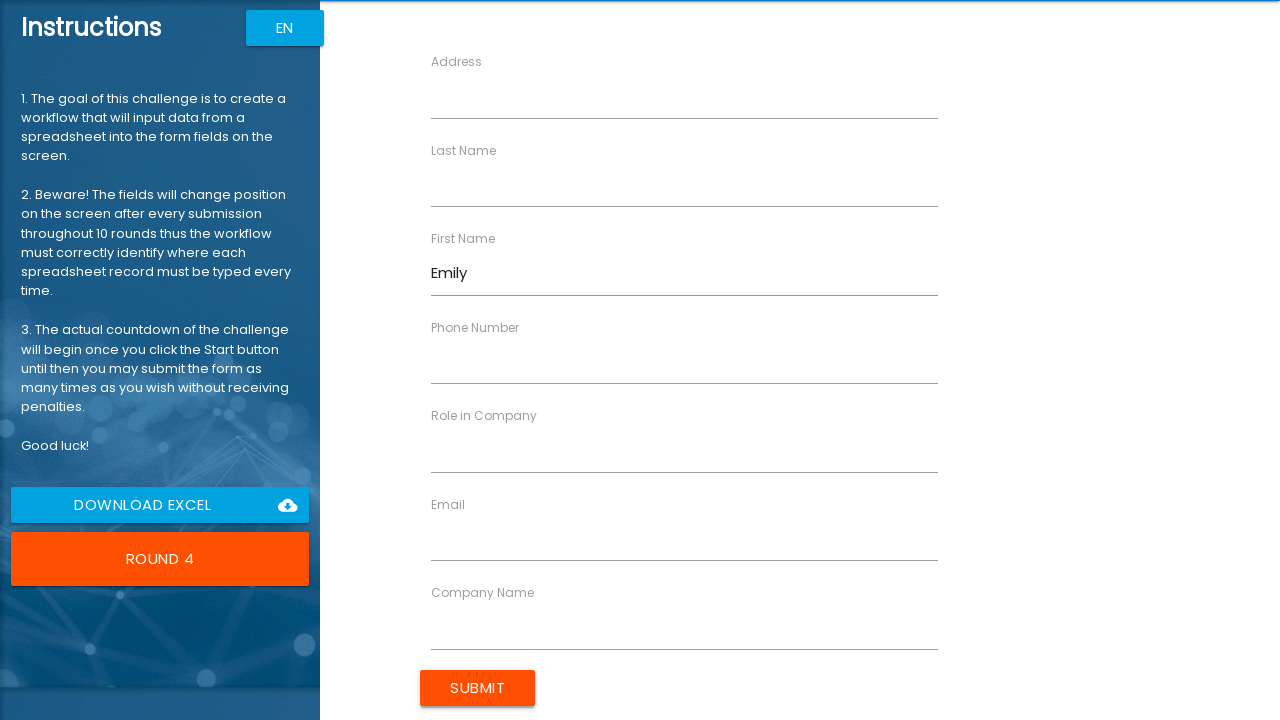

Filled 'Last Name' field with 'Davis' on //label[text()='Last Name']//following-sibling::input
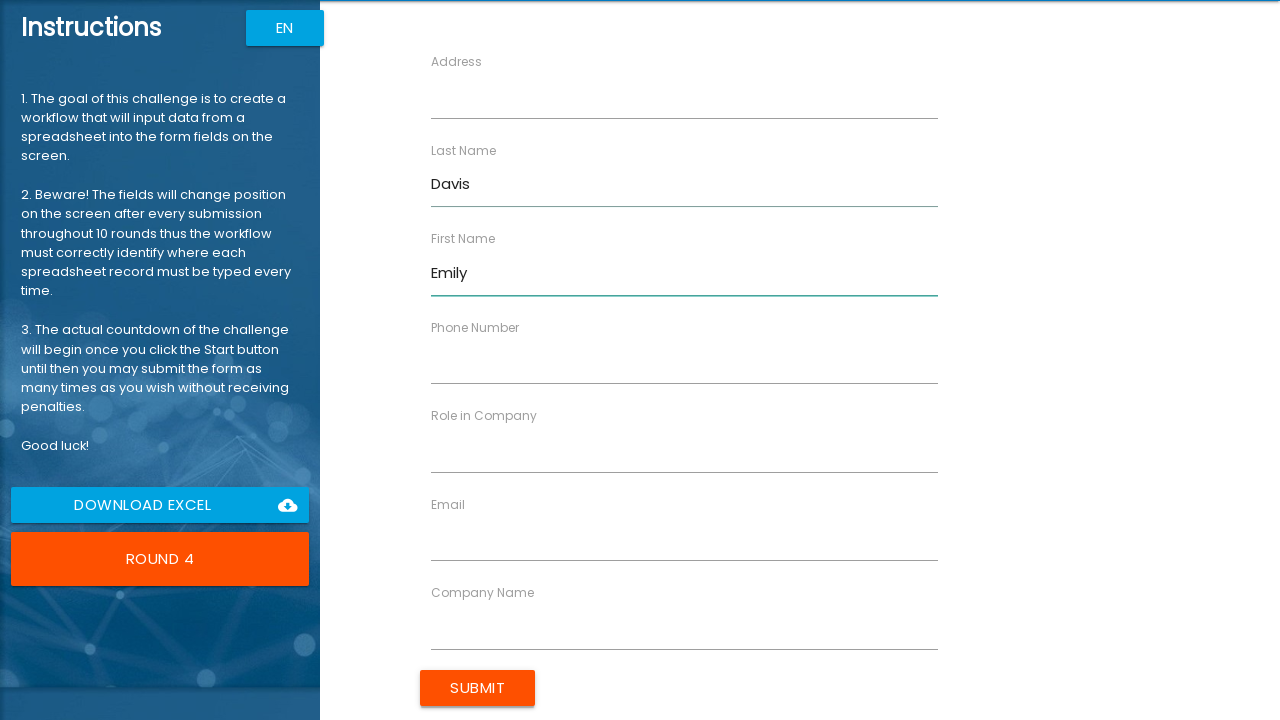

Filled 'Company Name' field with 'Innovate Inc' on //label[text()='Company Name']//following-sibling::input
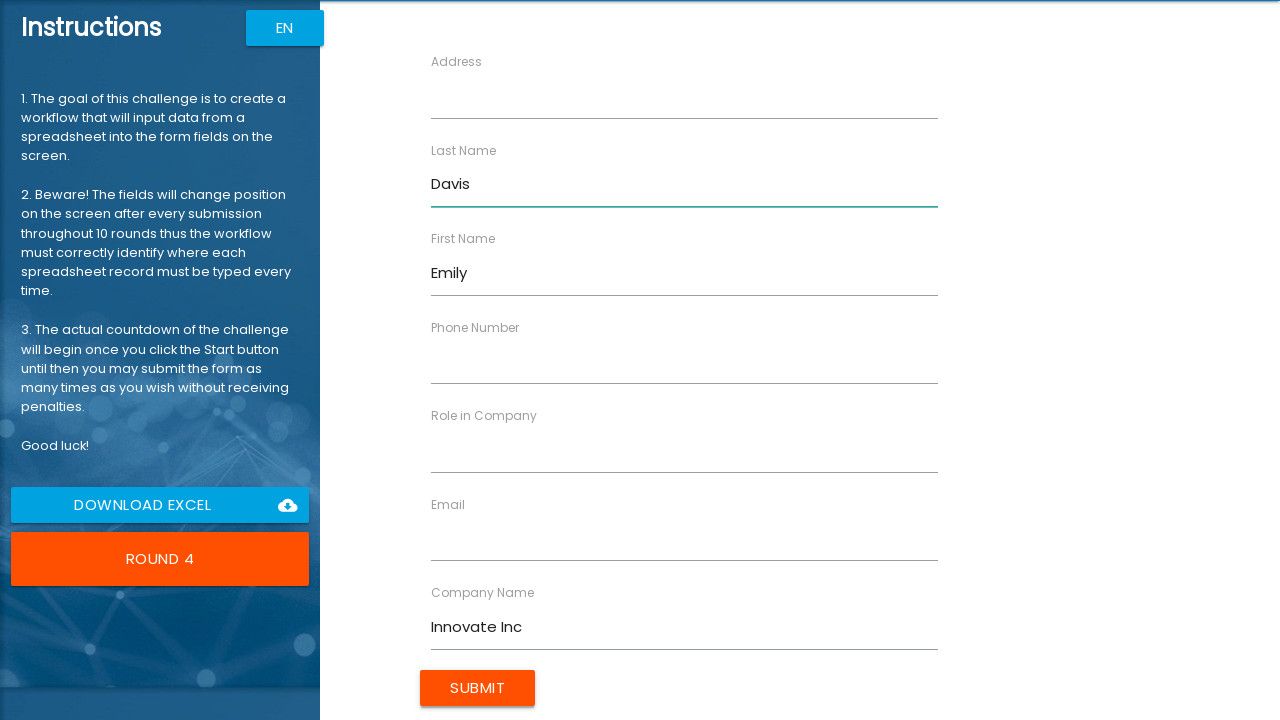

Filled 'Role in Company' field with 'Designer' on //label[text()='Role in Company']//following-sibling::input
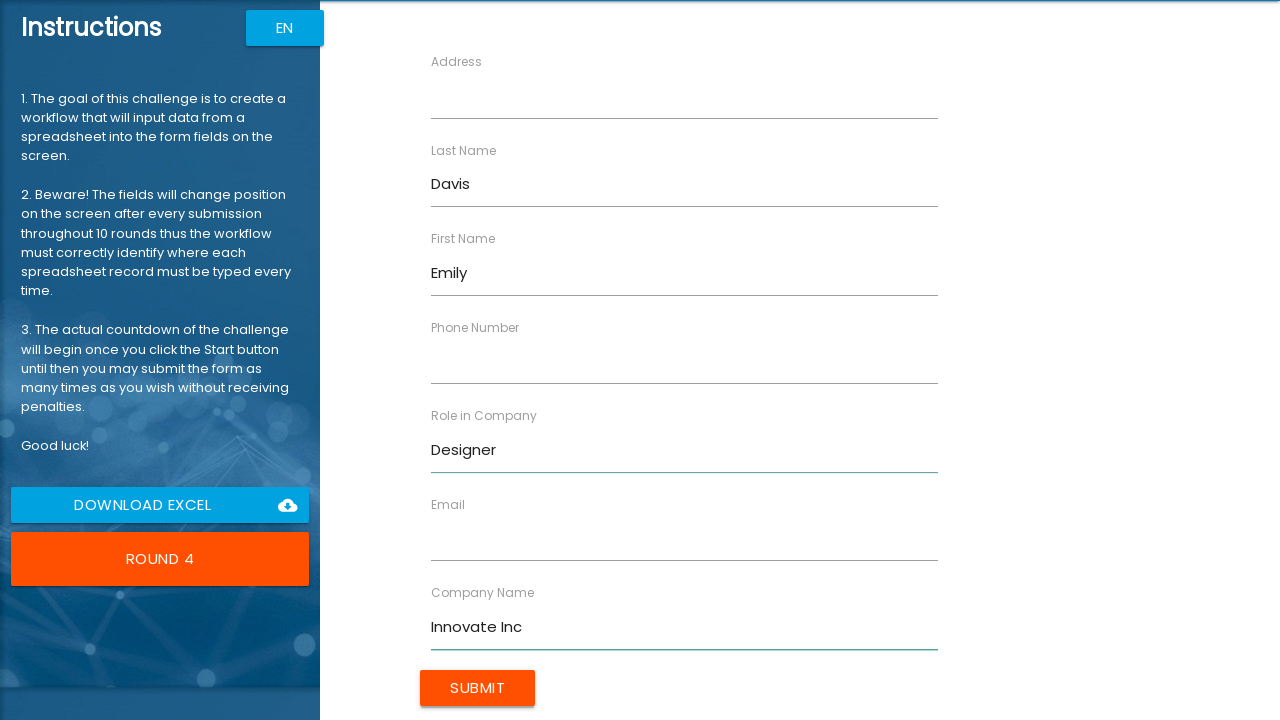

Filled 'Address' field with '321 Elm St' on //label[text()='Address']//following-sibling::input
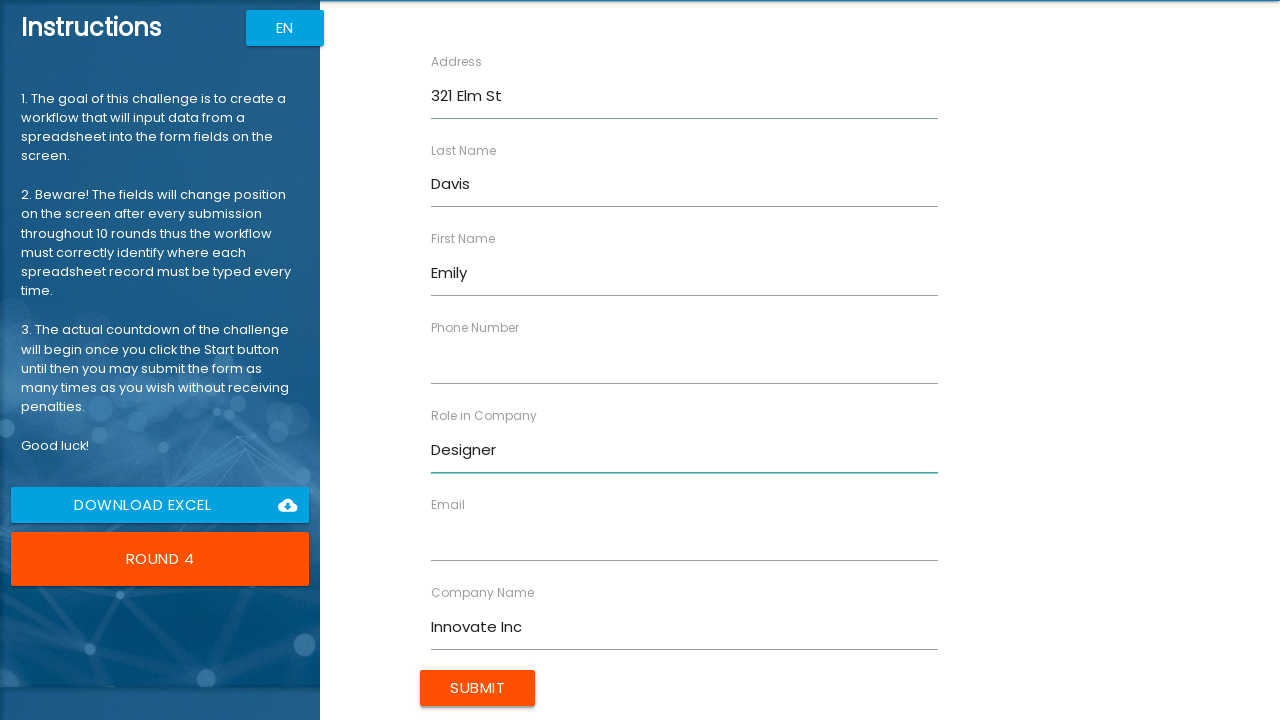

Filled 'Email' field with 'emily.d@innovate.com' on //label[text()='Email']//following-sibling::input
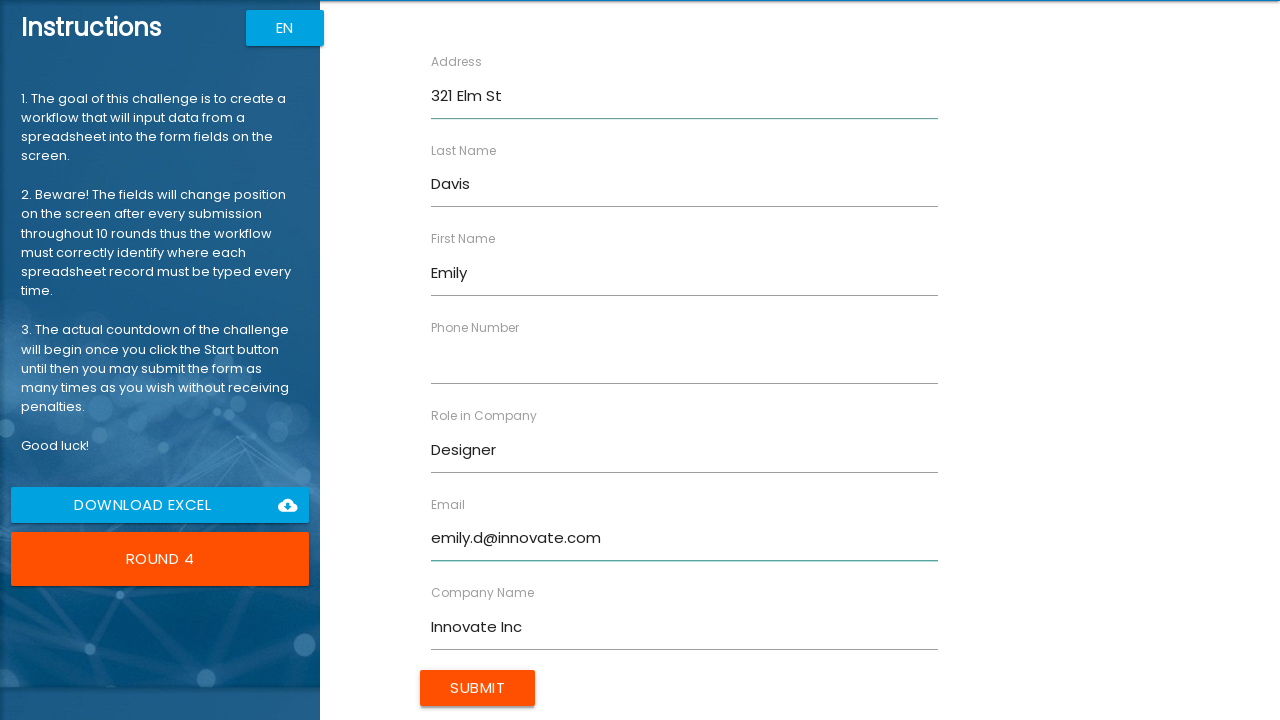

Filled 'Phone Number' field with '5557891234' on //label[text()='Phone Number']//following-sibling::input
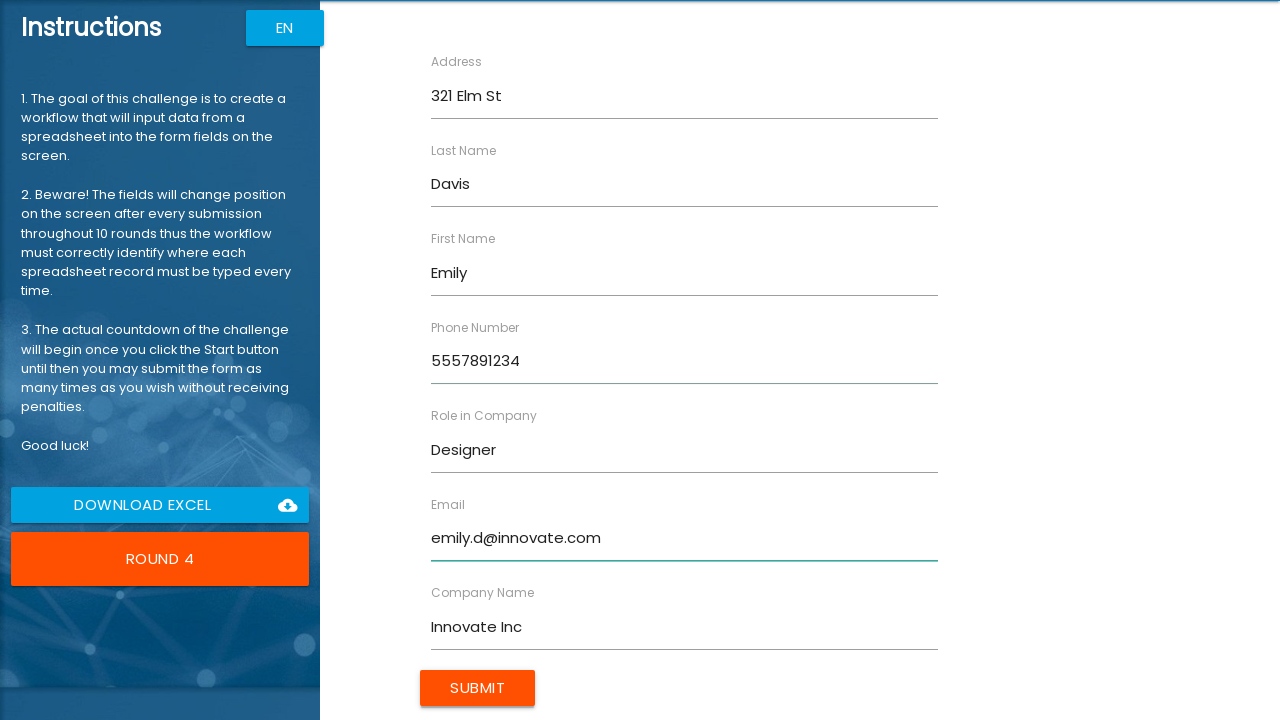

Submitted form with data for Emily Davis at (478, 688) on xpath=//input[@value='Submit']
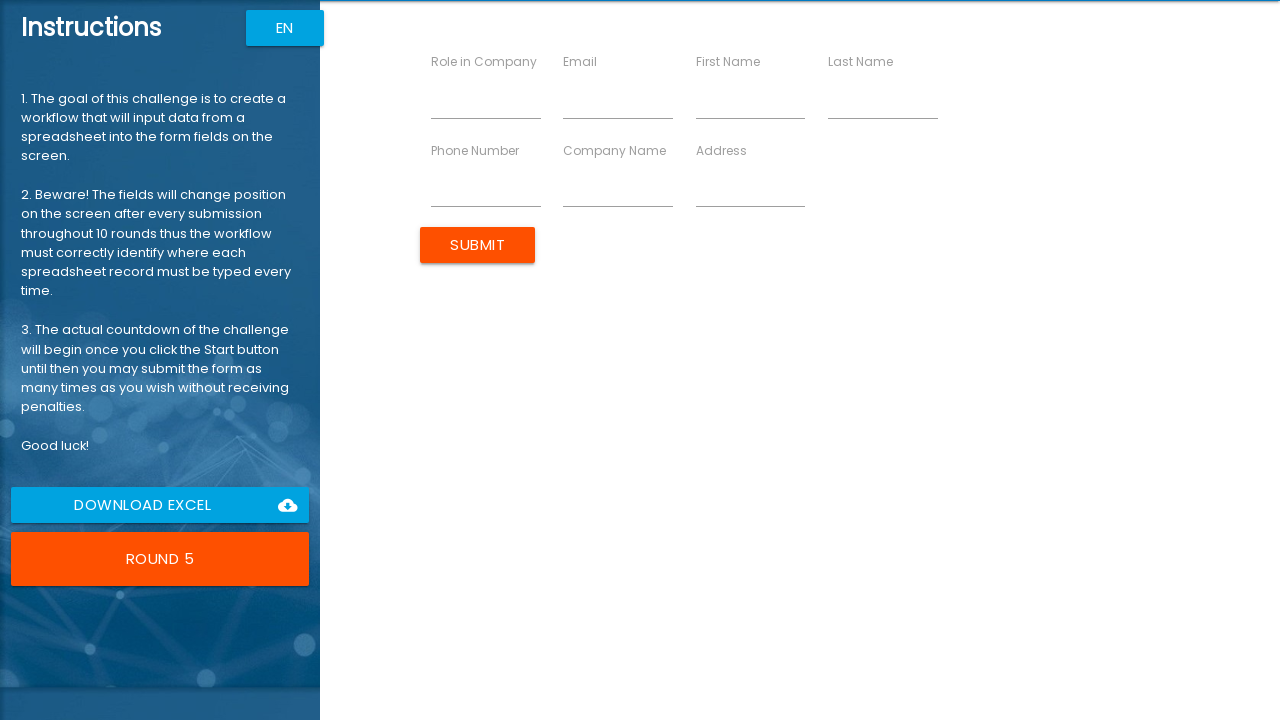

Filled 'First Name' field with 'Robert' on //label[text()='First Name']//following-sibling::input
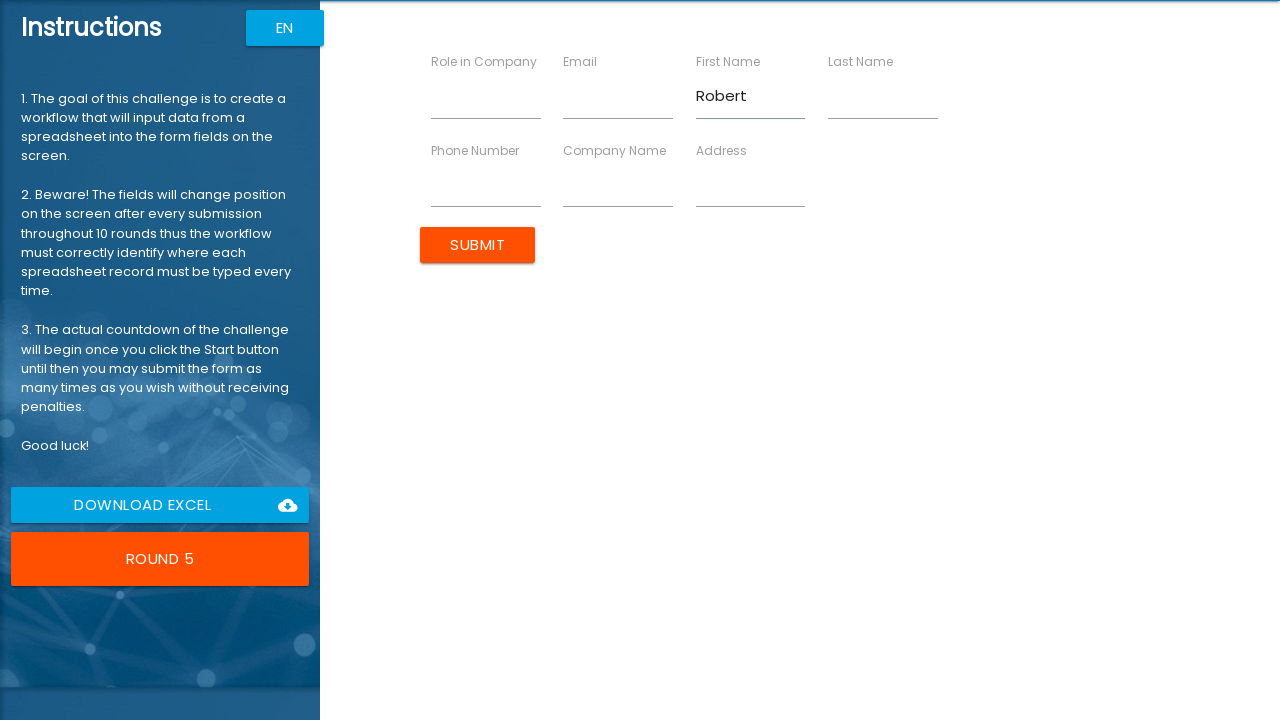

Filled 'Last Name' field with 'Wilson' on //label[text()='Last Name']//following-sibling::input
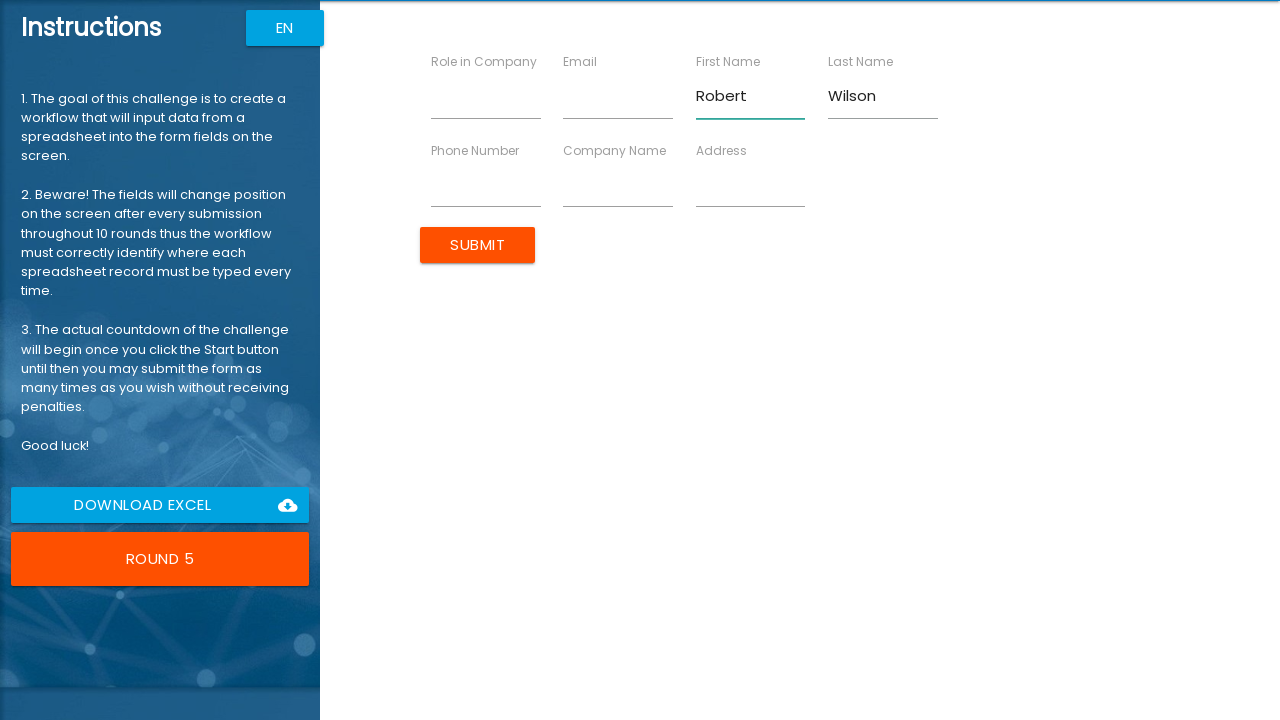

Filled 'Company Name' field with 'Data Systems' on //label[text()='Company Name']//following-sibling::input
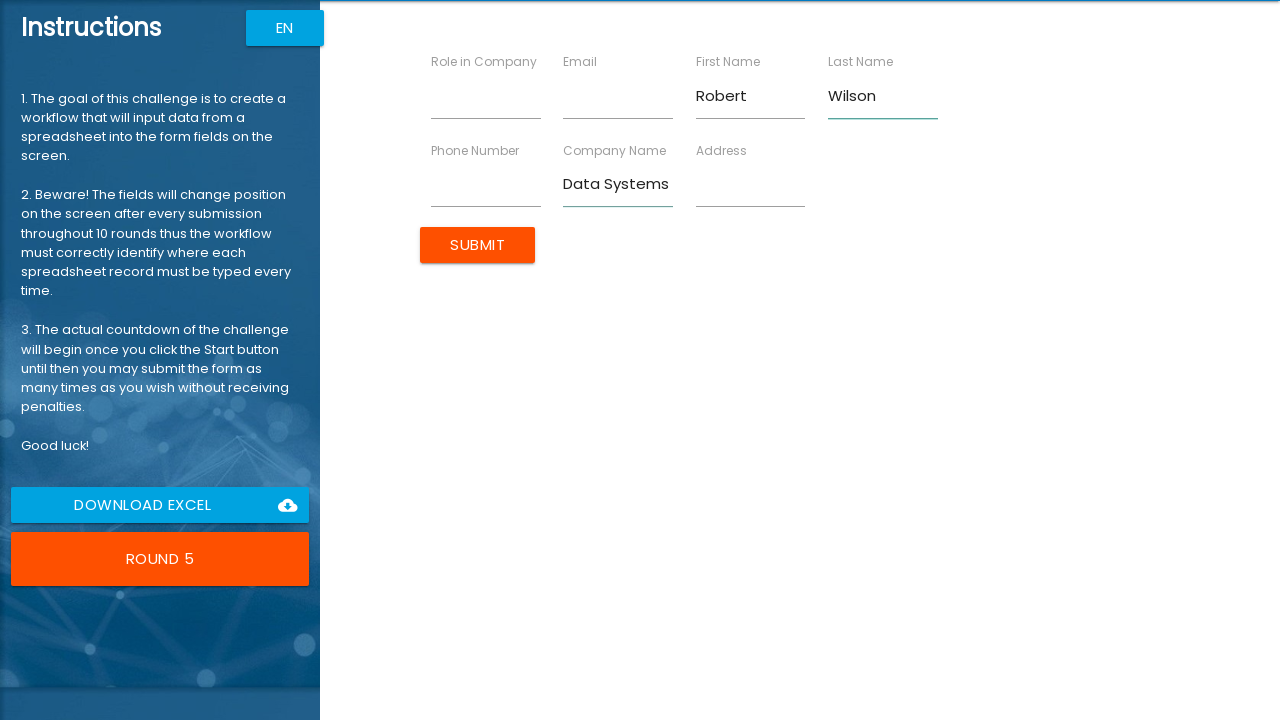

Filled 'Role in Company' field with 'Engineer' on //label[text()='Role in Company']//following-sibling::input
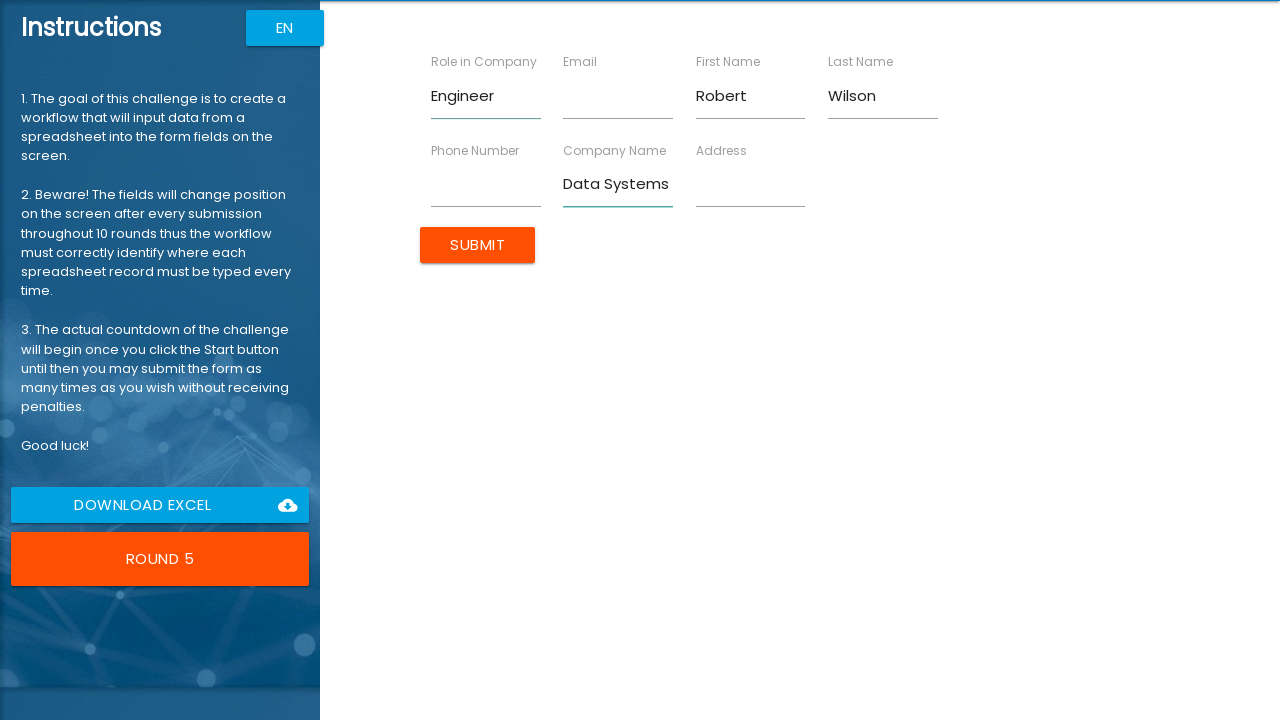

Filled 'Address' field with '654 Cedar Ln' on //label[text()='Address']//following-sibling::input
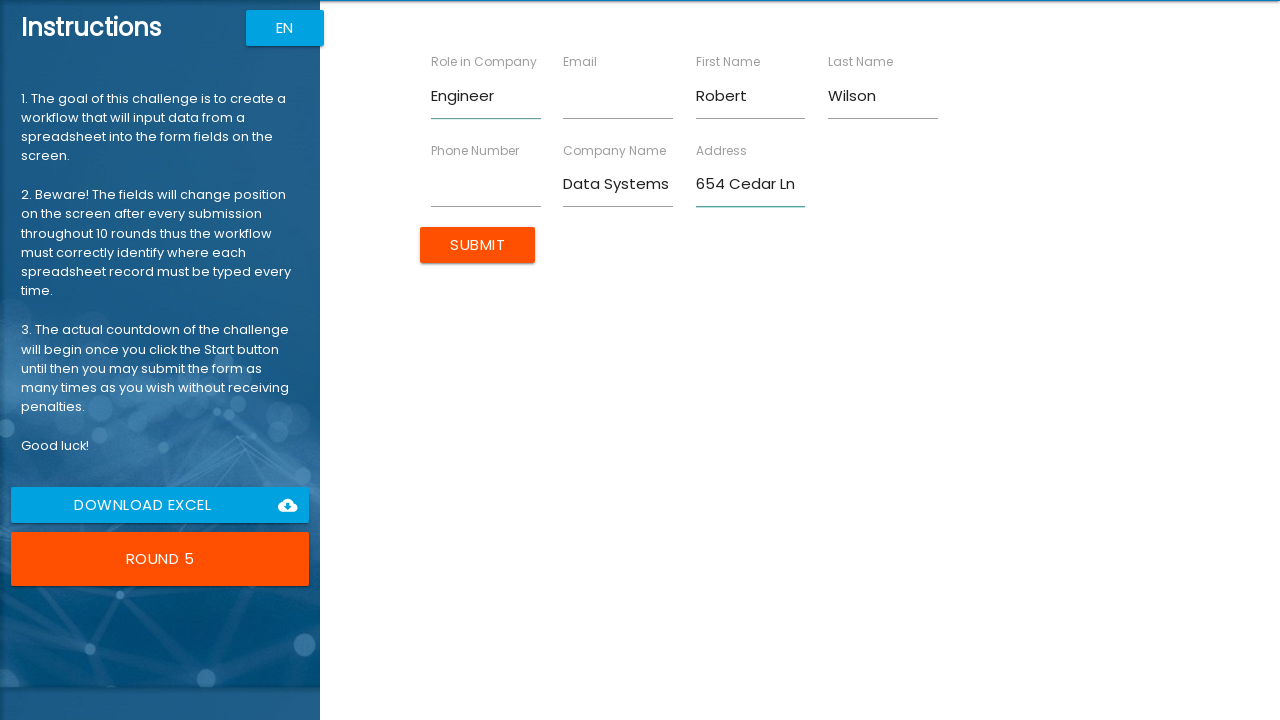

Filled 'Email' field with 'r.wilson@datasys.com' on //label[text()='Email']//following-sibling::input
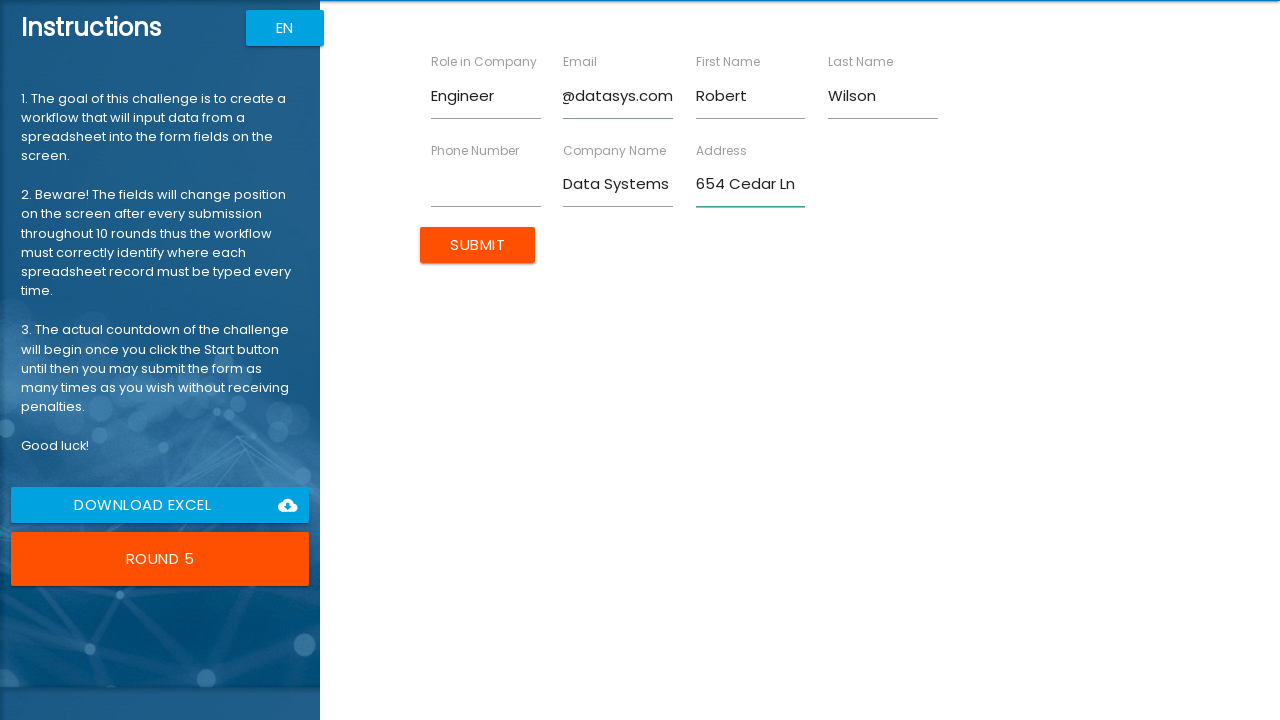

Filled 'Phone Number' field with '5553216547' on //label[text()='Phone Number']//following-sibling::input
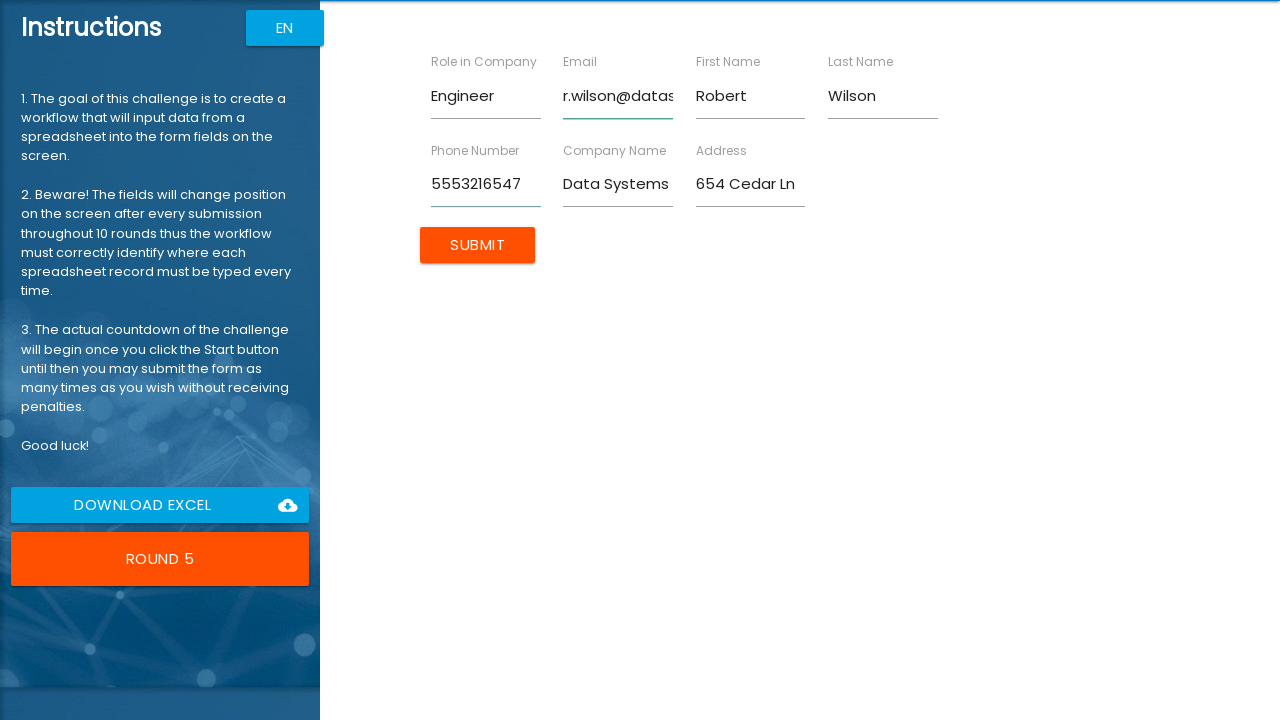

Submitted form with data for Robert Wilson at (478, 245) on xpath=//input[@value='Submit']
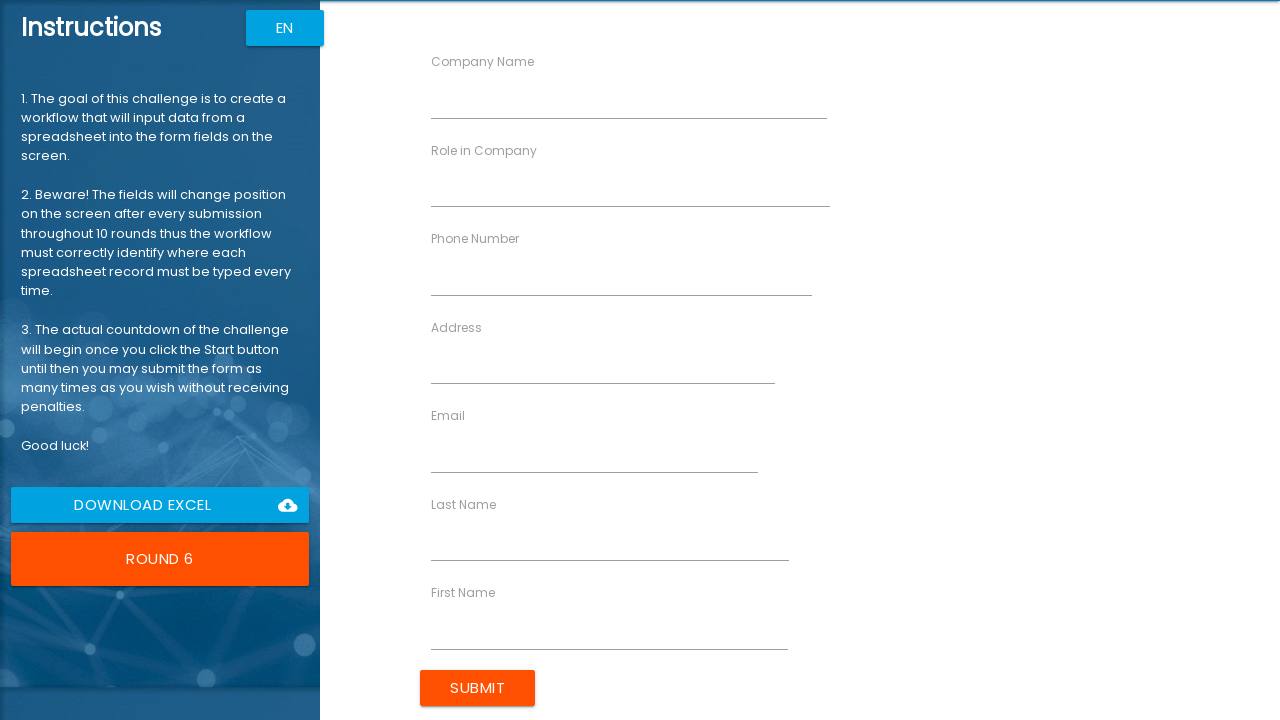

Filled 'First Name' field with 'Jessica' on //label[text()='First Name']//following-sibling::input
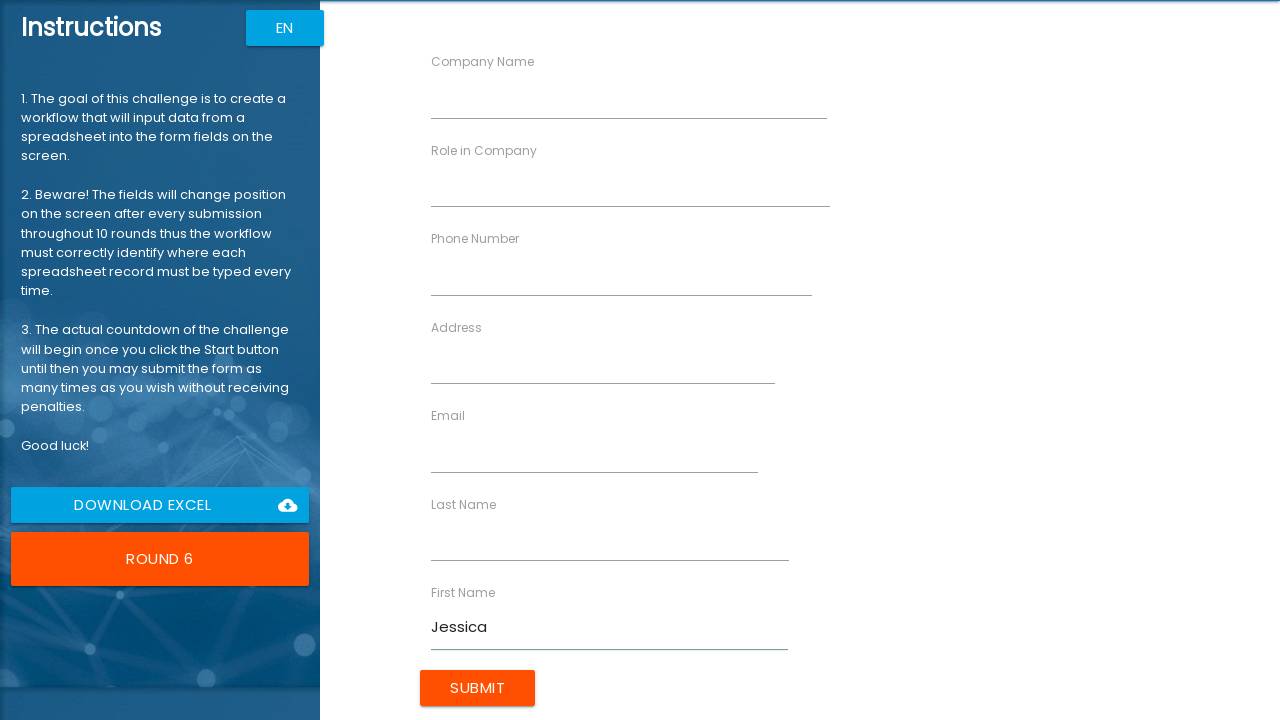

Filled 'Last Name' field with 'Taylor' on //label[text()='Last Name']//following-sibling::input
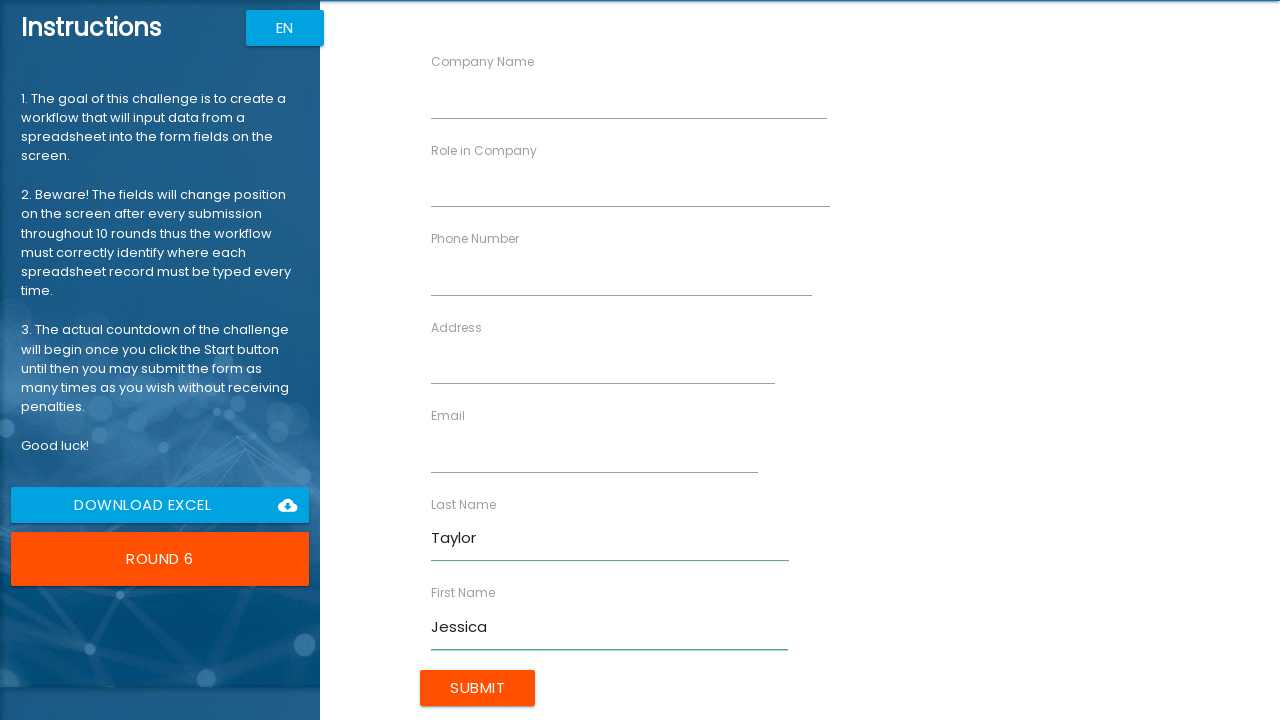

Filled 'Company Name' field with 'Cloud Nine' on //label[text()='Company Name']//following-sibling::input
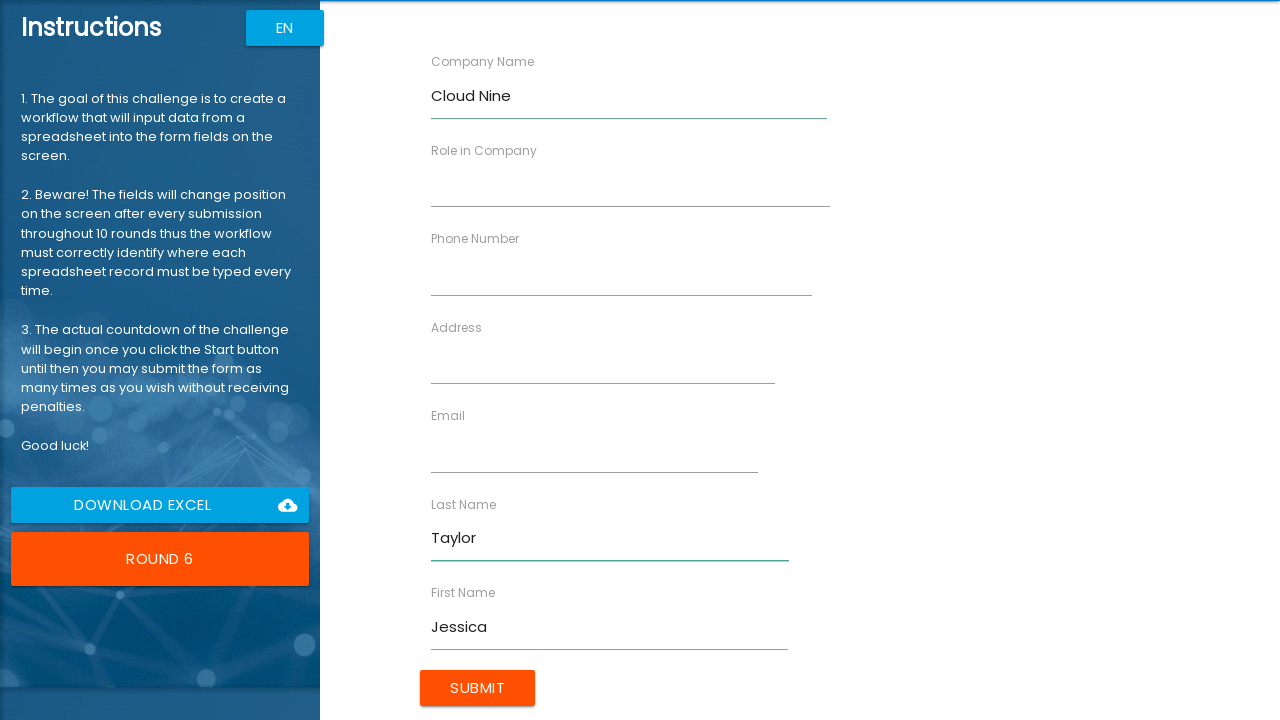

Filled 'Role in Company' field with 'Consultant' on //label[text()='Role in Company']//following-sibling::input
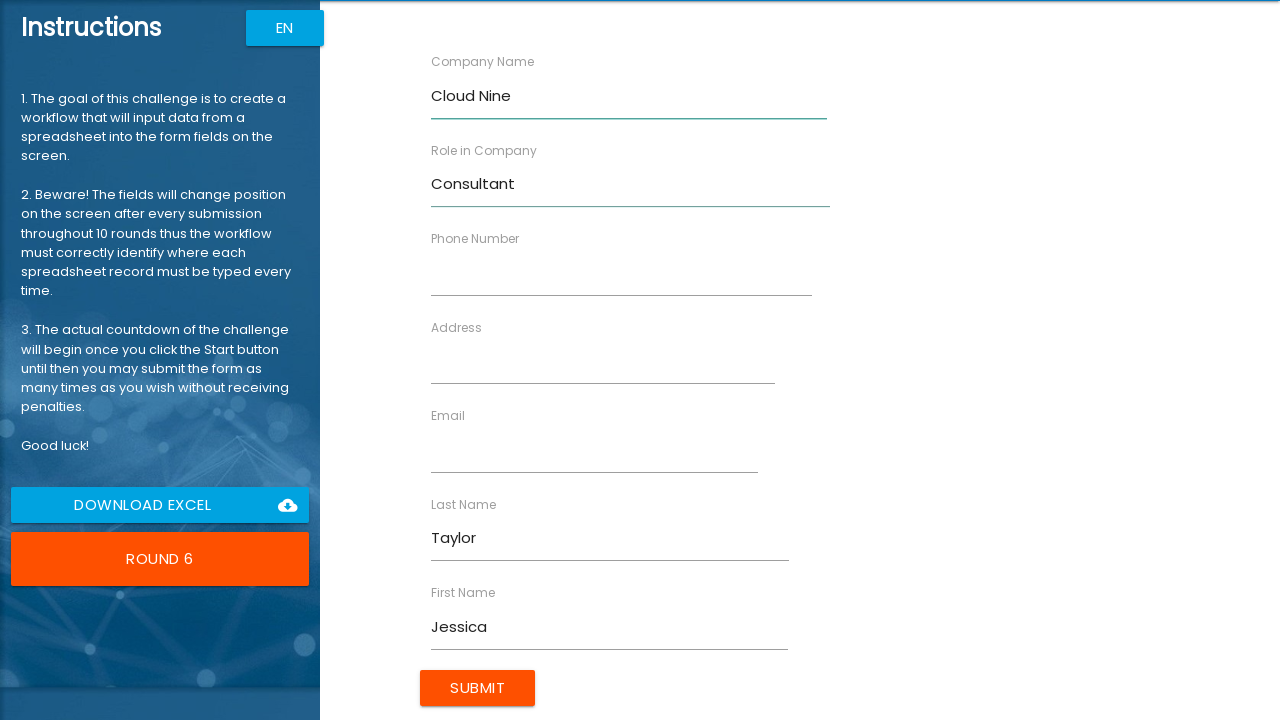

Filled 'Address' field with '987 Birch Dr' on //label[text()='Address']//following-sibling::input
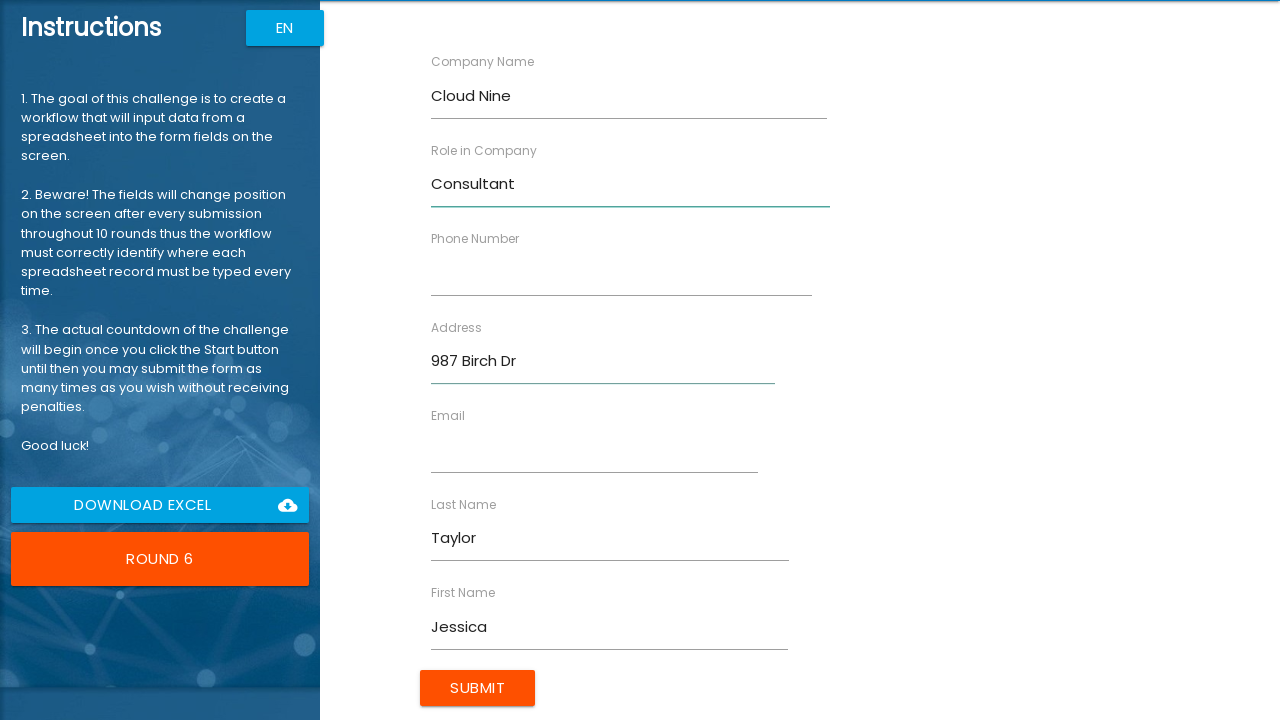

Filled 'Email' field with 'j.taylor@cloudnine.com' on //label[text()='Email']//following-sibling::input
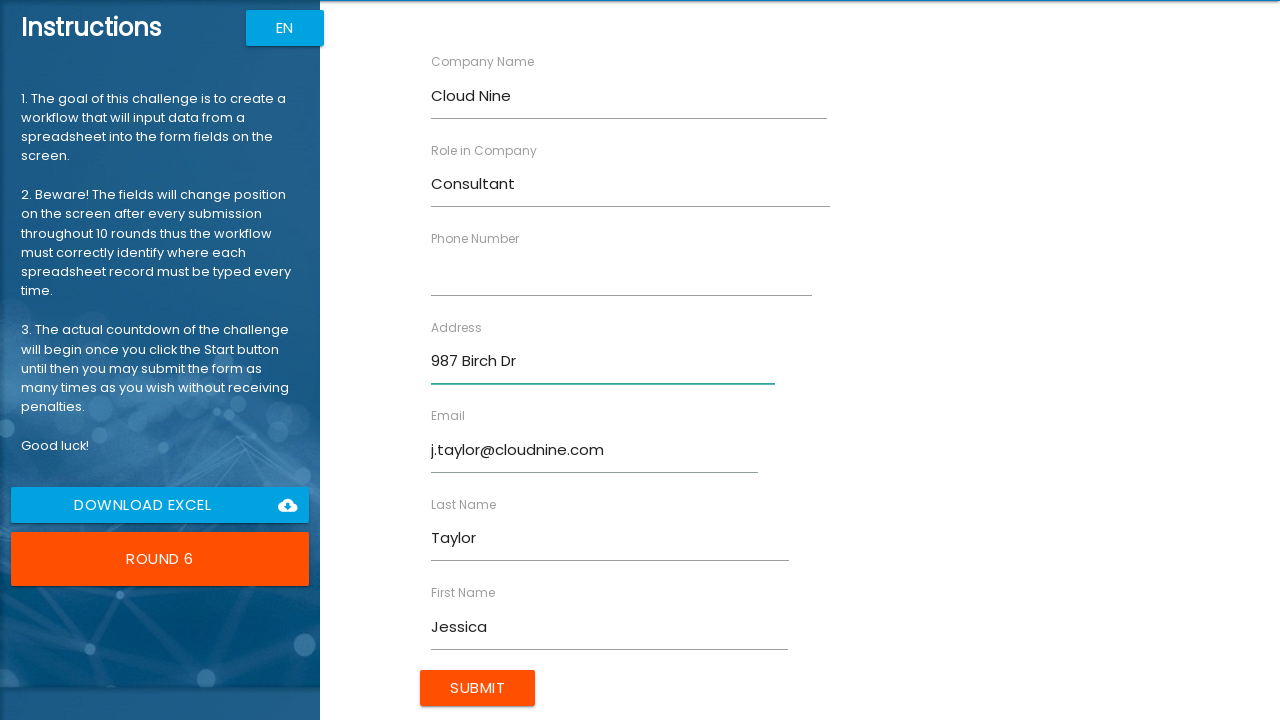

Filled 'Phone Number' field with '5556549873' on //label[text()='Phone Number']//following-sibling::input
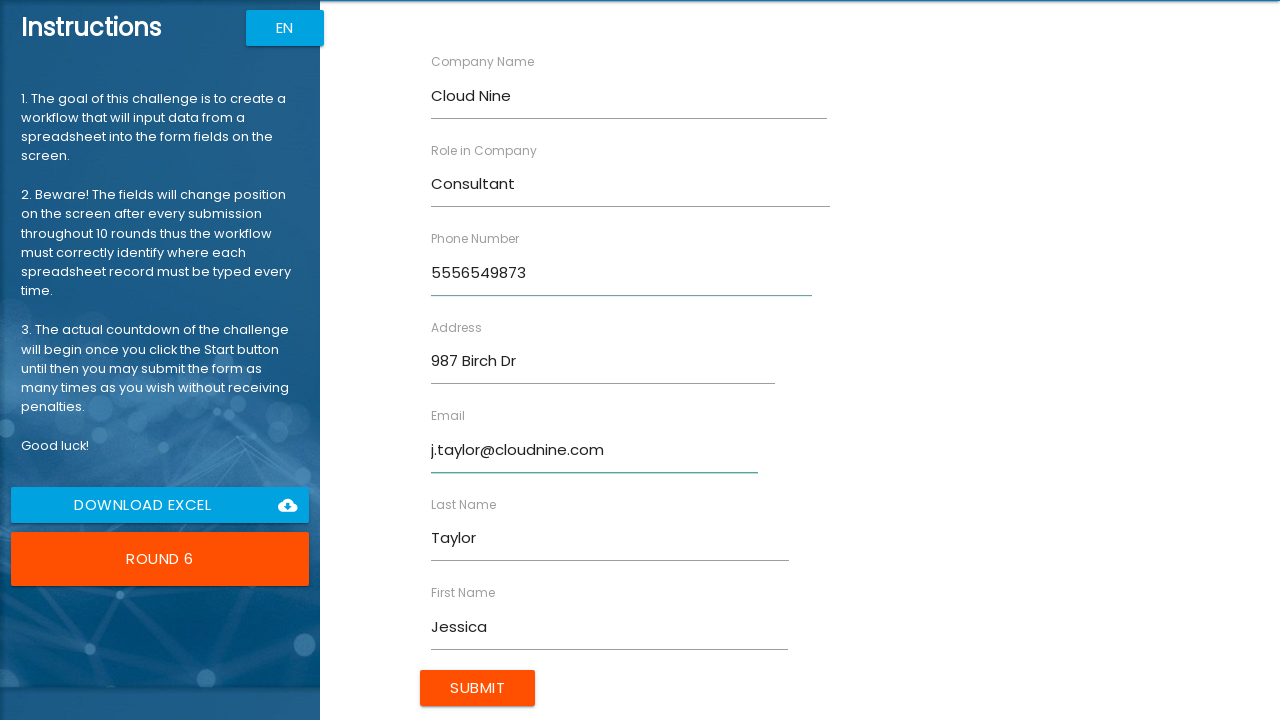

Submitted form with data for Jessica Taylor at (478, 688) on xpath=//input[@value='Submit']
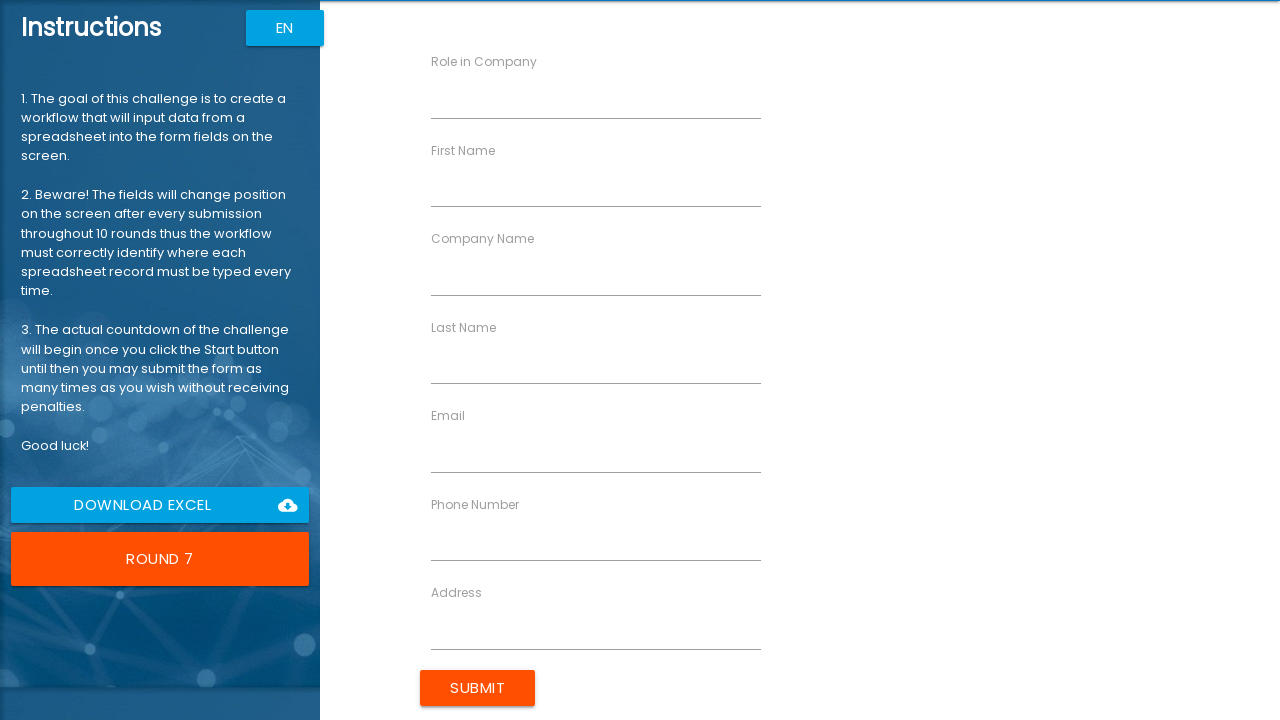

Filled 'First Name' field with 'David' on //label[text()='First Name']//following-sibling::input
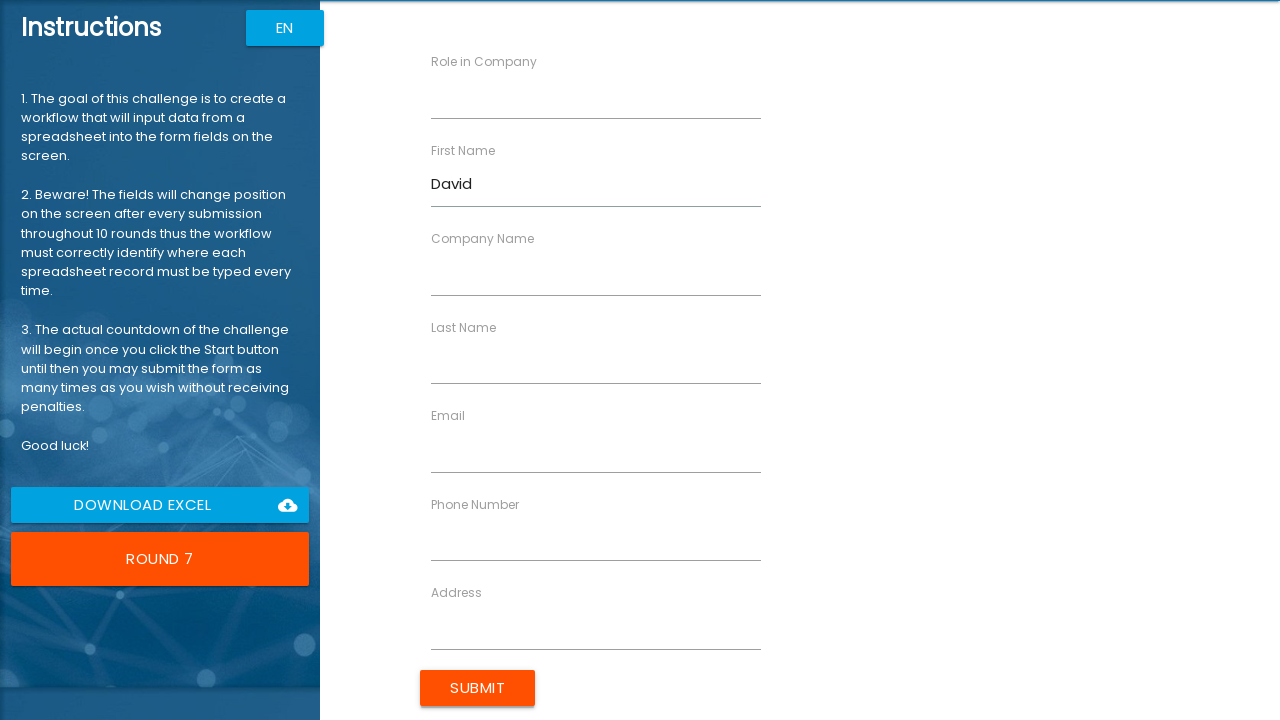

Filled 'Last Name' field with 'Anderson' on //label[text()='Last Name']//following-sibling::input
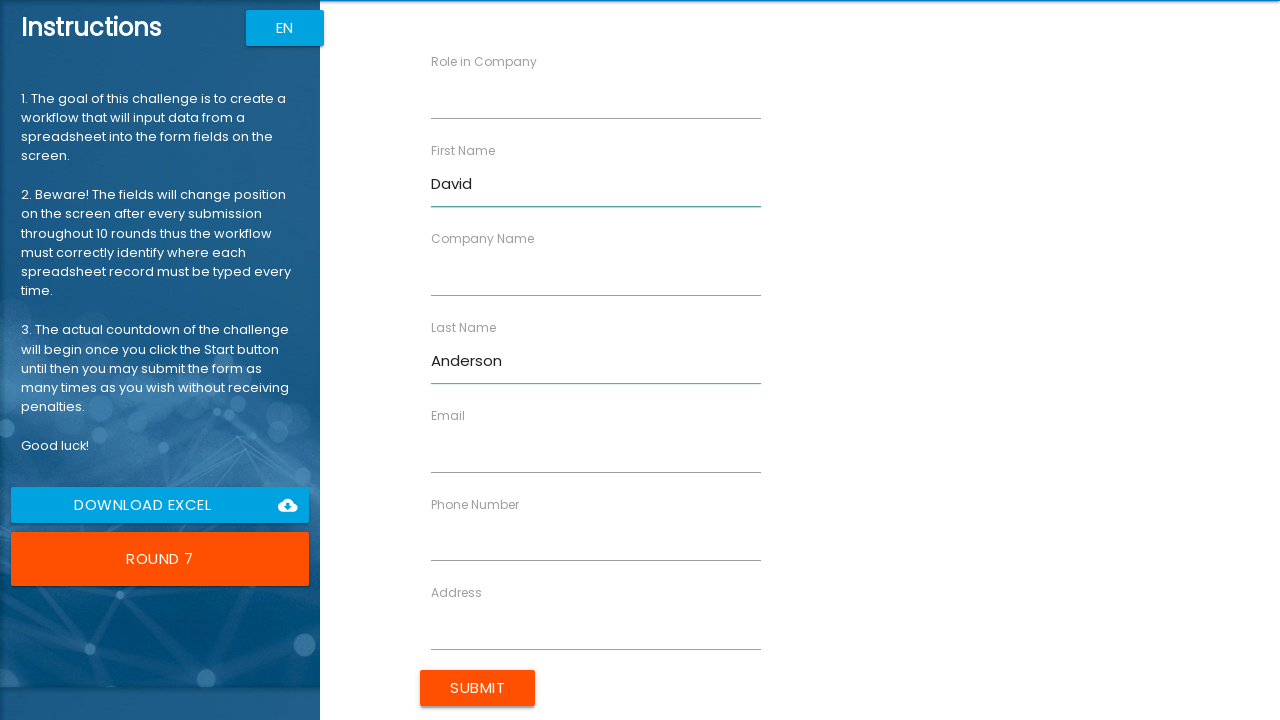

Filled 'Company Name' field with 'Smart Tech' on //label[text()='Company Name']//following-sibling::input
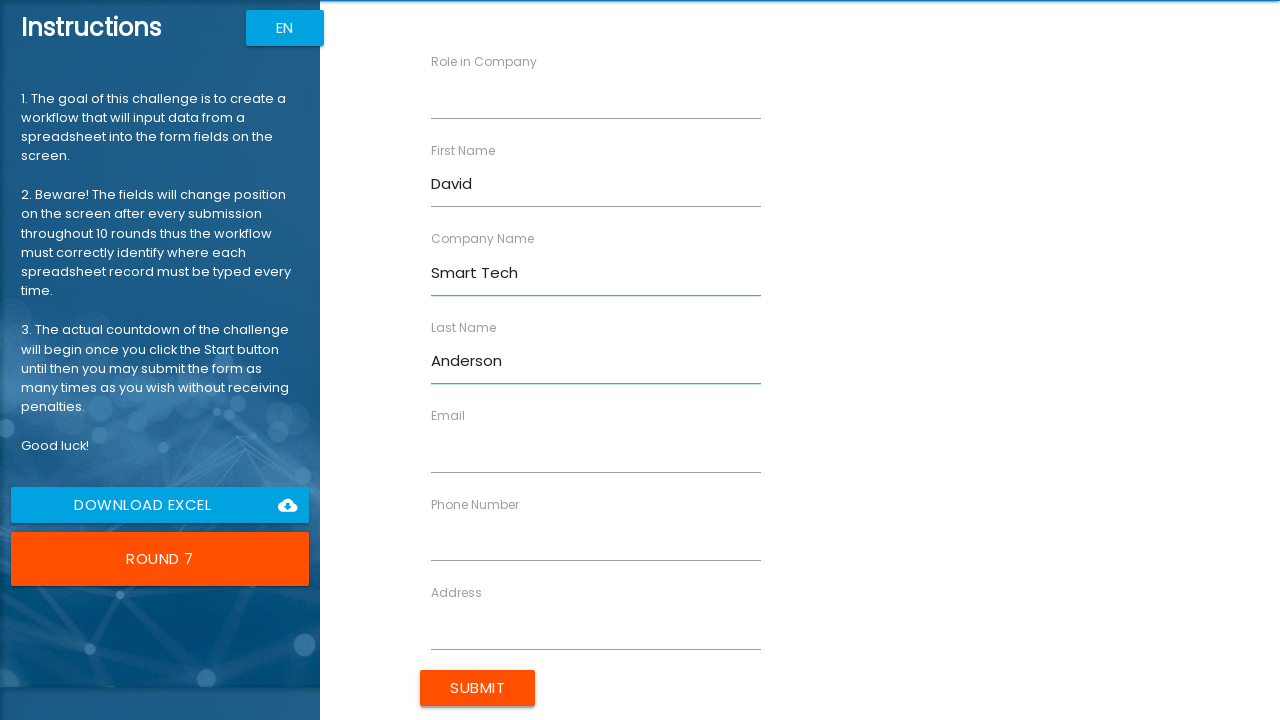

Filled 'Role in Company' field with 'Director' on //label[text()='Role in Company']//following-sibling::input
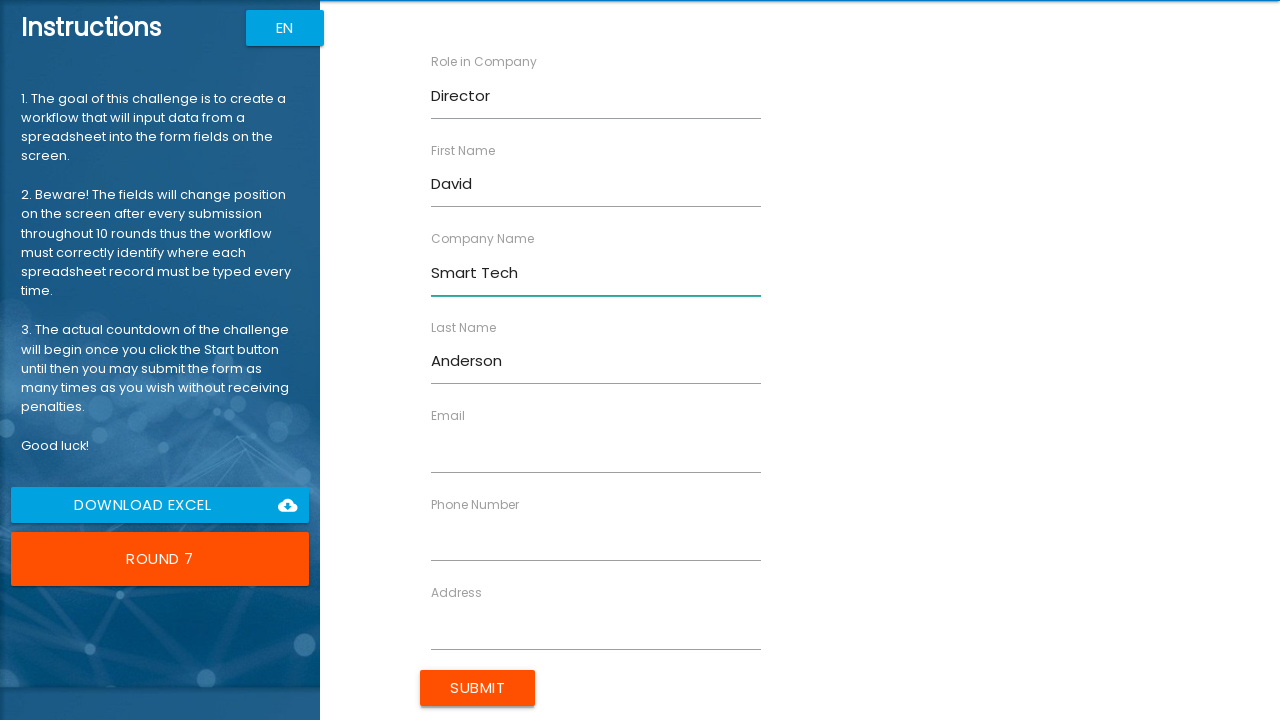

Filled 'Address' field with '147 Maple Way' on //label[text()='Address']//following-sibling::input
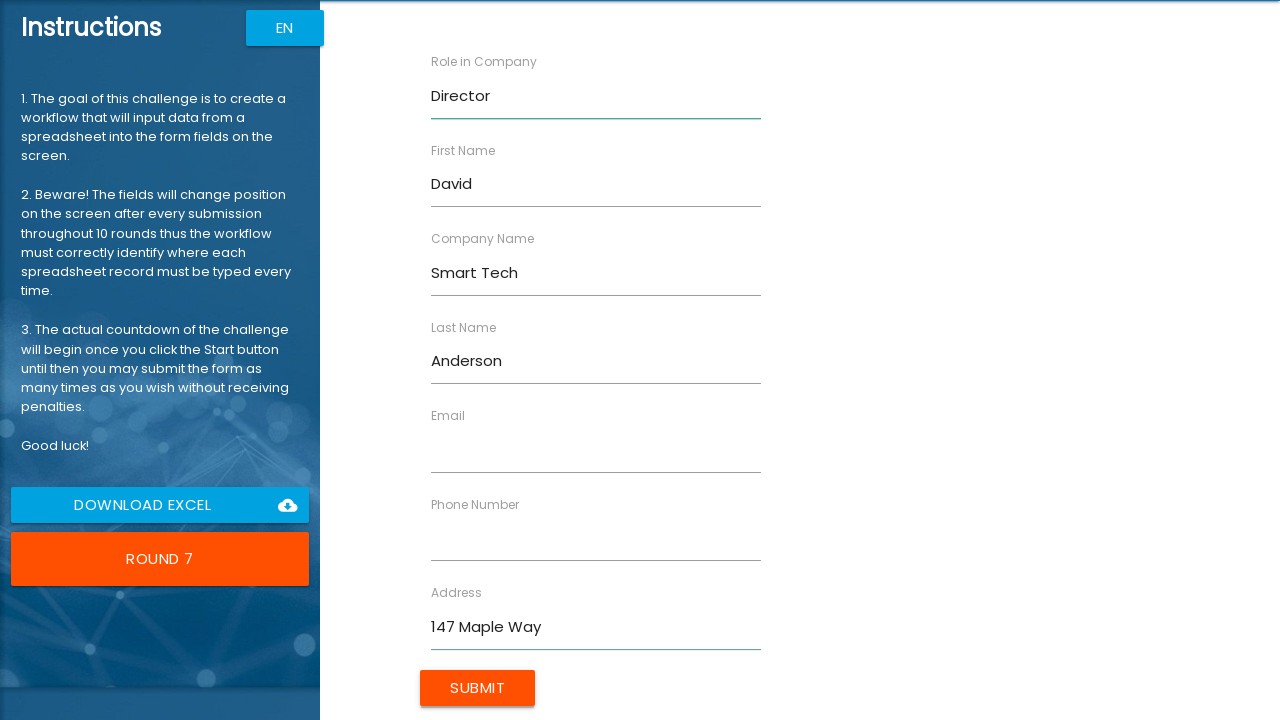

Filled 'Email' field with 'd.anderson@smarttech.com' on //label[text()='Email']//following-sibling::input
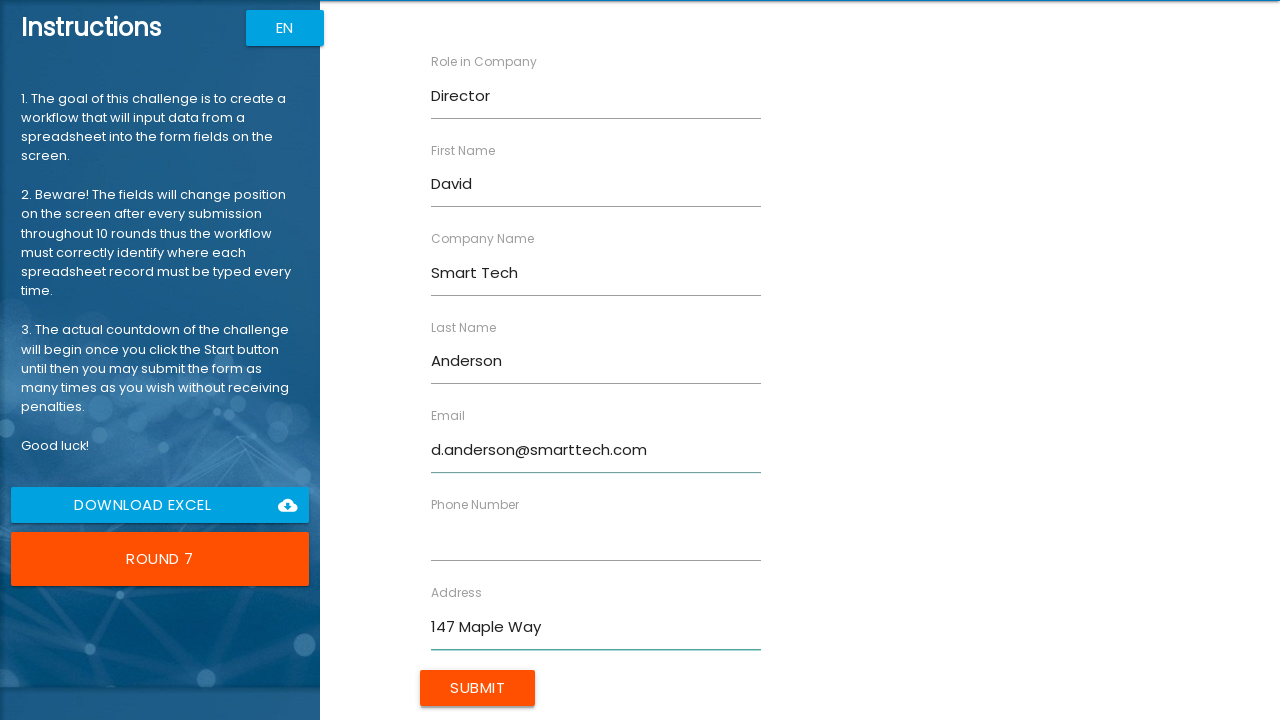

Filled 'Phone Number' field with '5552583691' on //label[text()='Phone Number']//following-sibling::input
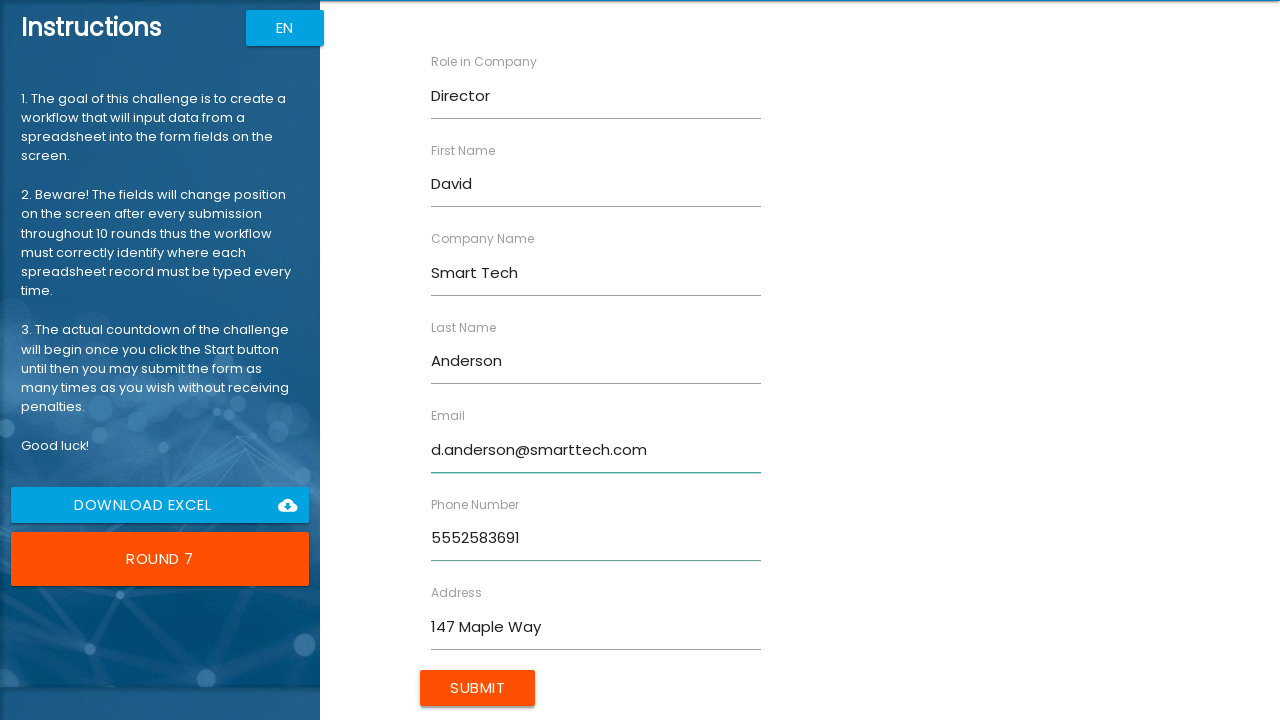

Submitted form with data for David Anderson at (478, 688) on xpath=//input[@value='Submit']
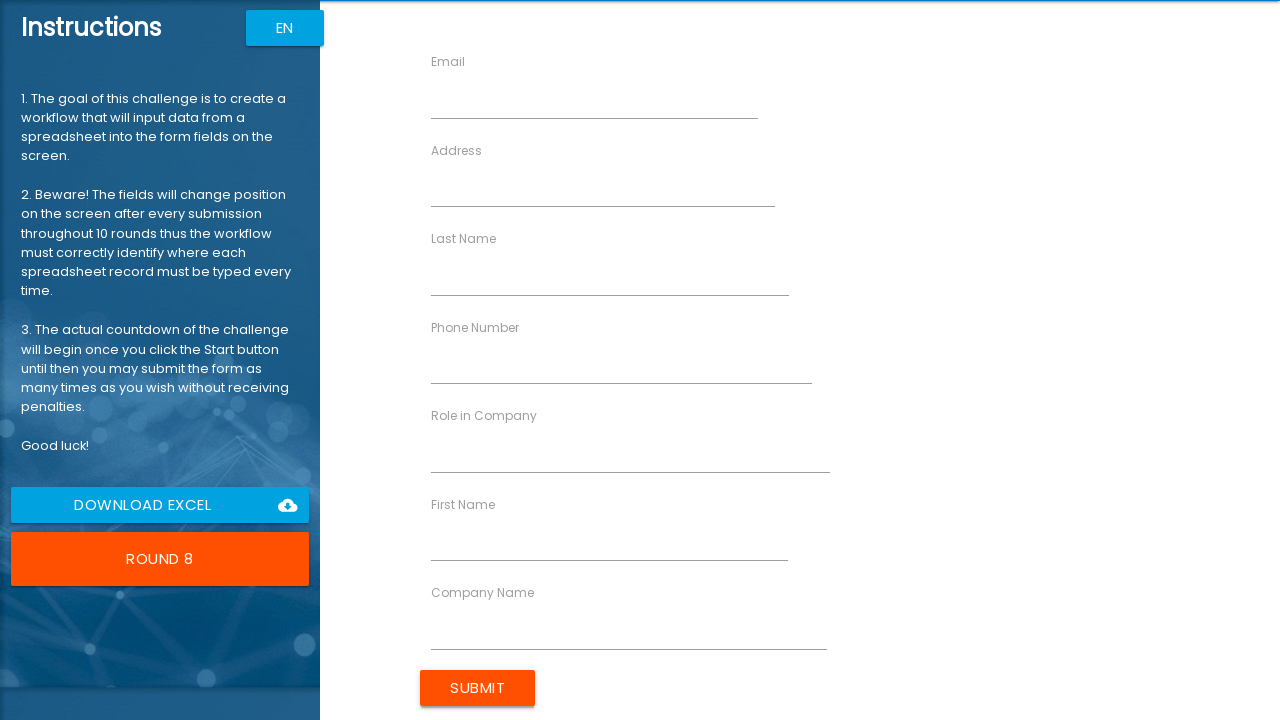

Filled 'First Name' field with 'Amanda' on //label[text()='First Name']//following-sibling::input
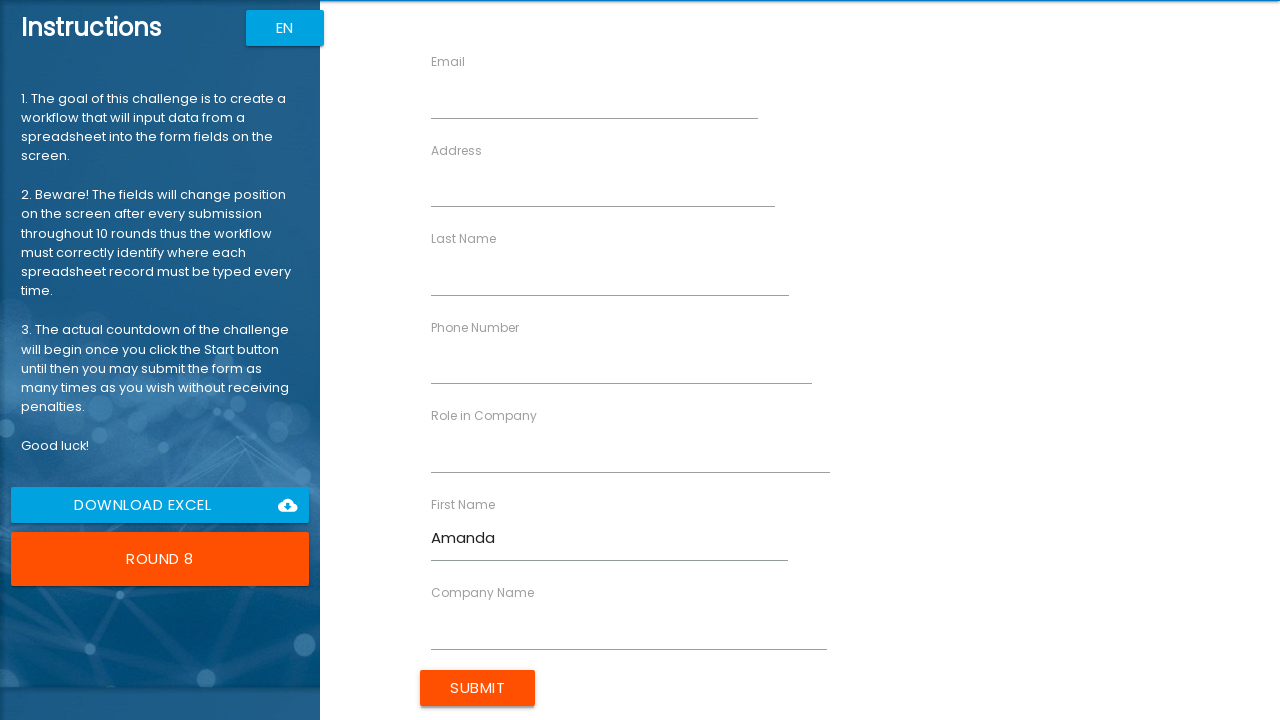

Filled 'Last Name' field with 'Thomas' on //label[text()='Last Name']//following-sibling::input
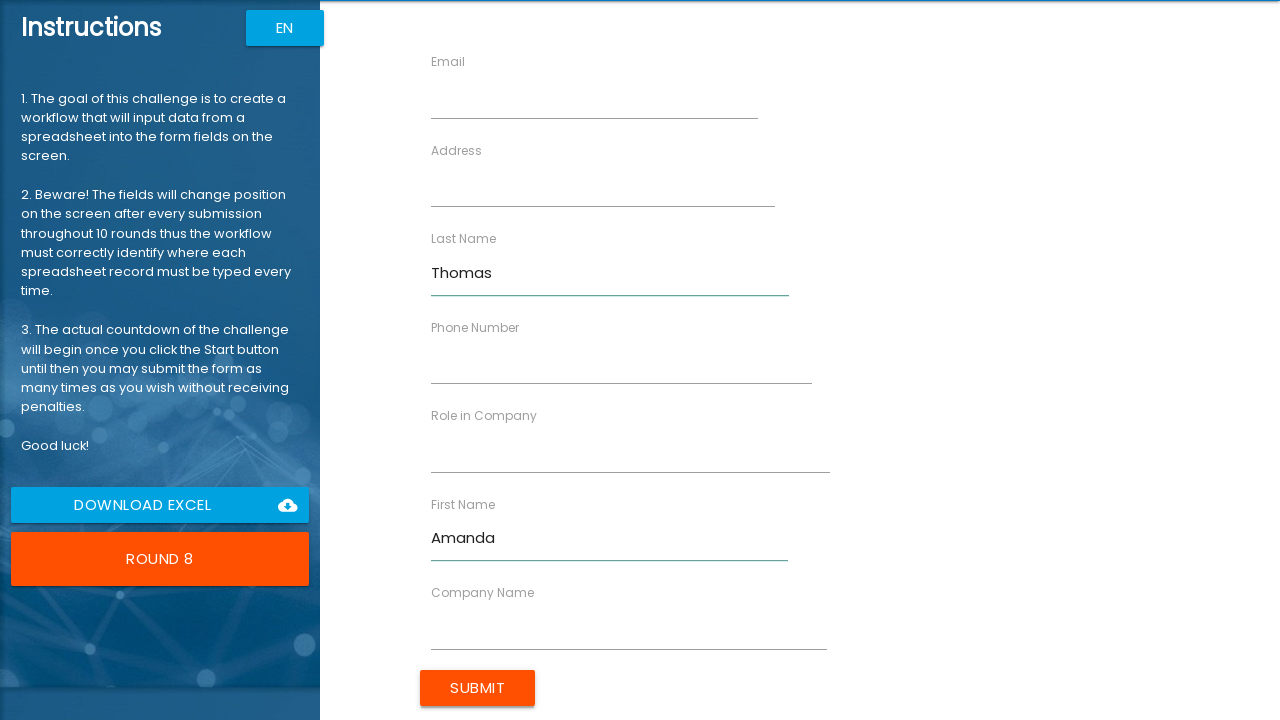

Filled 'Company Name' field with 'Future Labs' on //label[text()='Company Name']//following-sibling::input
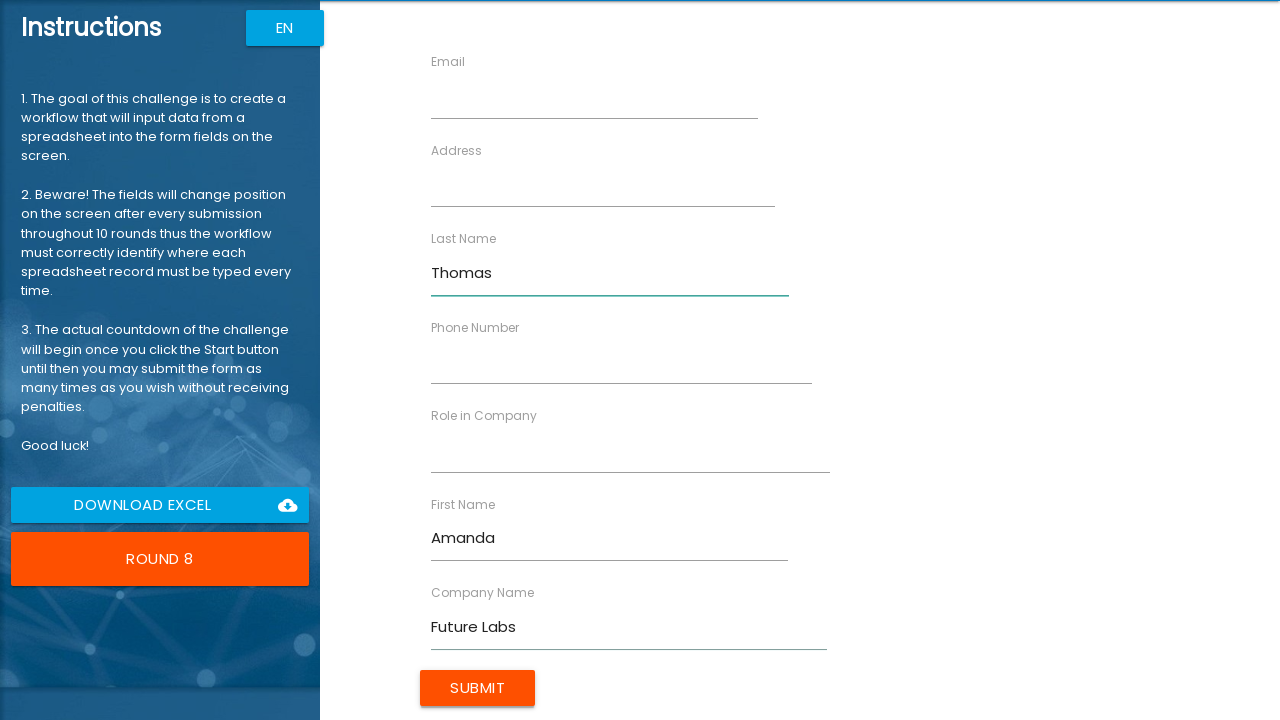

Filled 'Role in Company' field with 'Scientist' on //label[text()='Role in Company']//following-sibling::input
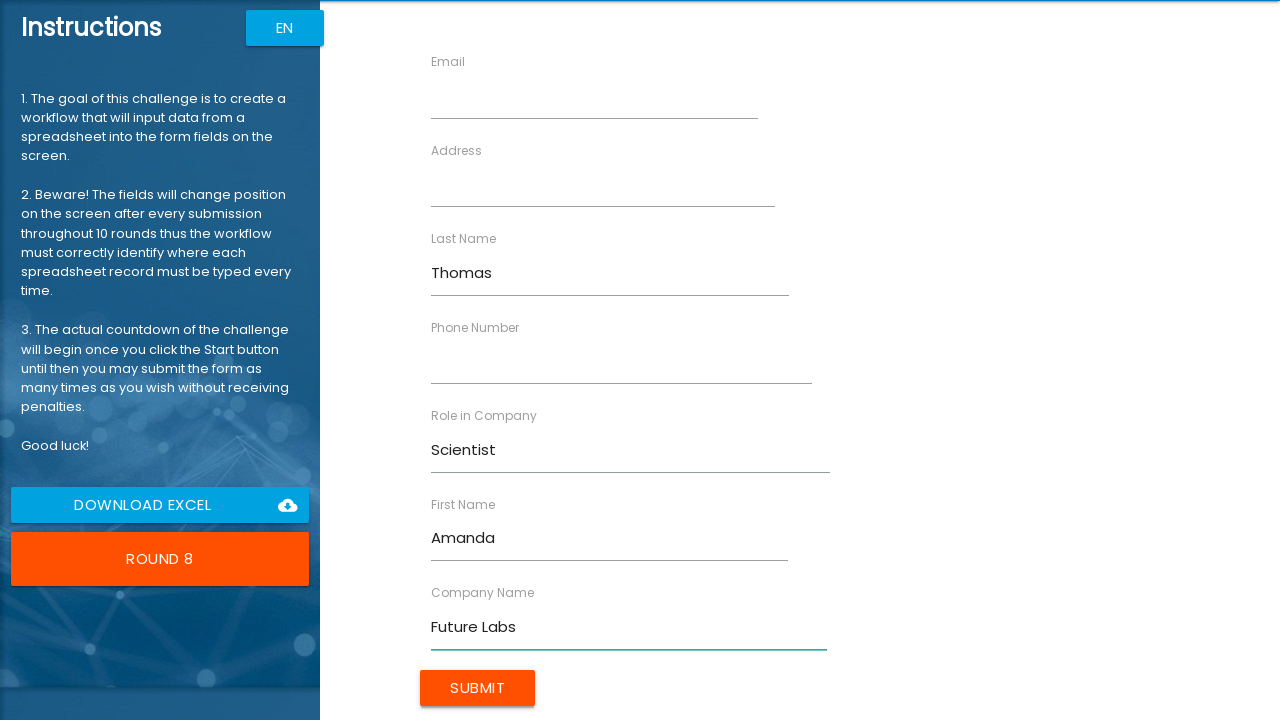

Filled 'Address' field with '258 Spruce Ct' on //label[text()='Address']//following-sibling::input
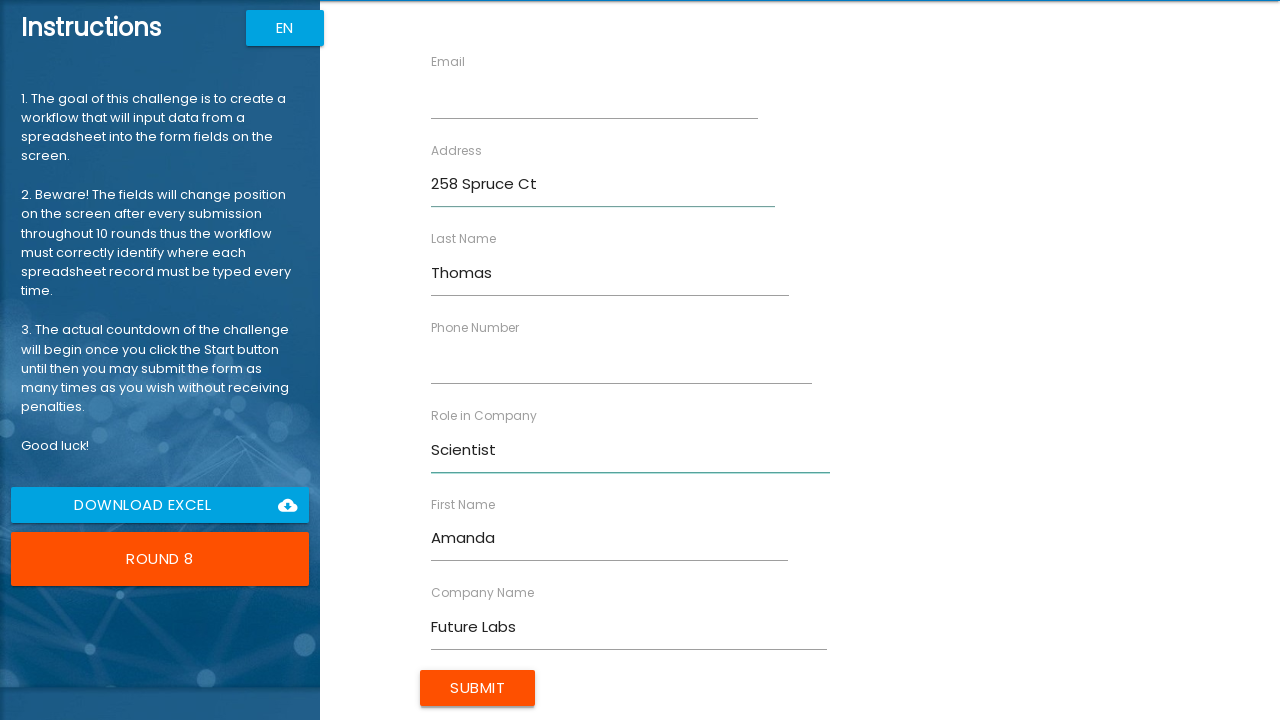

Filled 'Email' field with 'a.thomas@futurelabs.com' on //label[text()='Email']//following-sibling::input
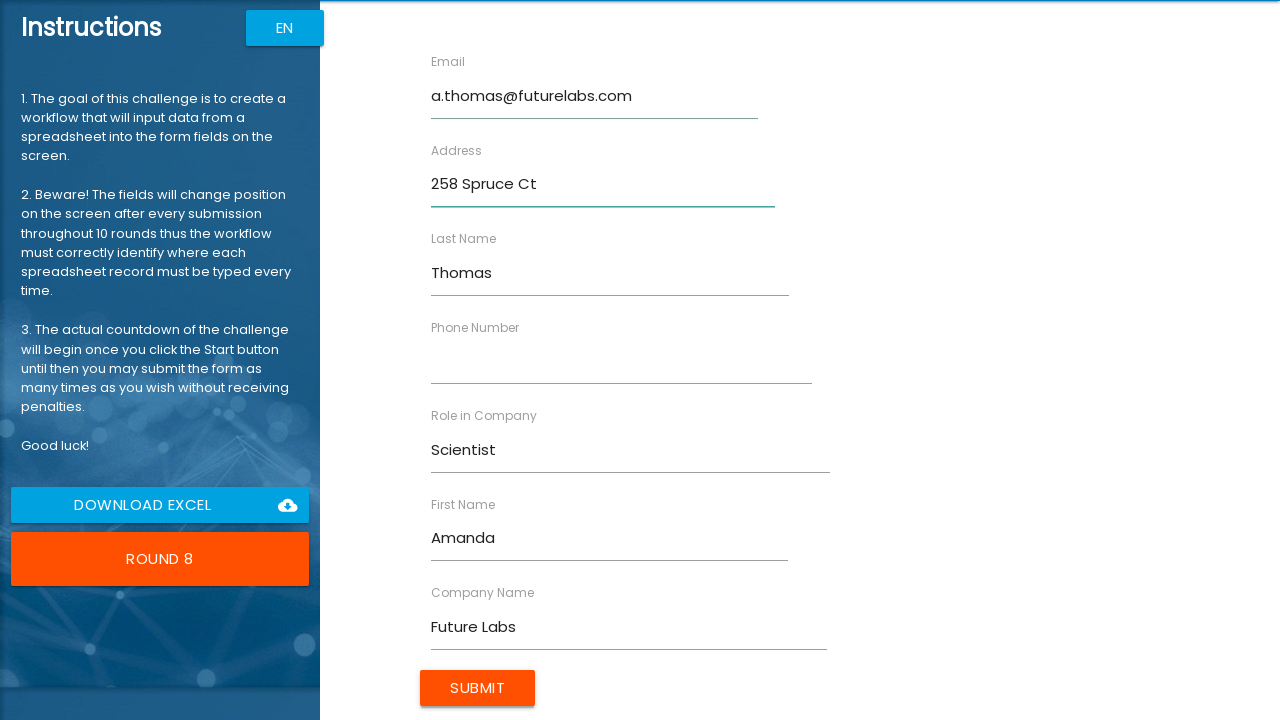

Filled 'Phone Number' field with '5859637412' on //label[text()='Phone Number']//following-sibling::input
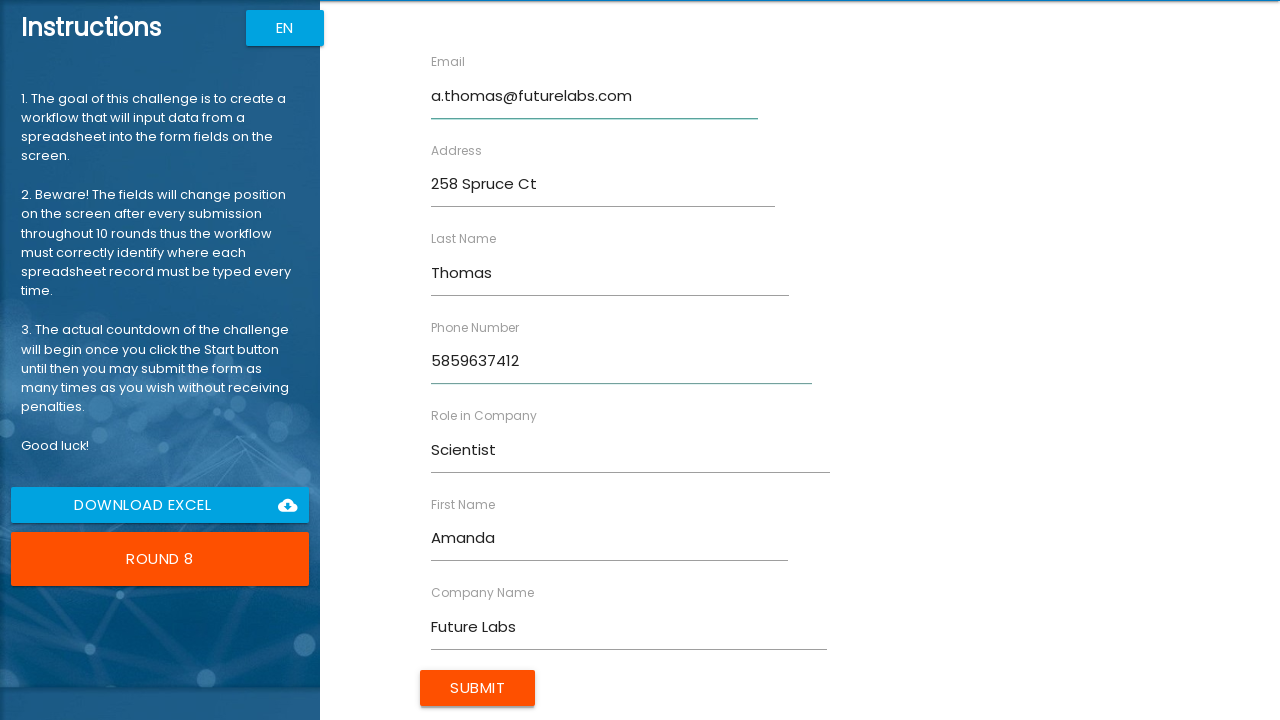

Submitted form with data for Amanda Thomas at (478, 688) on xpath=//input[@value='Submit']
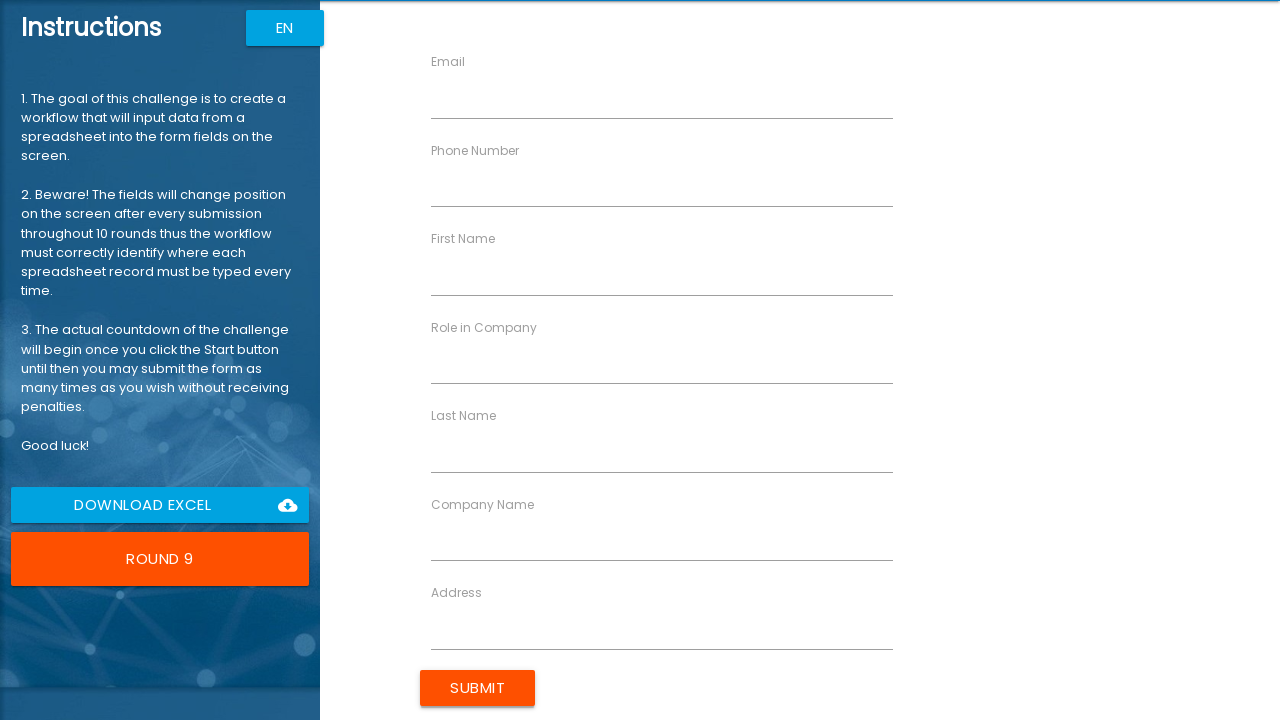

Filled 'First Name' field with 'Christopher' on //label[text()='First Name']//following-sibling::input
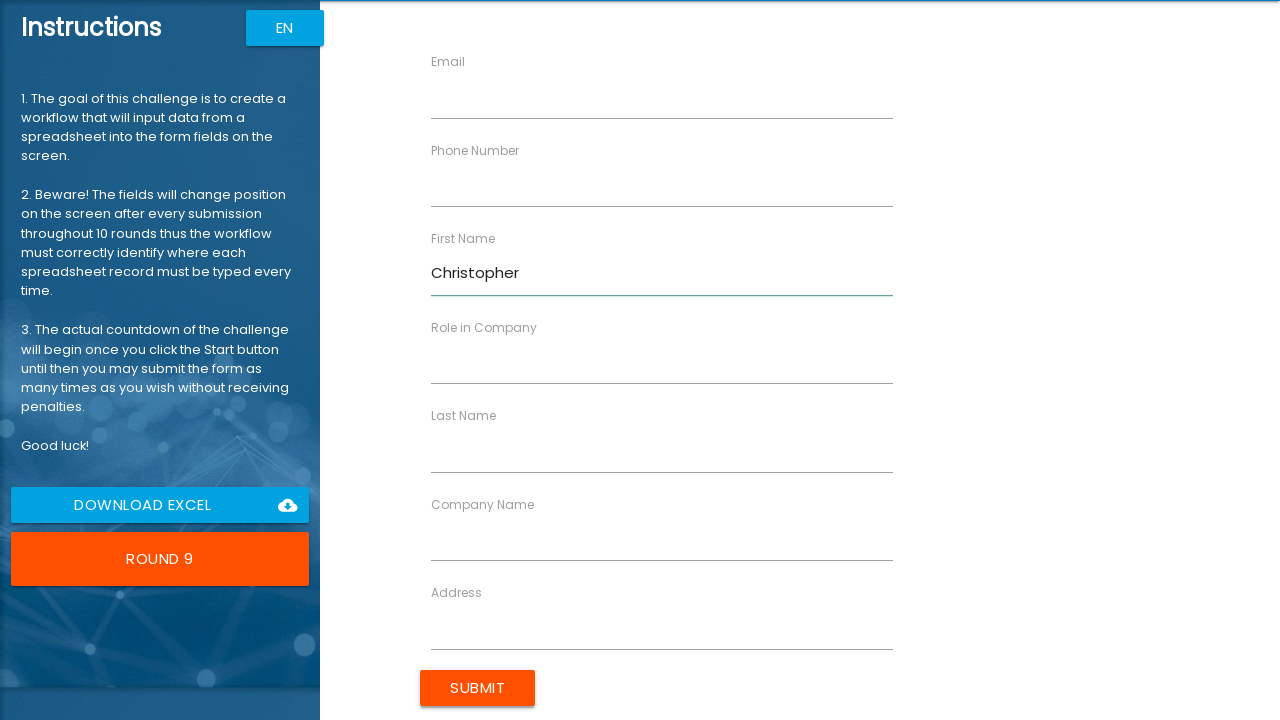

Filled 'Last Name' field with 'Martinez' on //label[text()='Last Name']//following-sibling::input
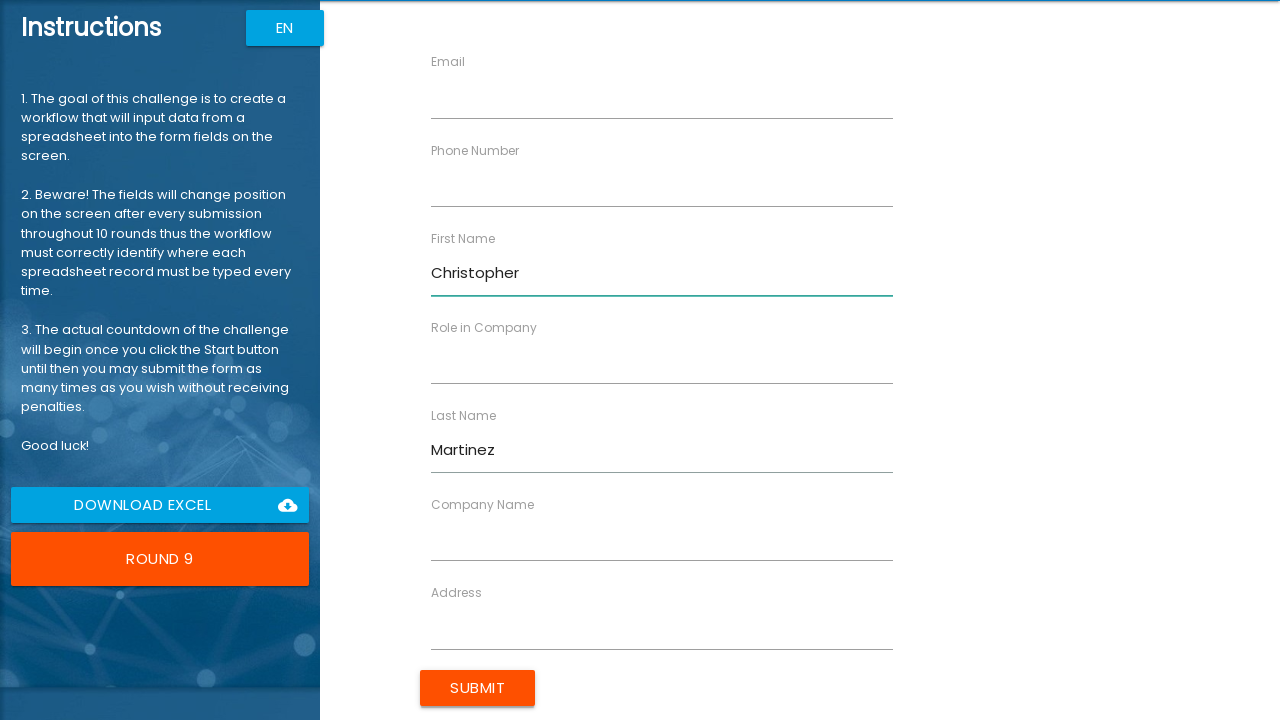

Filled 'Company Name' field with 'Digital Works' on //label[text()='Company Name']//following-sibling::input
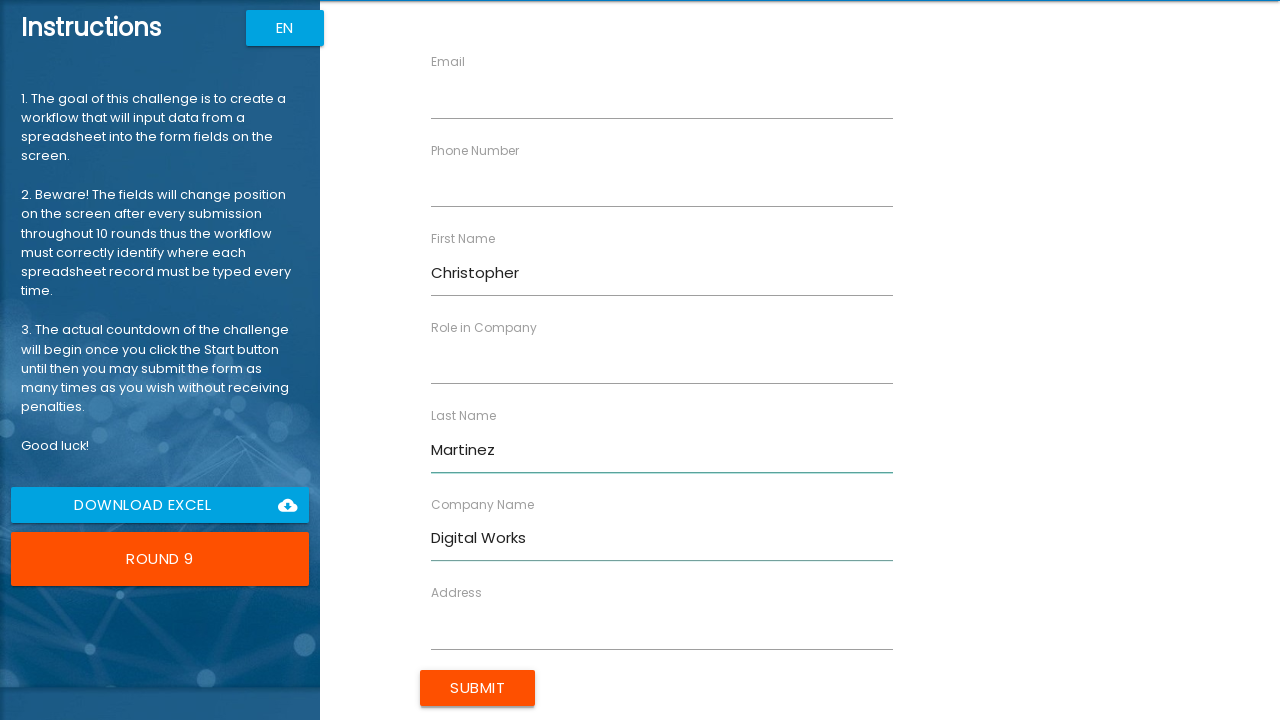

Filled 'Role in Company' field with 'Architect' on //label[text()='Role in Company']//following-sibling::input
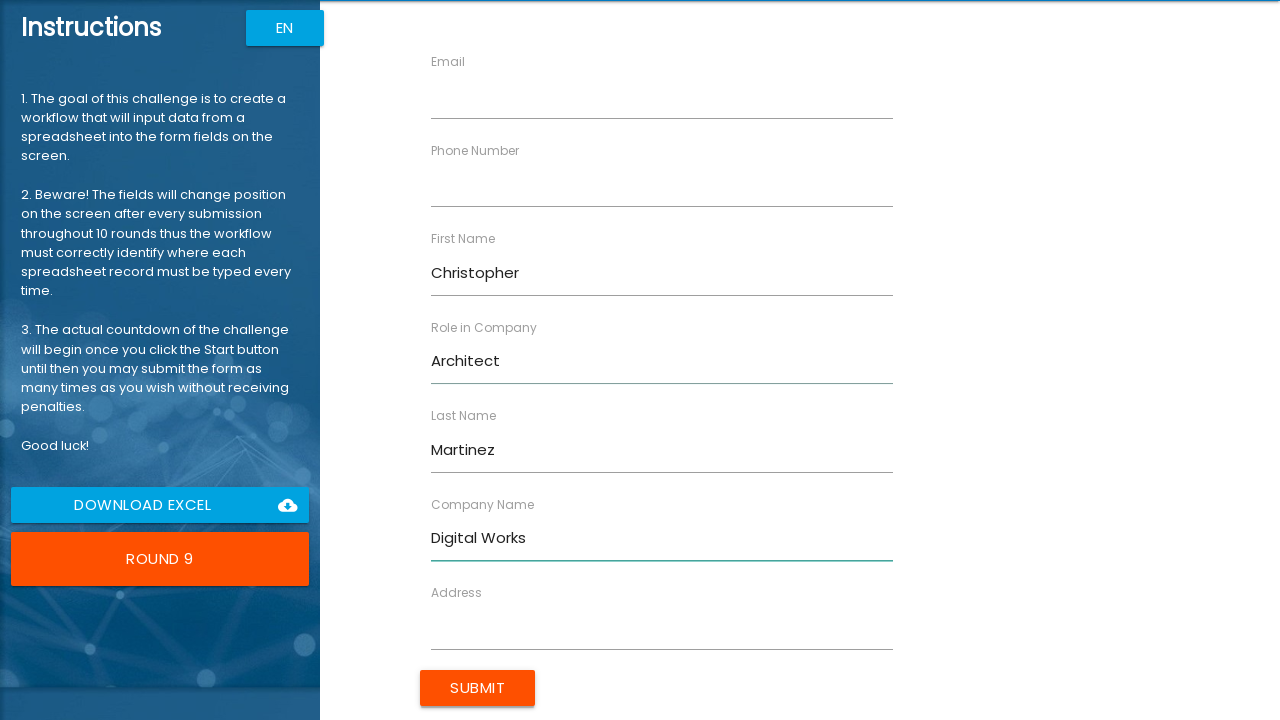

Filled 'Address' field with '369 Walnut Pl' on //label[text()='Address']//following-sibling::input
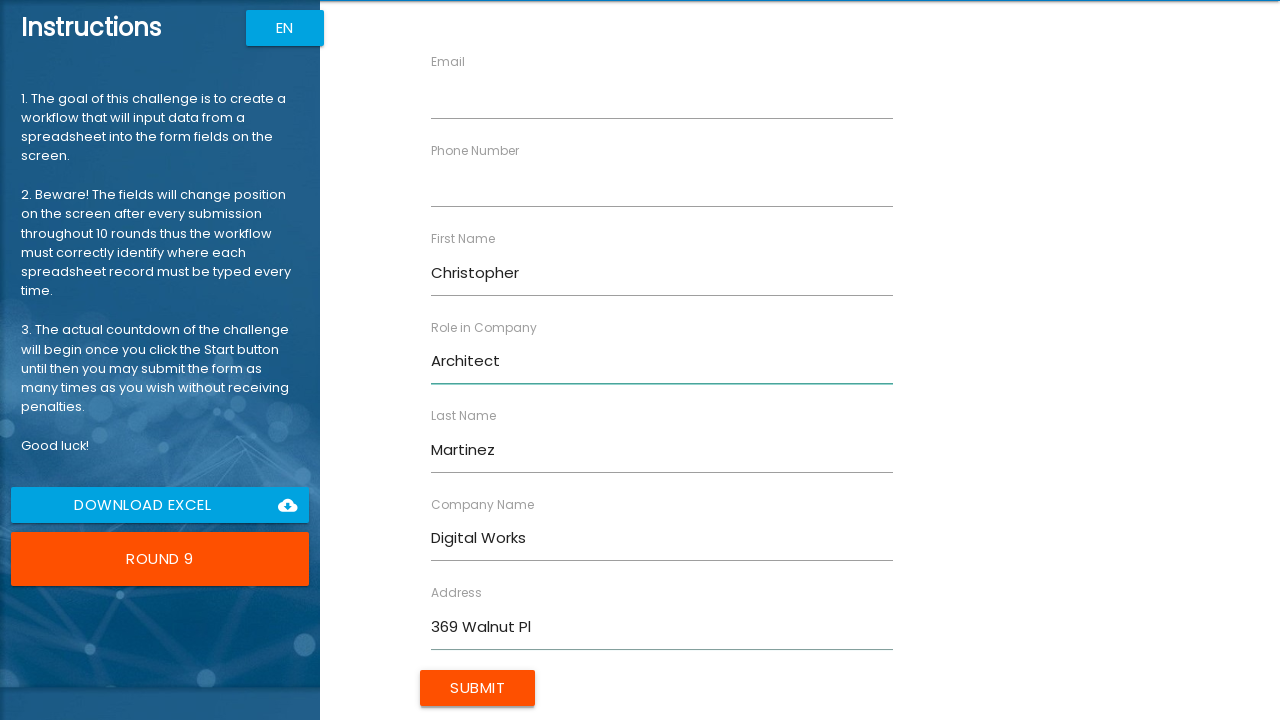

Filled 'Email' field with 'c.martinez@digitalworks.com' on //label[text()='Email']//following-sibling::input
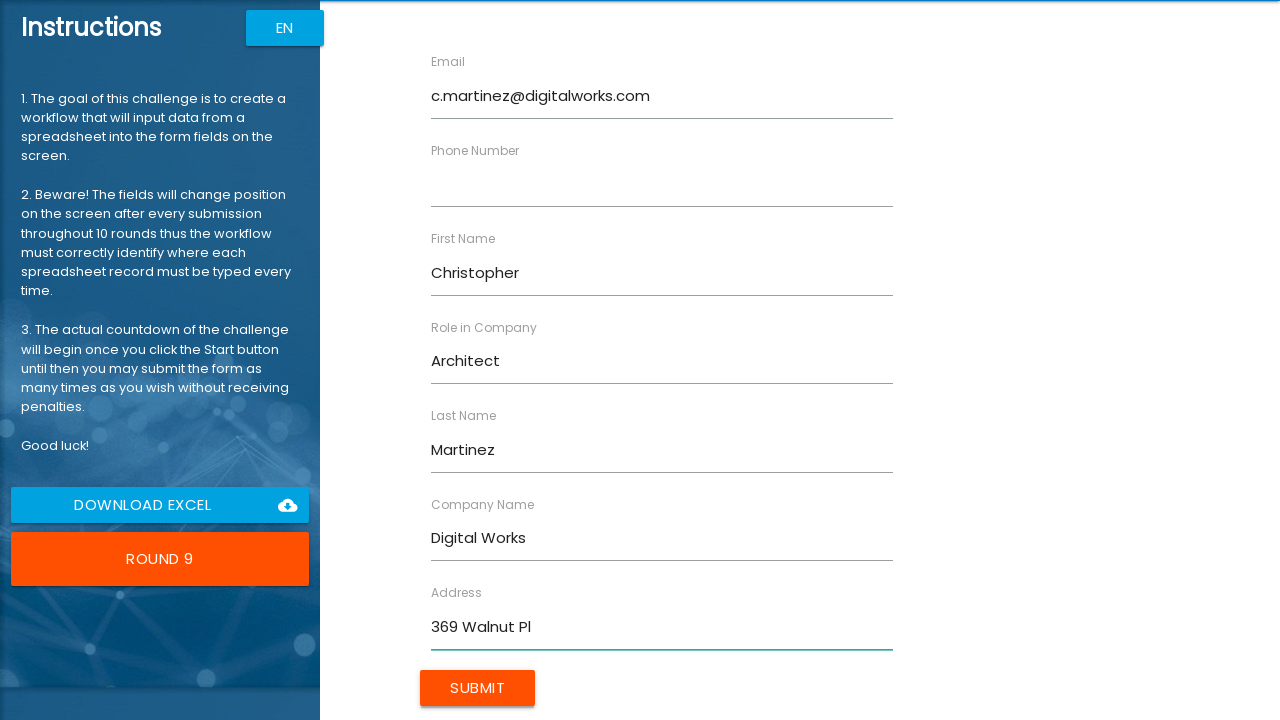

Filled 'Phone Number' field with '5558527419' on //label[text()='Phone Number']//following-sibling::input
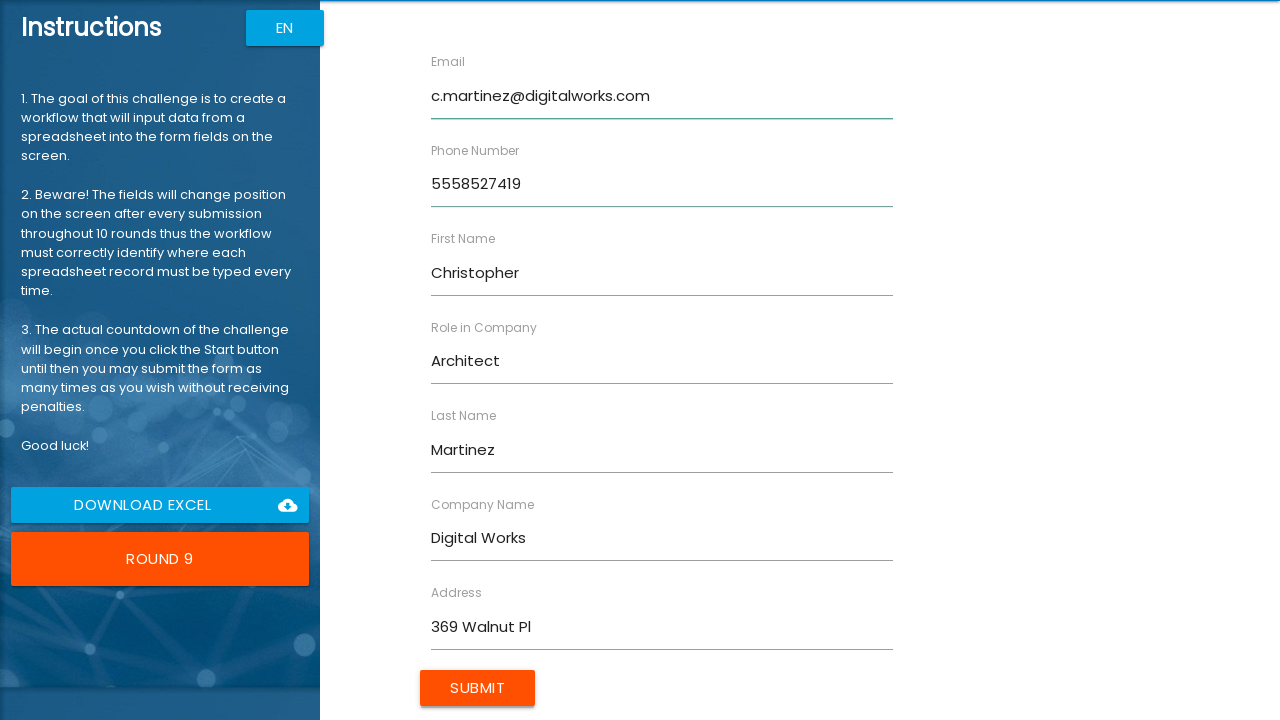

Submitted form with data for Christopher Martinez at (478, 688) on xpath=//input[@value='Submit']
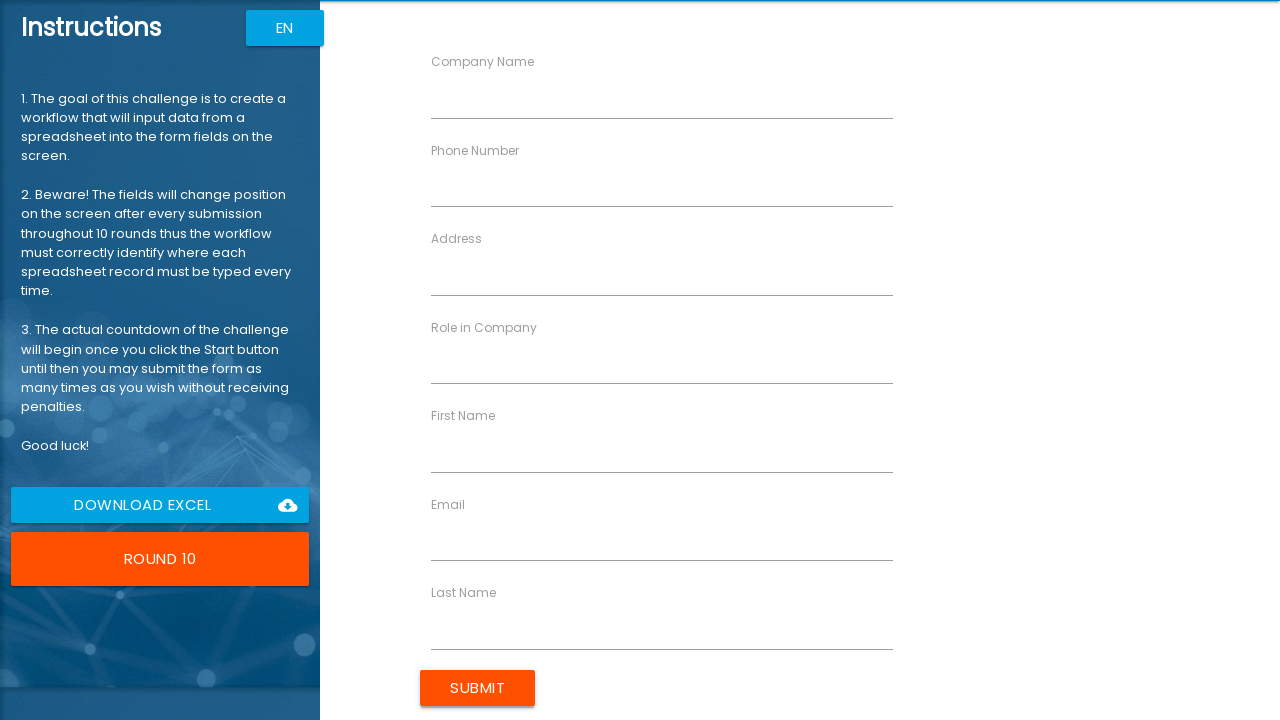

Filled 'First Name' field with 'Jennifer' on //label[text()='First Name']//following-sibling::input
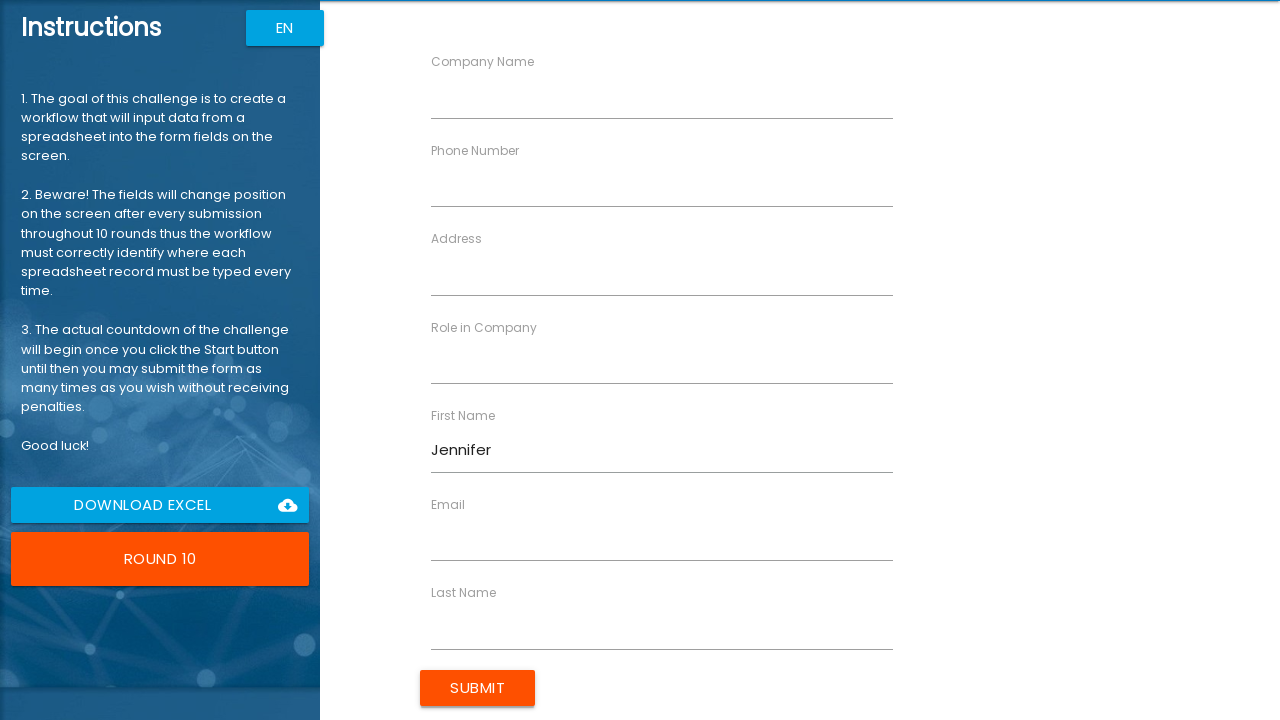

Filled 'Last Name' field with 'Garcia' on //label[text()='Last Name']//following-sibling::input
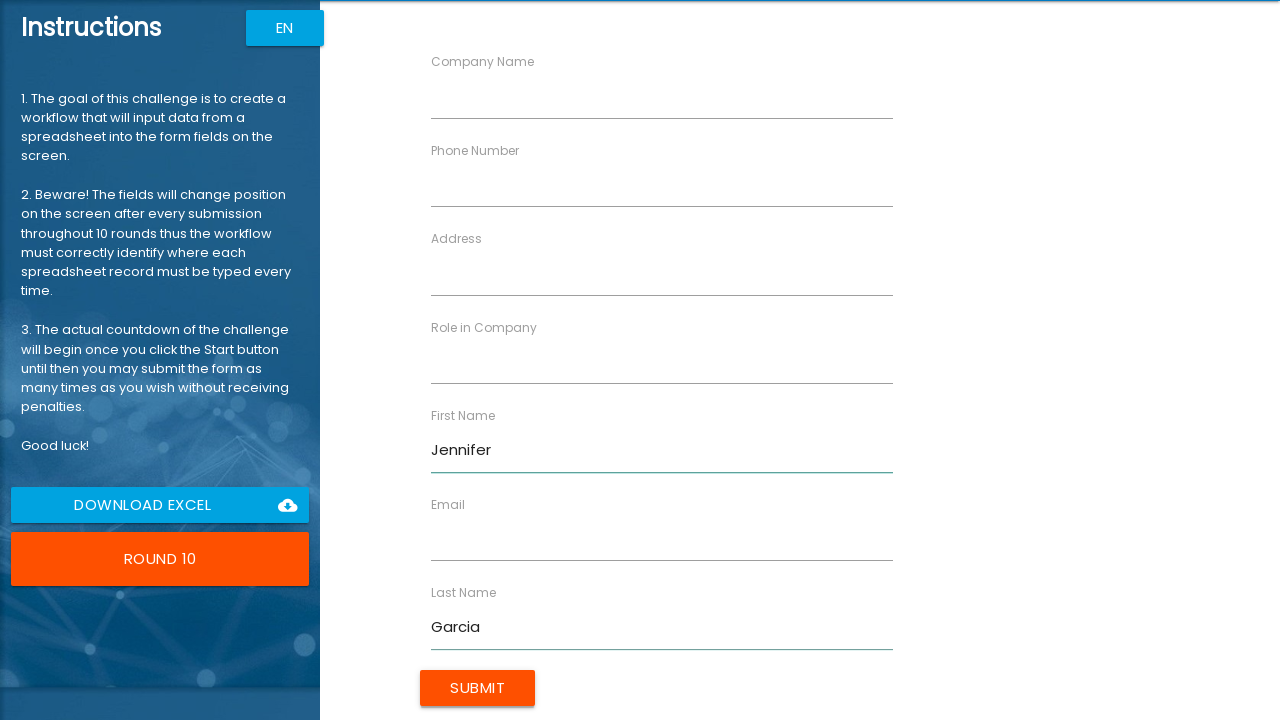

Filled 'Company Name' field with 'NextGen Corp' on //label[text()='Company Name']//following-sibling::input
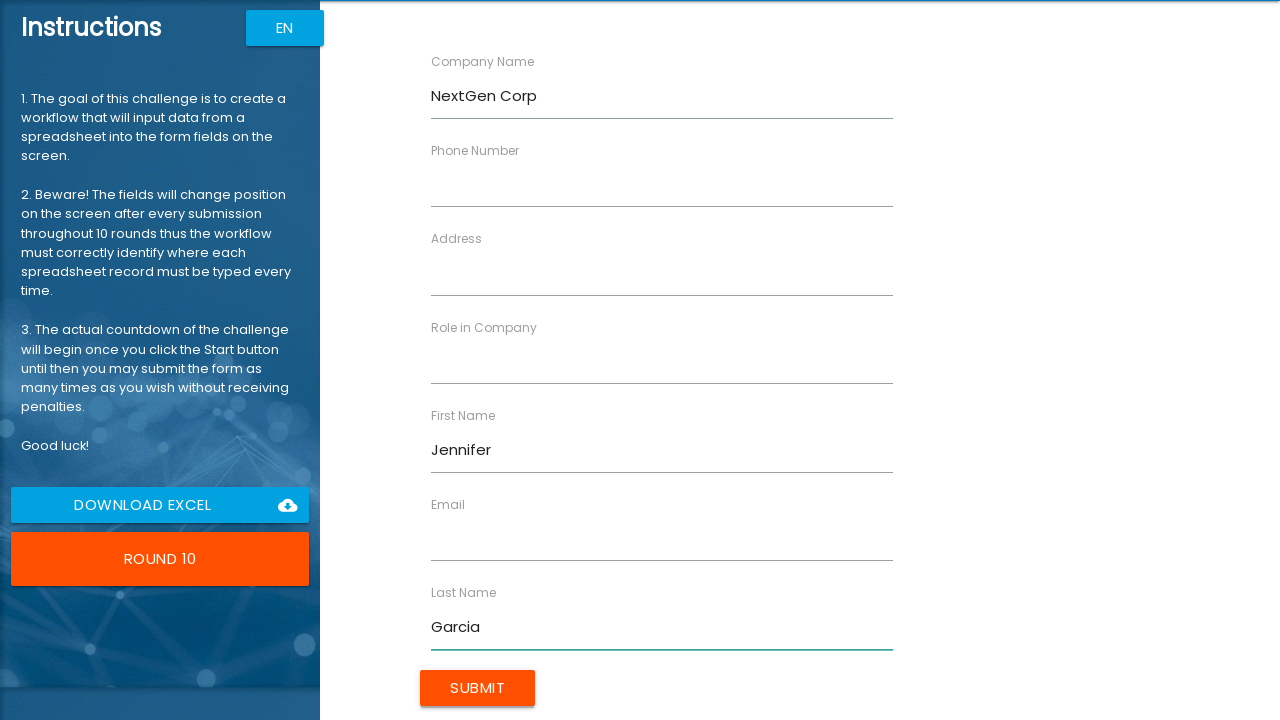

Filled 'Role in Company' field with 'Lead' on //label[text()='Role in Company']//following-sibling::input
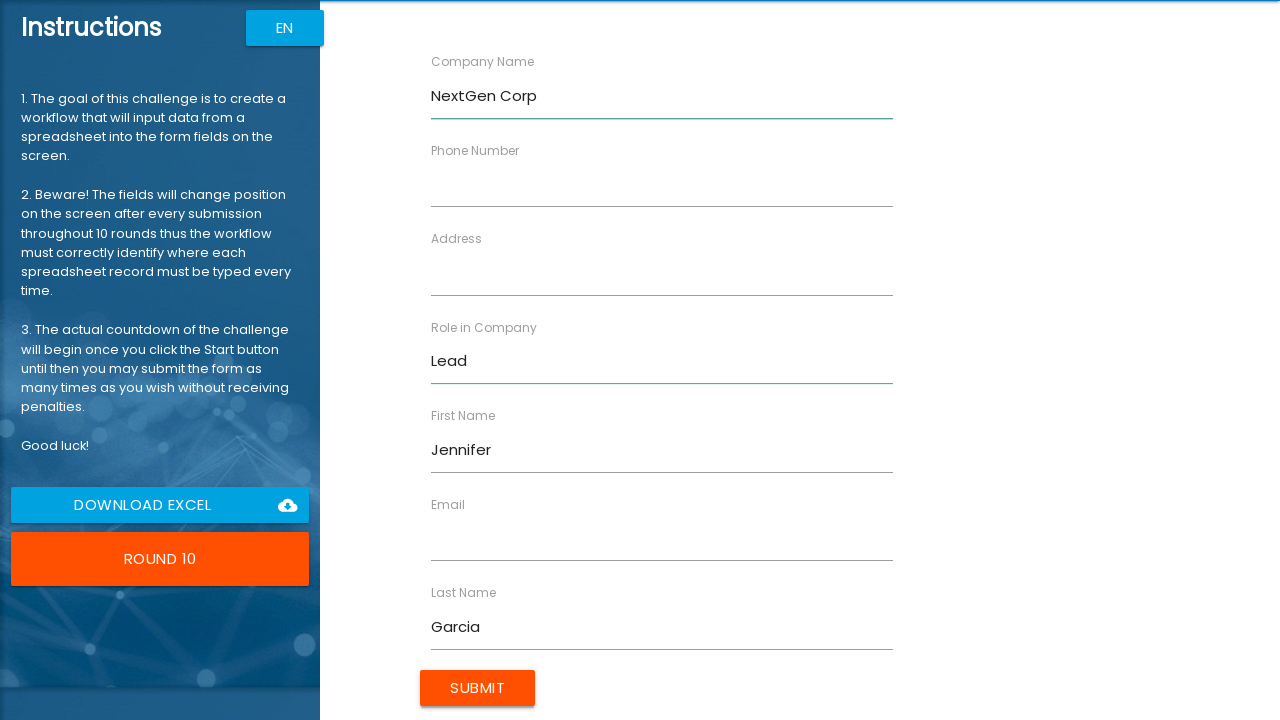

Filled 'Address' field with '741 Ash Blvd' on //label[text()='Address']//following-sibling::input
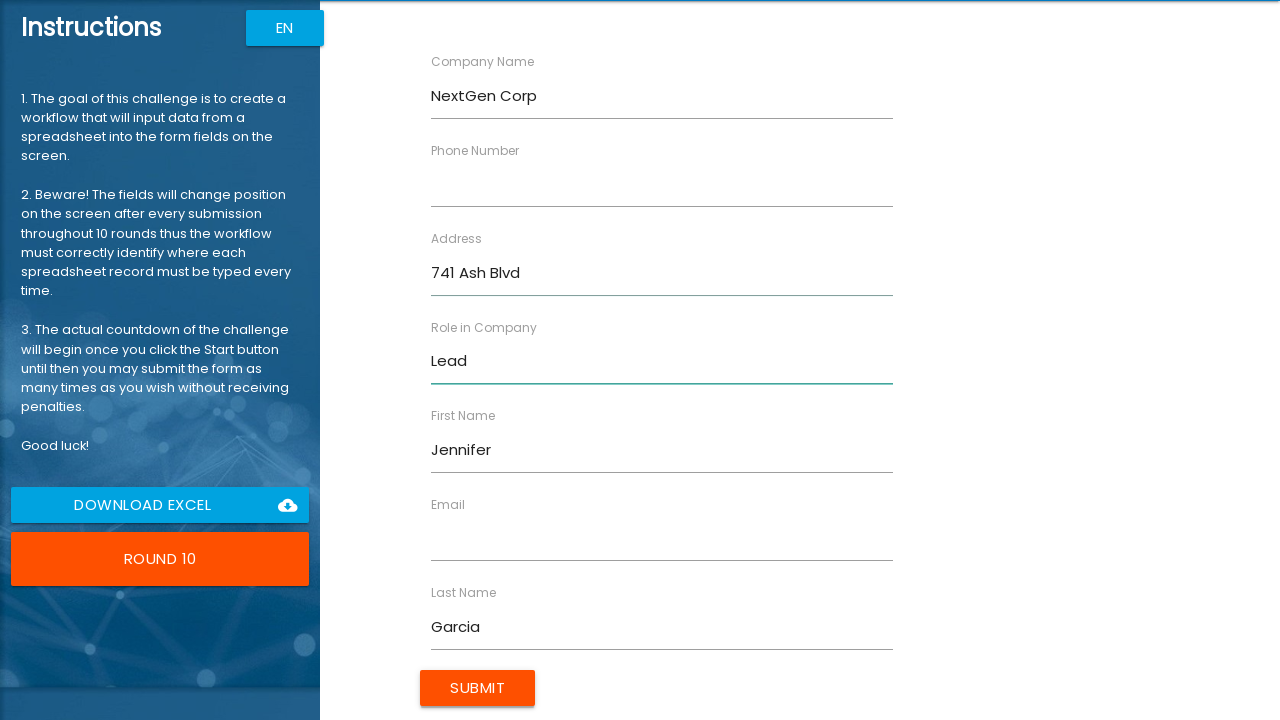

Filled 'Email' field with 'j.garcia@nextgen.com' on //label[text()='Email']//following-sibling::input
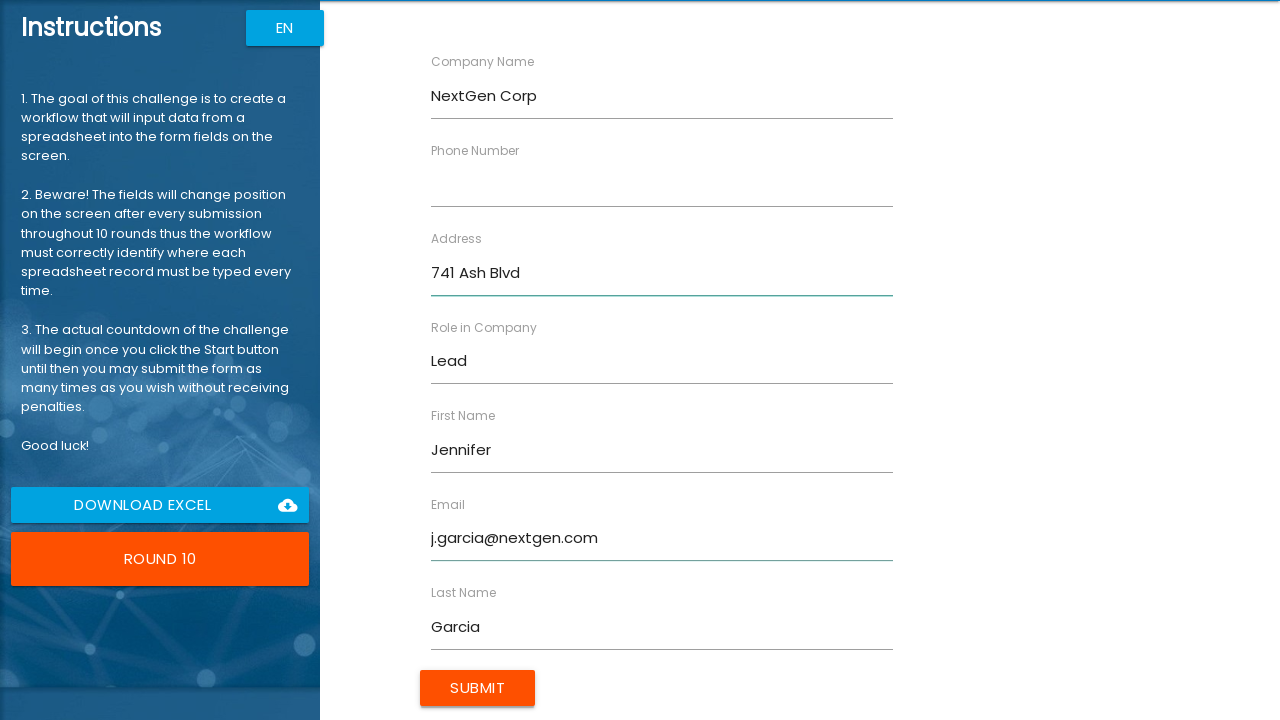

Filled 'Phone Number' field with '5551472583' on //label[text()='Phone Number']//following-sibling::input
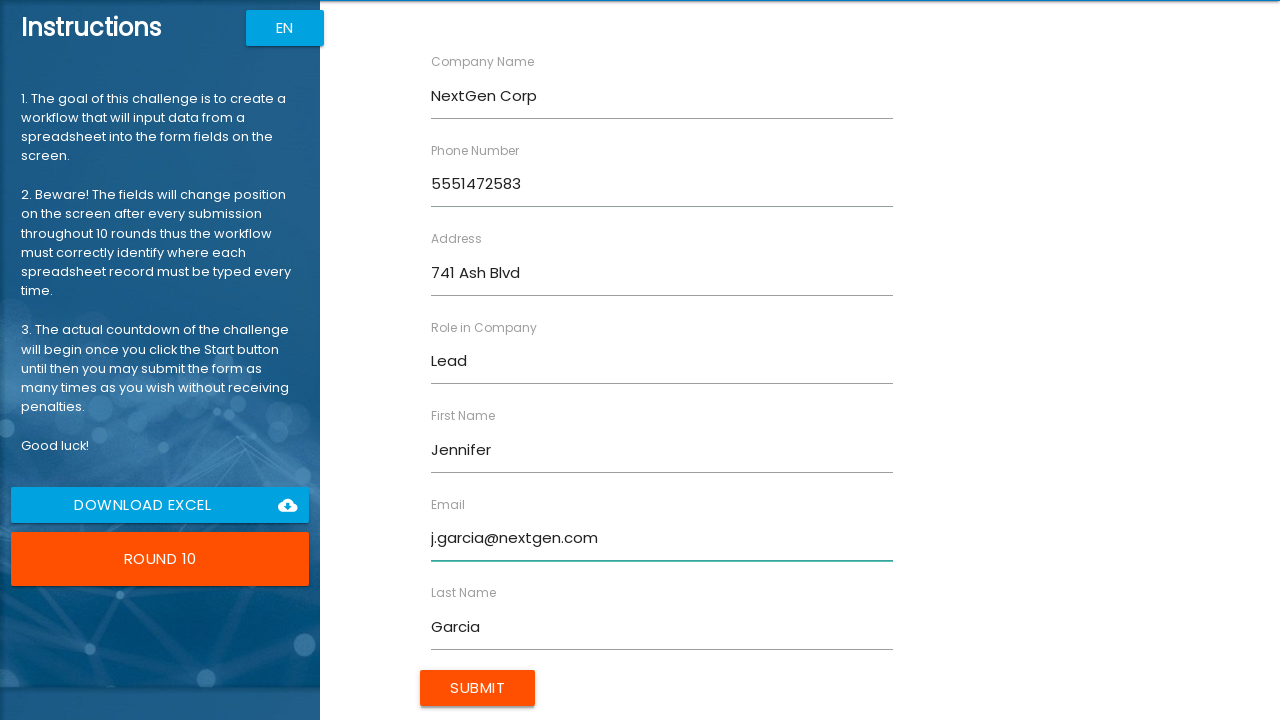

Submitted form with data for Jennifer Garcia at (478, 688) on xpath=//input[@value='Submit']
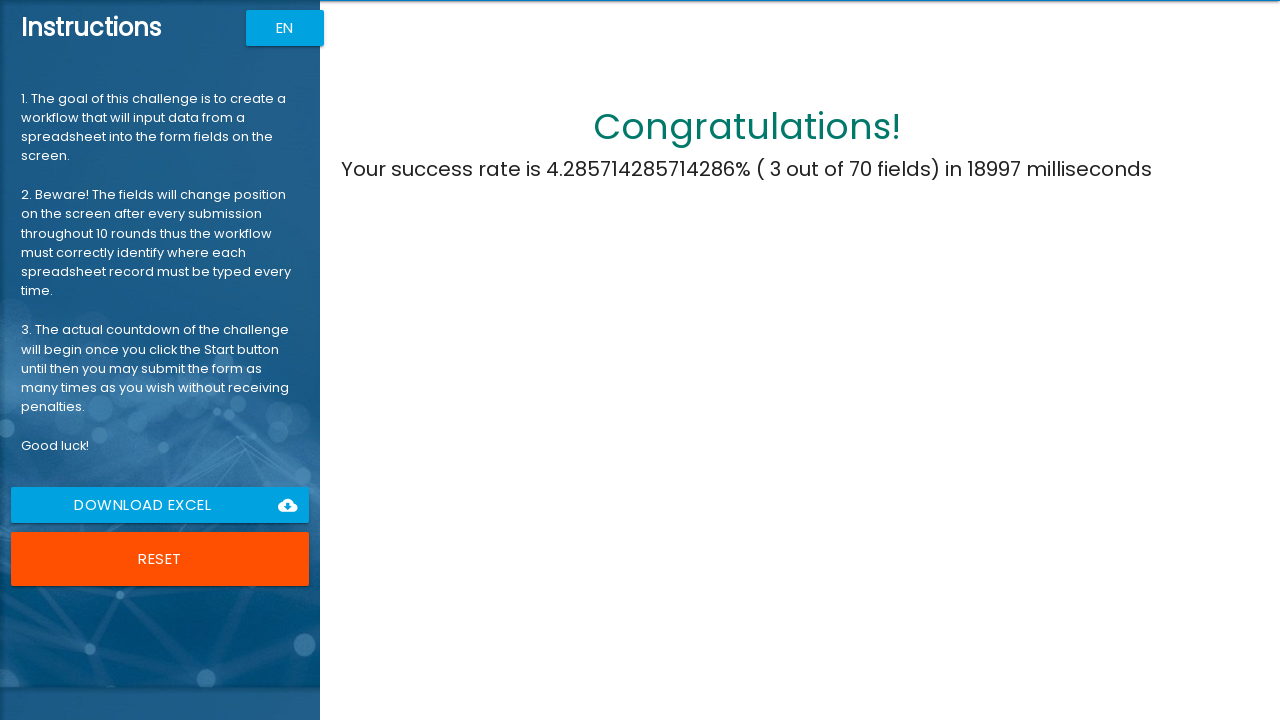

Waited for completion of all form submissions
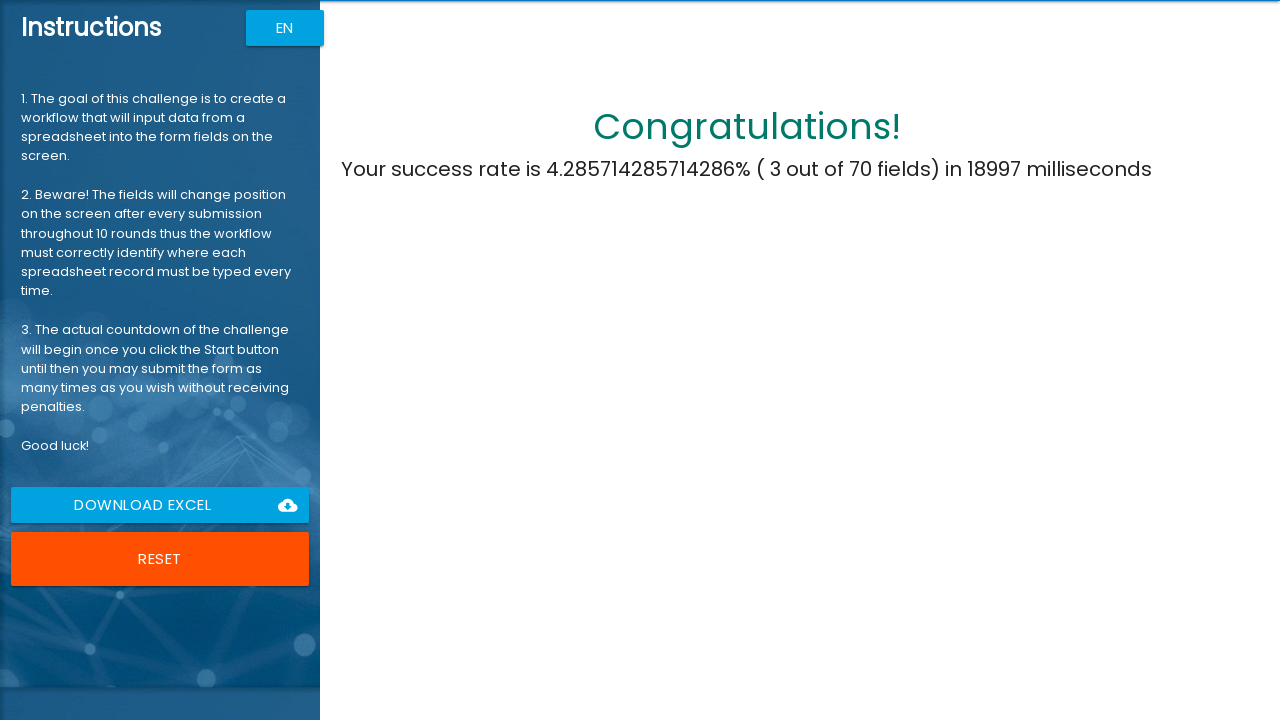

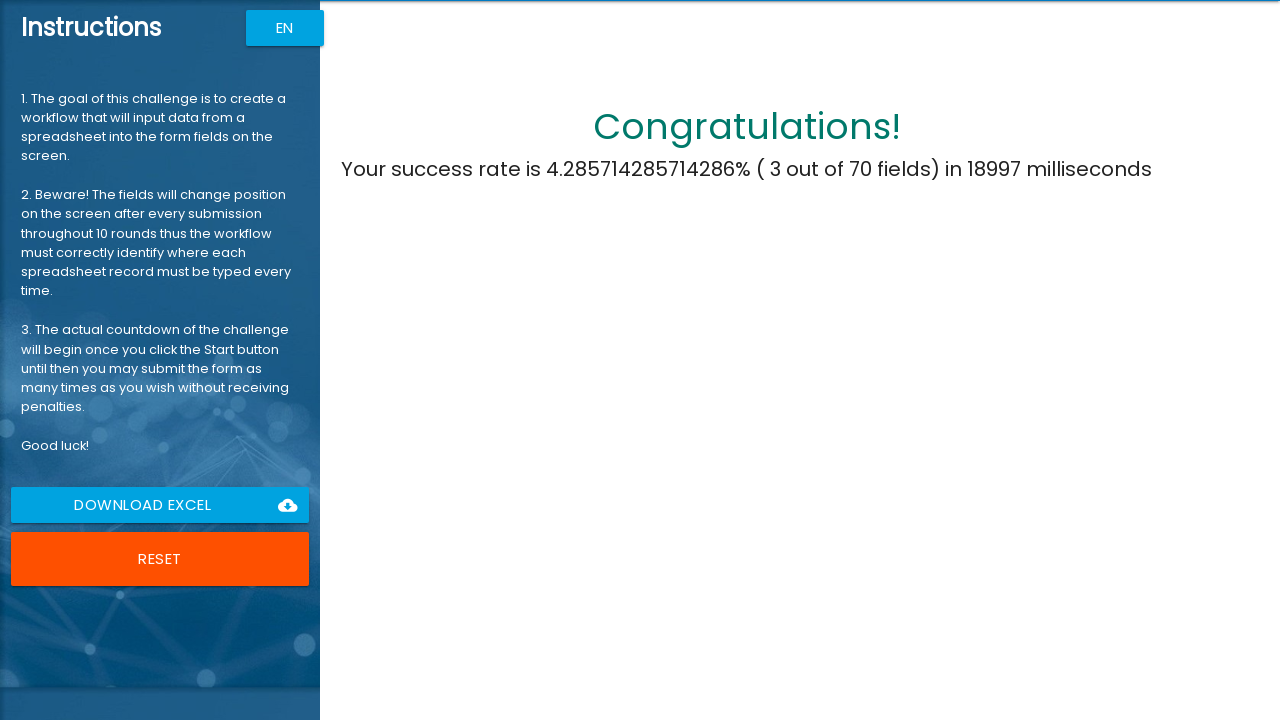